Tests filling out a large form by entering the same text into all input fields and clicking the submit button

Starting URL: http://suninjuly.github.io/huge_form.html

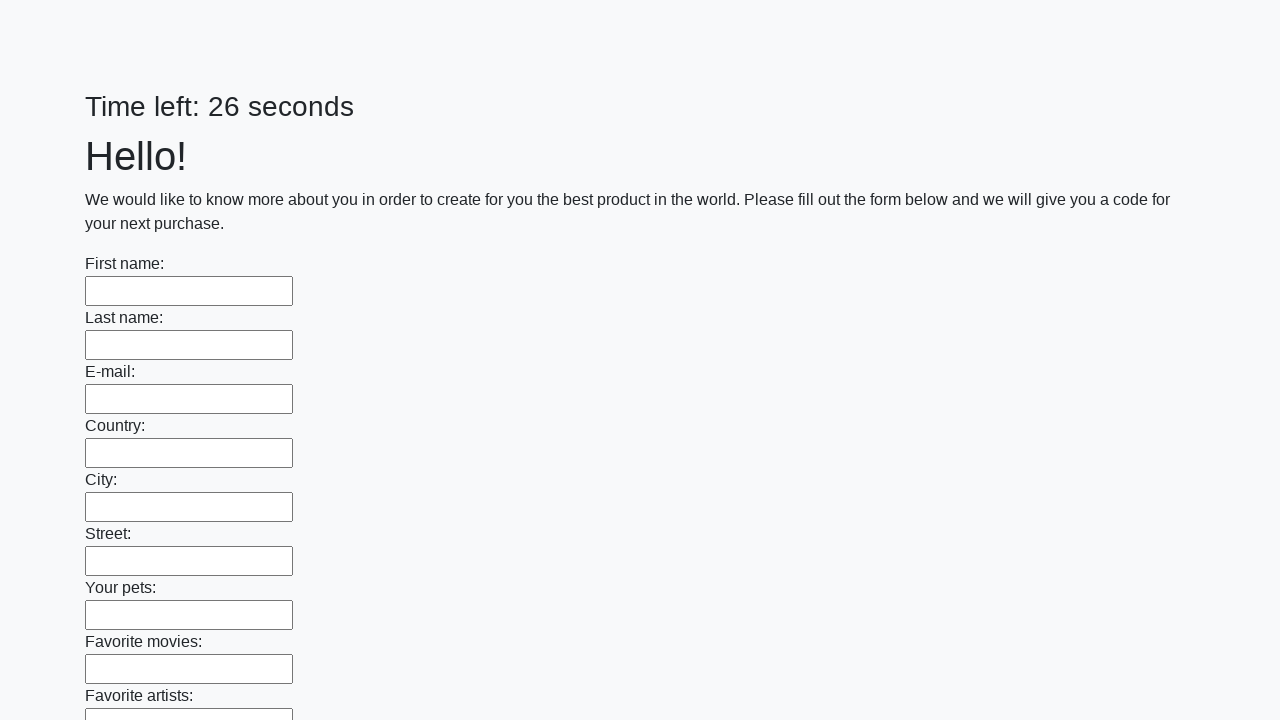

Navigated to huge form page
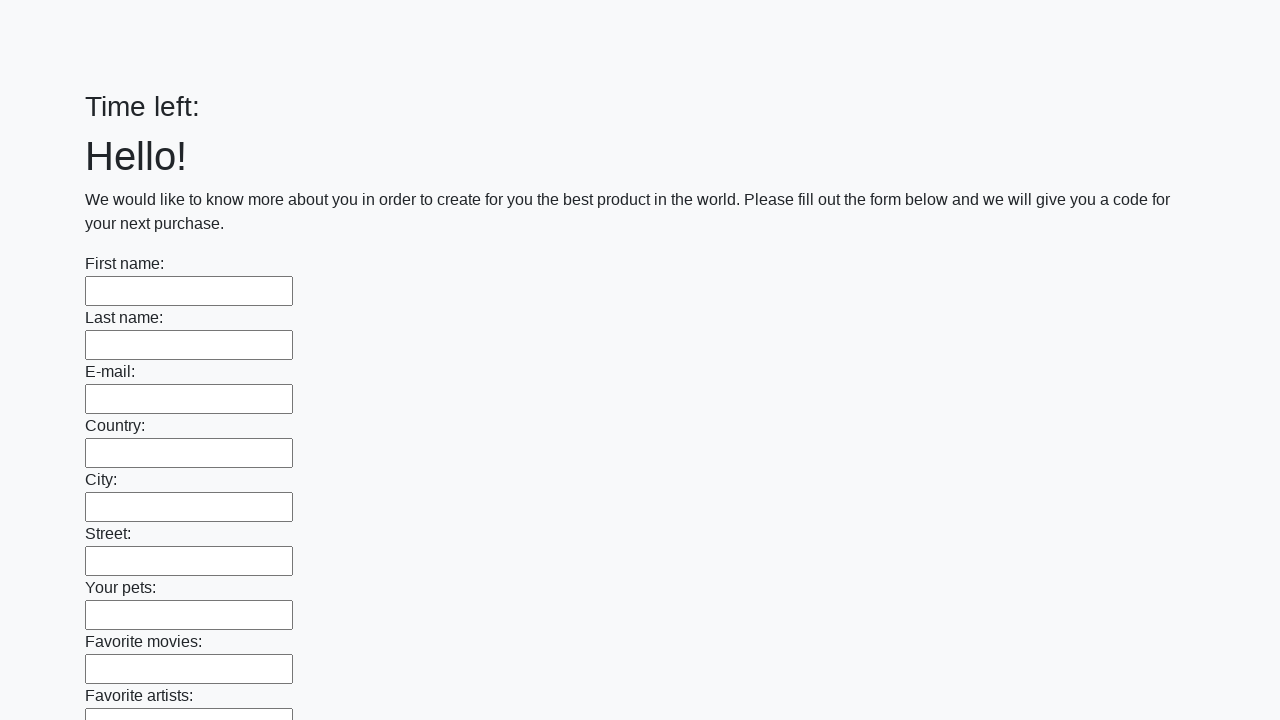

Filled input field with 'Мой ответ' on input >> nth=0
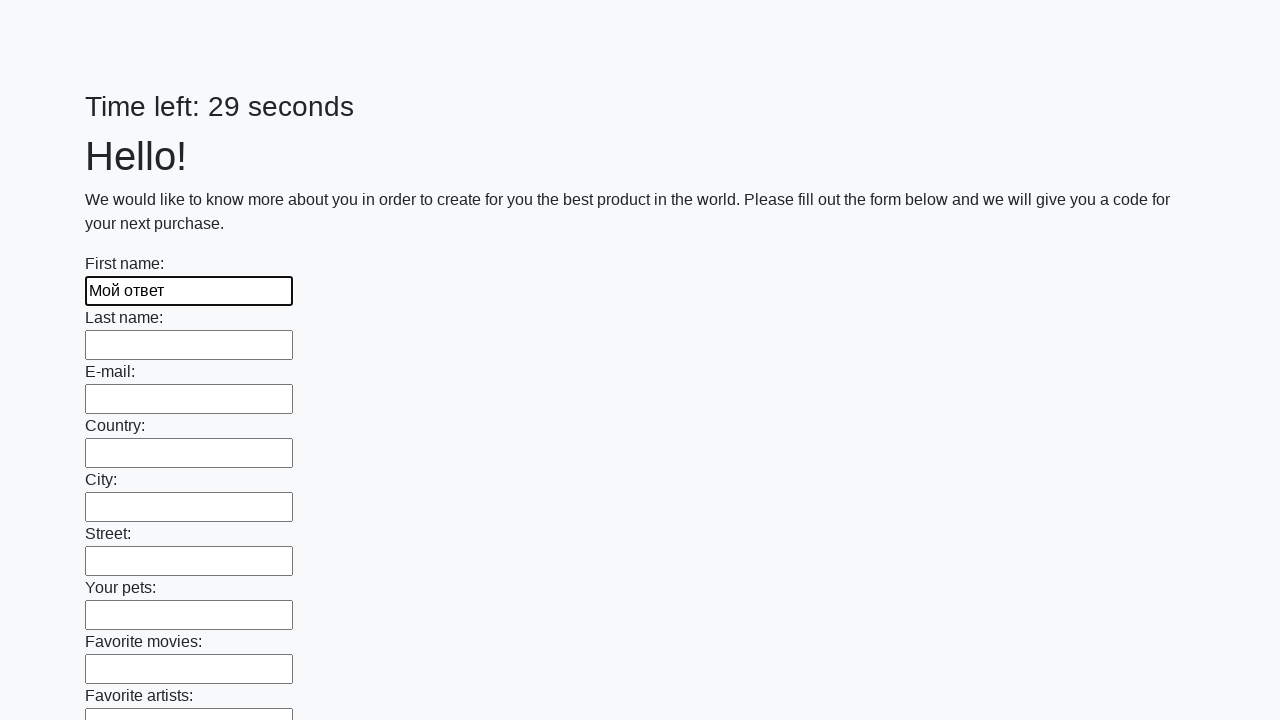

Filled input field with 'Мой ответ' on input >> nth=1
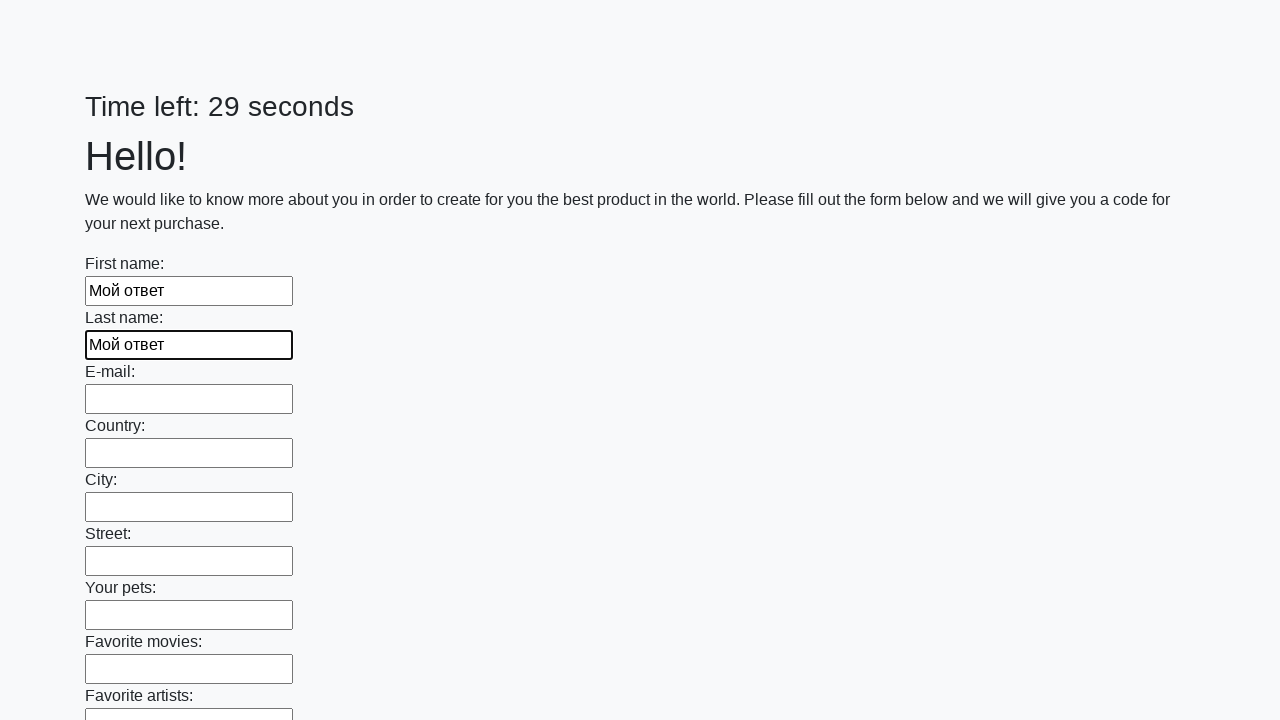

Filled input field with 'Мой ответ' on input >> nth=2
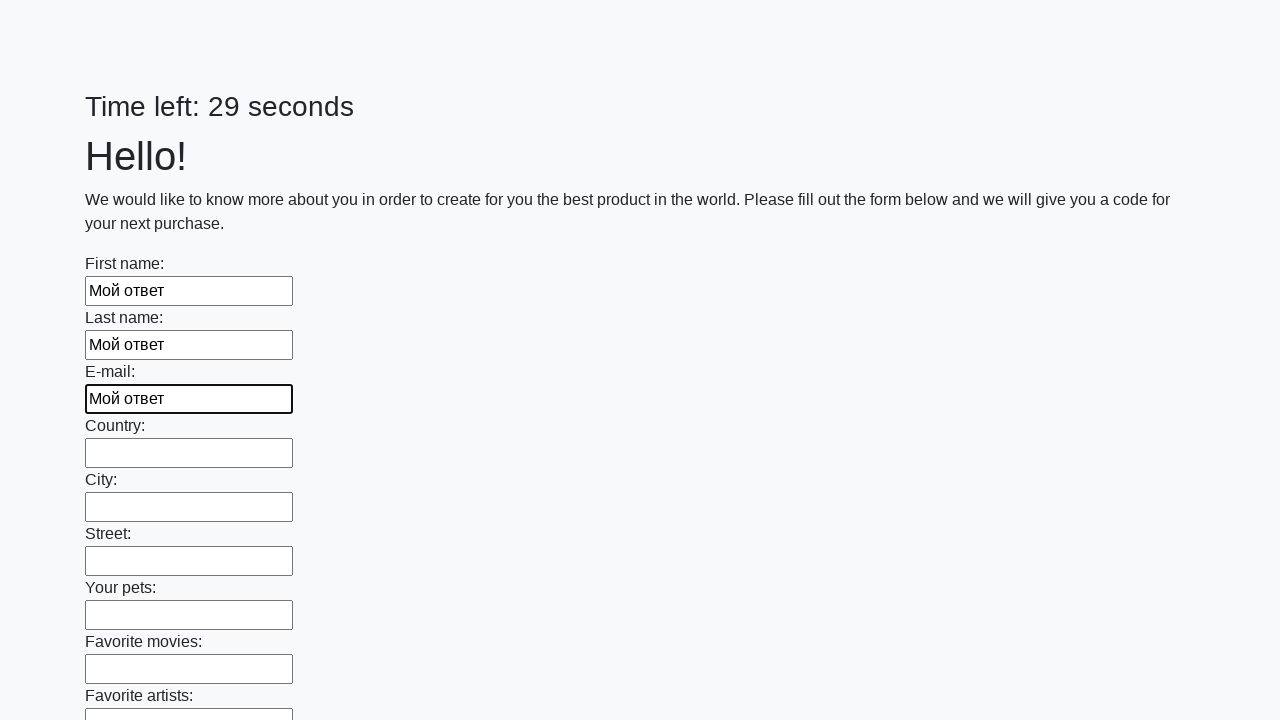

Filled input field with 'Мой ответ' on input >> nth=3
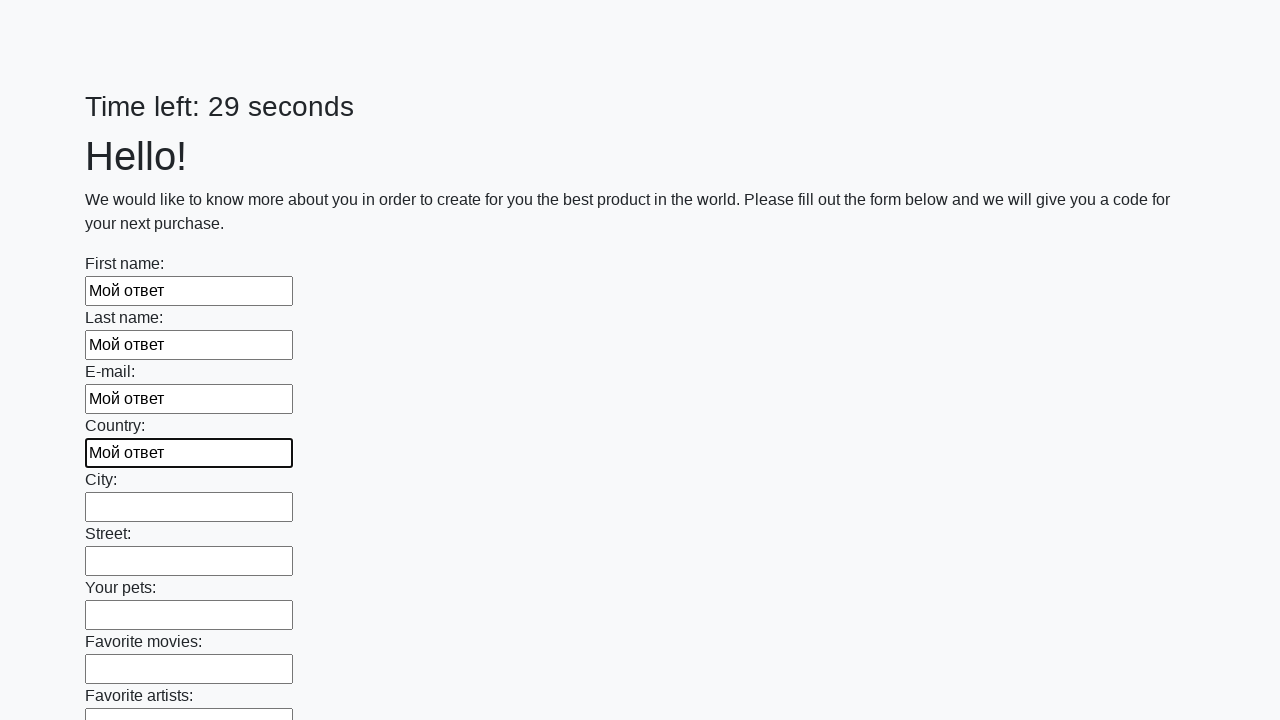

Filled input field with 'Мой ответ' on input >> nth=4
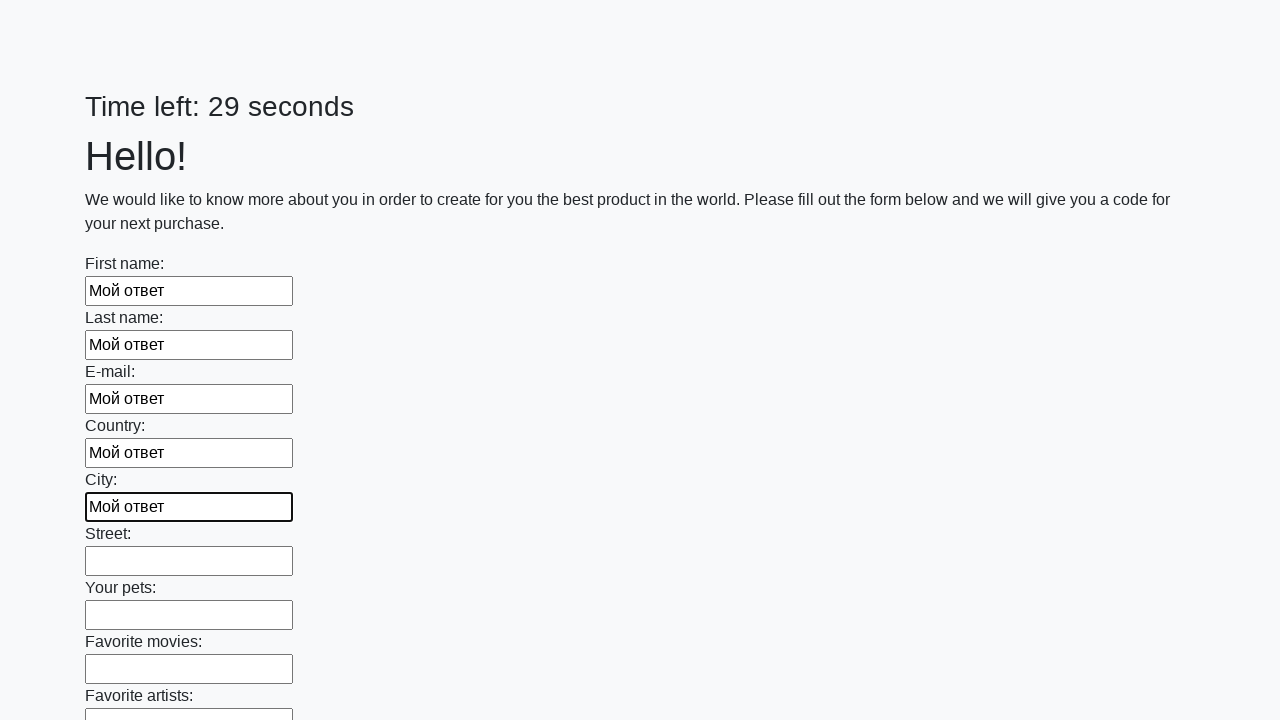

Filled input field with 'Мой ответ' on input >> nth=5
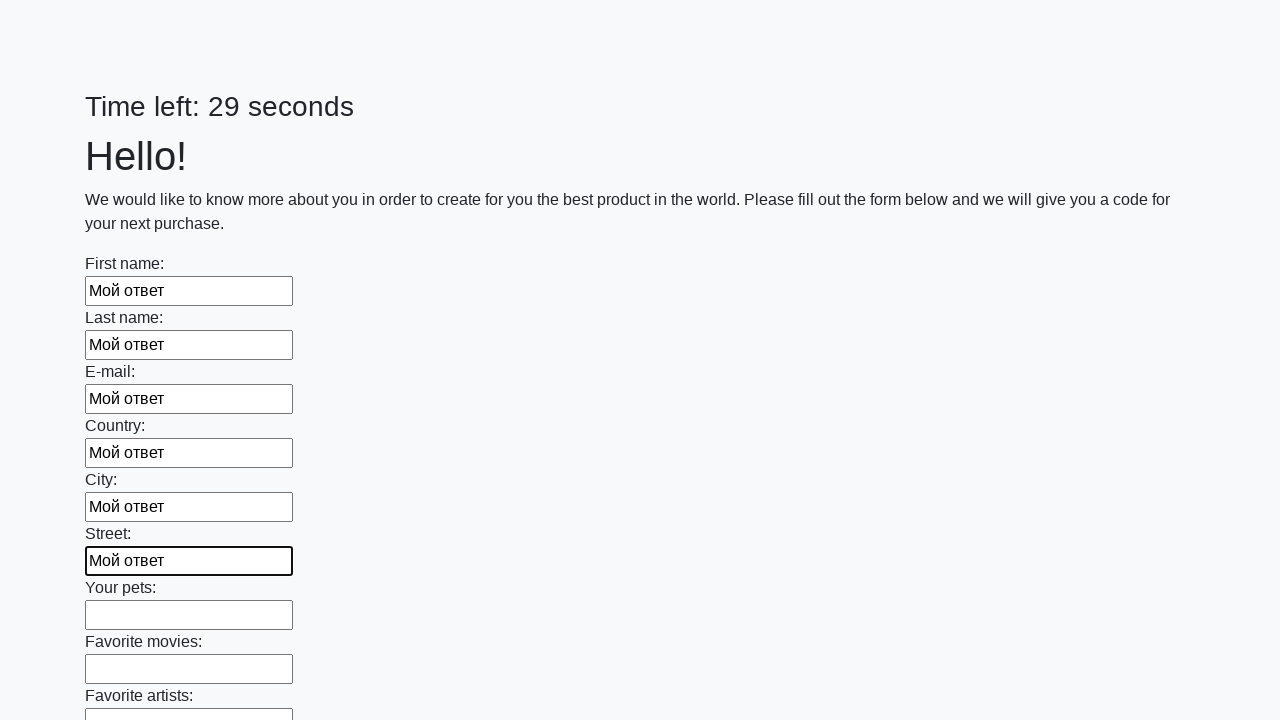

Filled input field with 'Мой ответ' on input >> nth=6
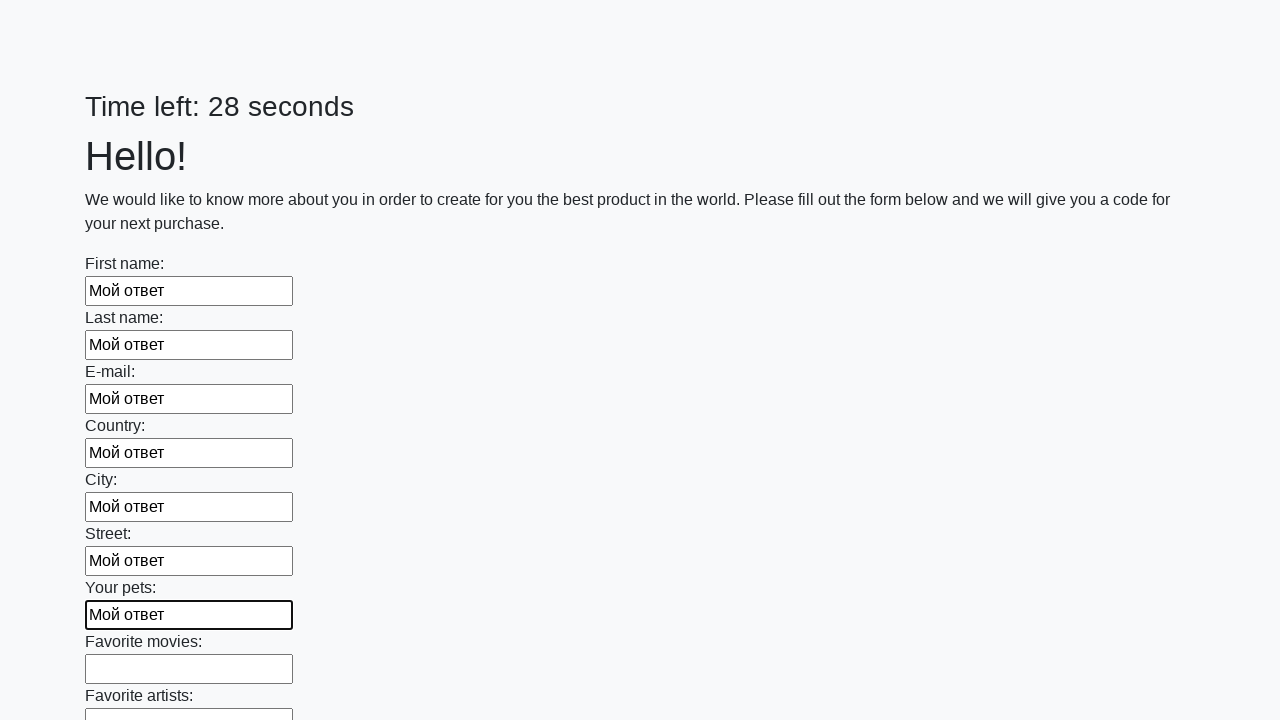

Filled input field with 'Мой ответ' on input >> nth=7
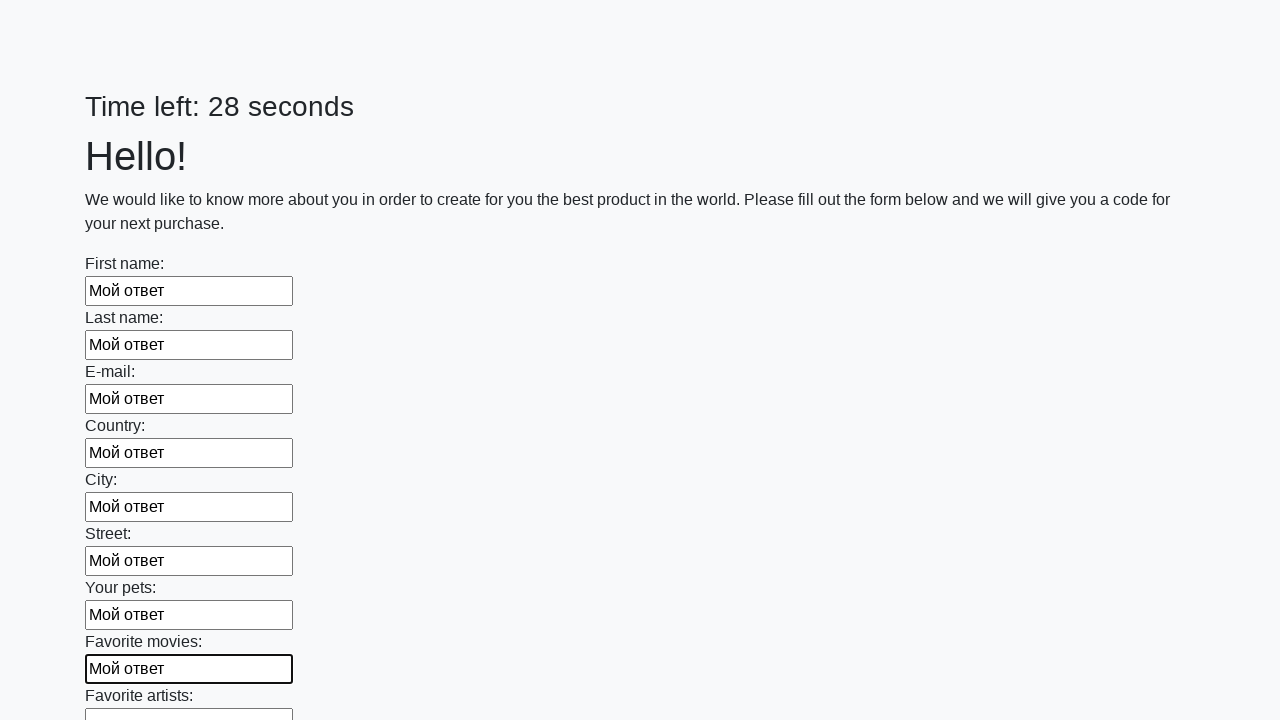

Filled input field with 'Мой ответ' on input >> nth=8
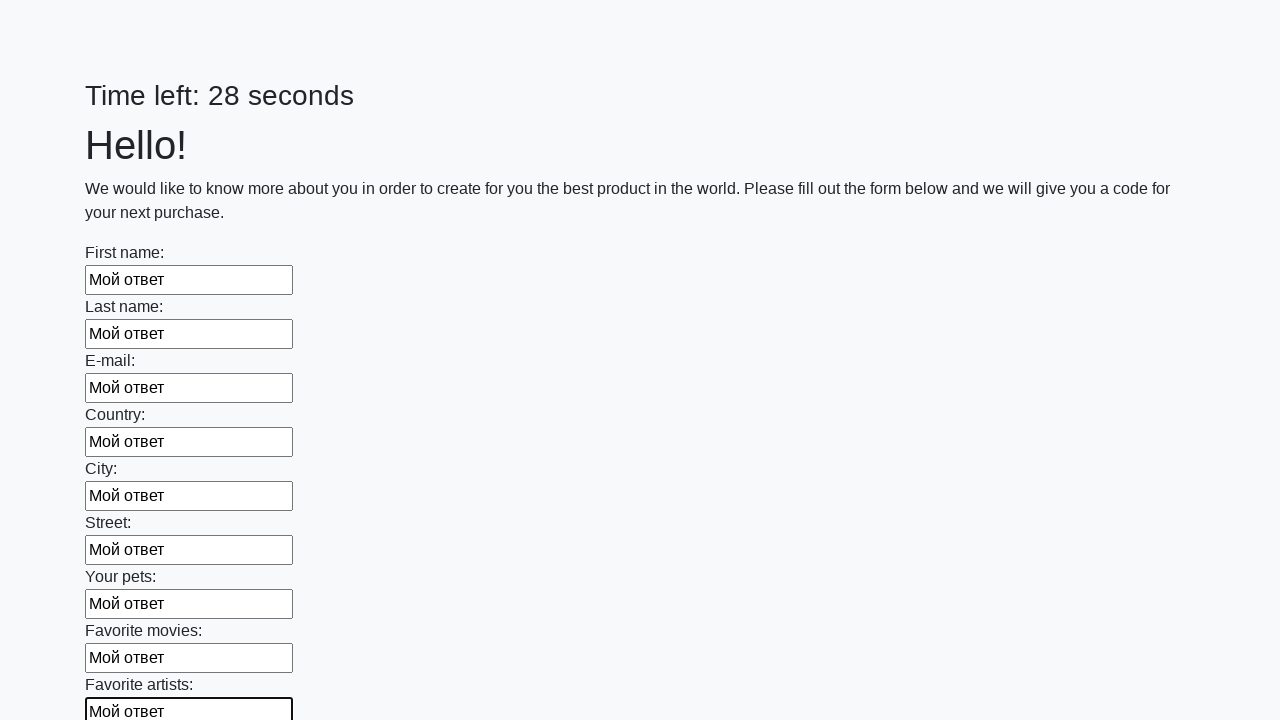

Filled input field with 'Мой ответ' on input >> nth=9
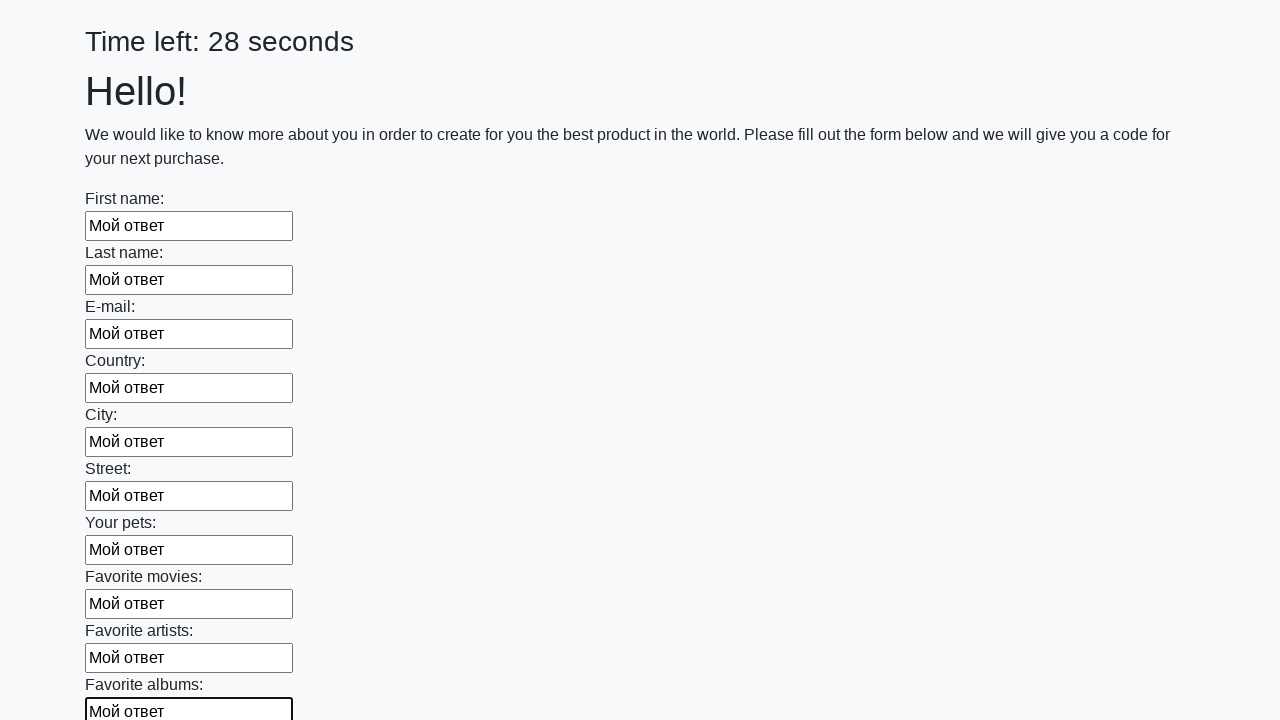

Filled input field with 'Мой ответ' on input >> nth=10
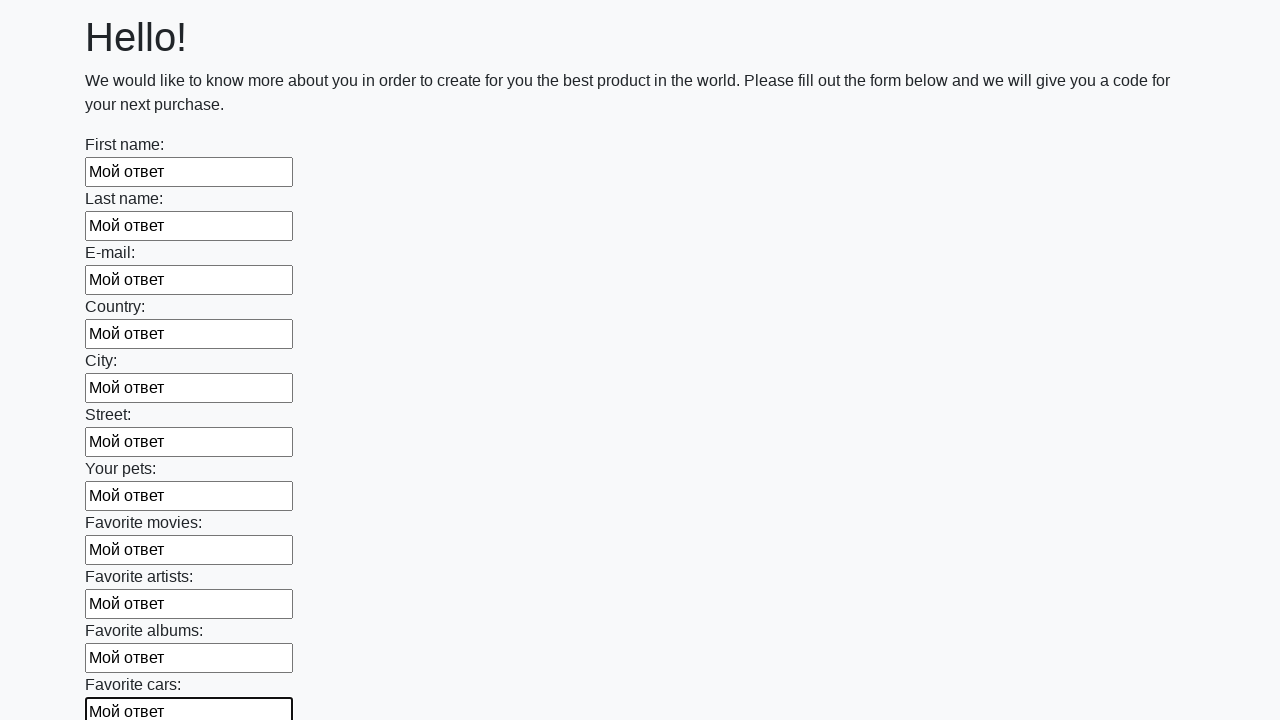

Filled input field with 'Мой ответ' on input >> nth=11
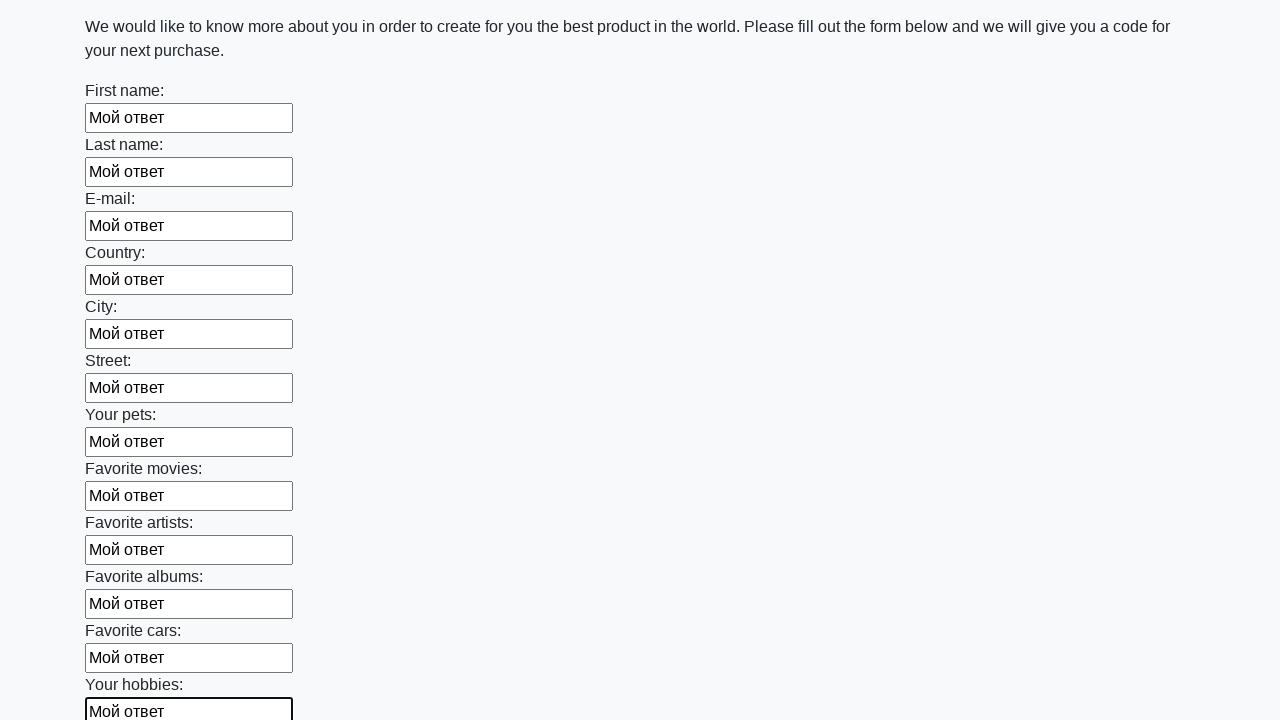

Filled input field with 'Мой ответ' on input >> nth=12
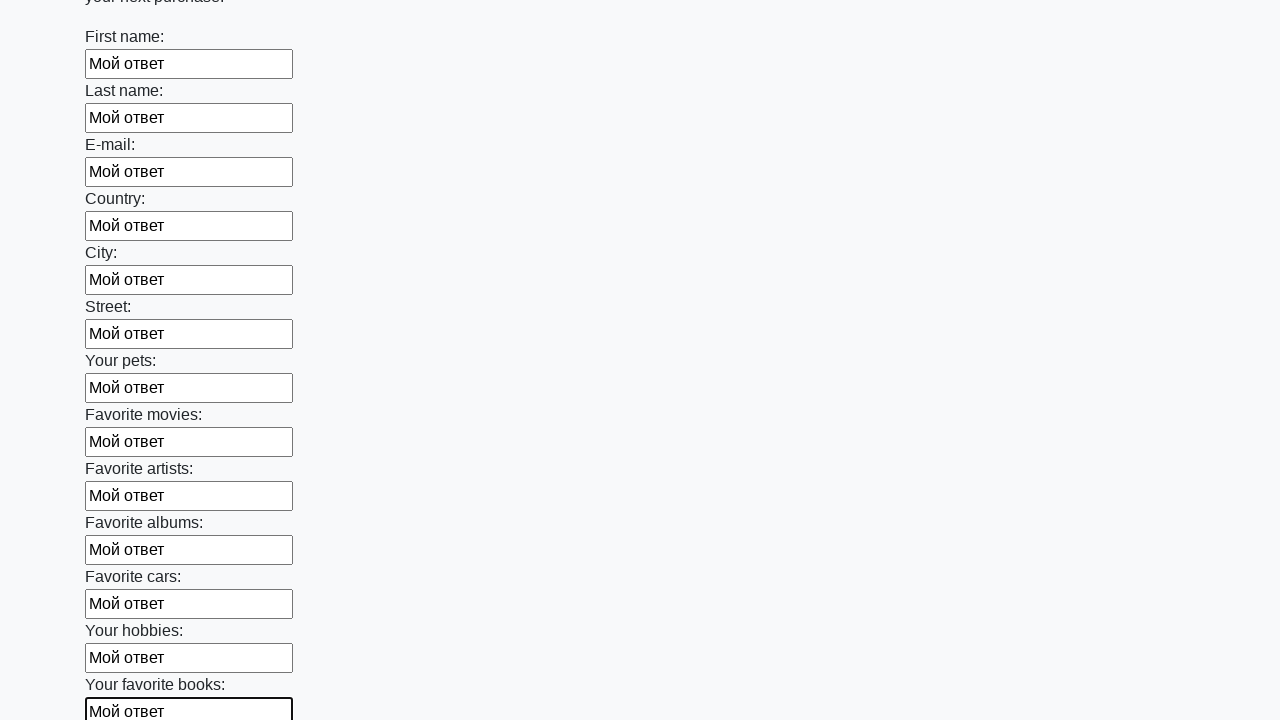

Filled input field with 'Мой ответ' on input >> nth=13
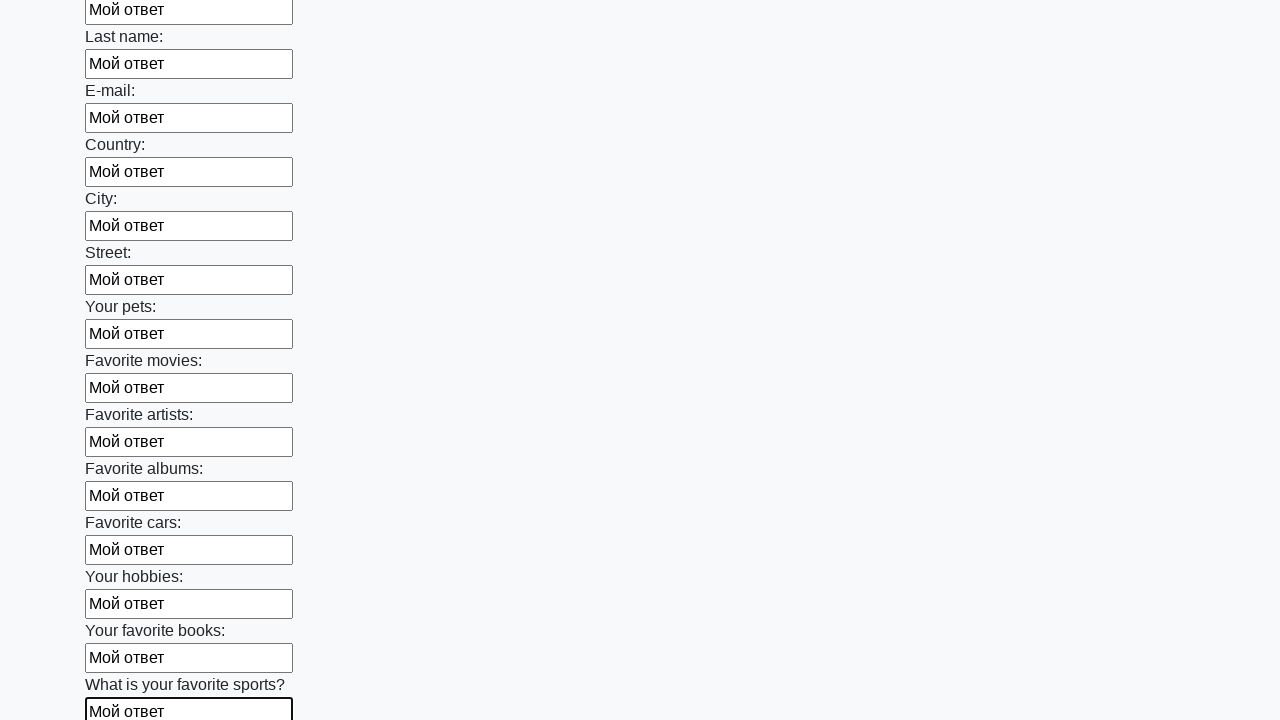

Filled input field with 'Мой ответ' on input >> nth=14
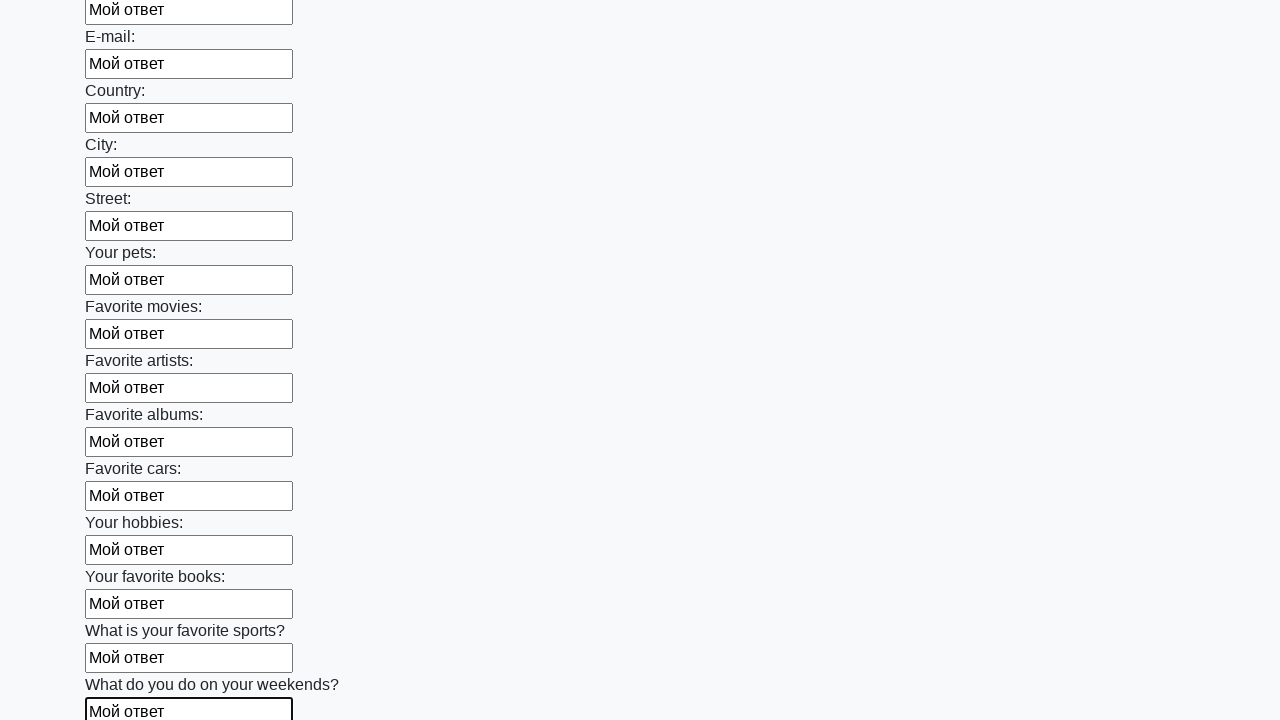

Filled input field with 'Мой ответ' on input >> nth=15
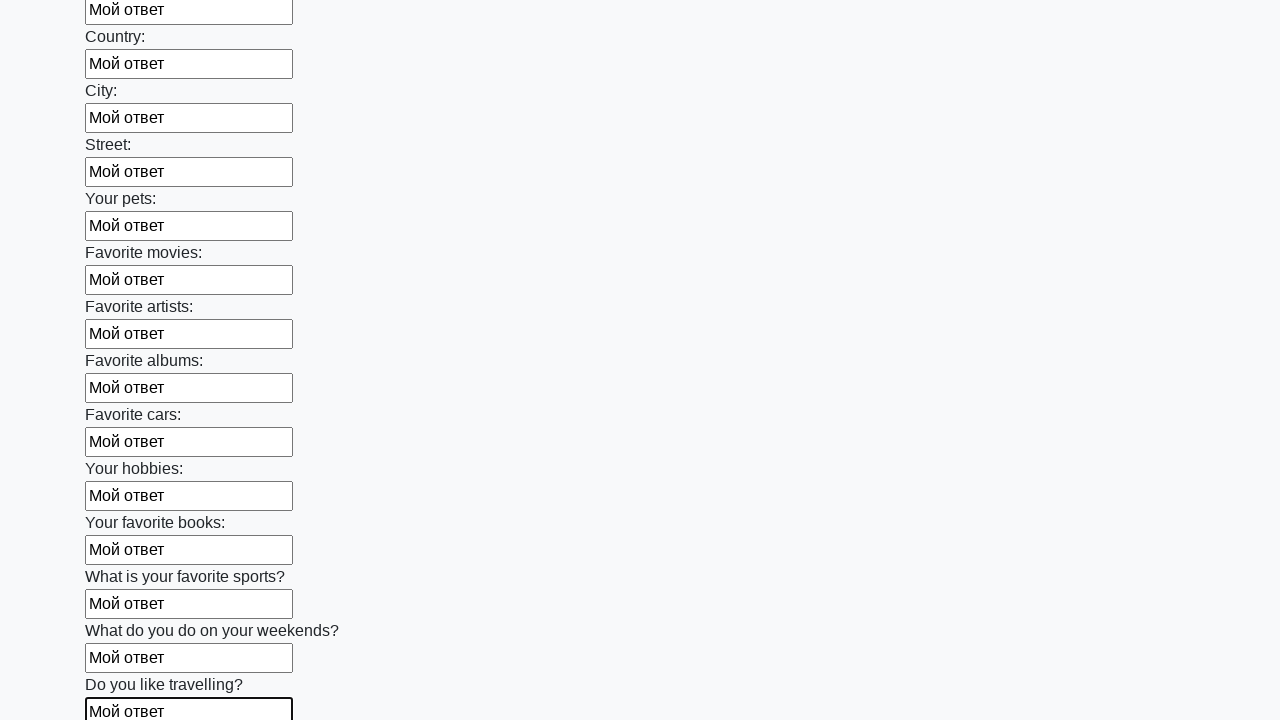

Filled input field with 'Мой ответ' on input >> nth=16
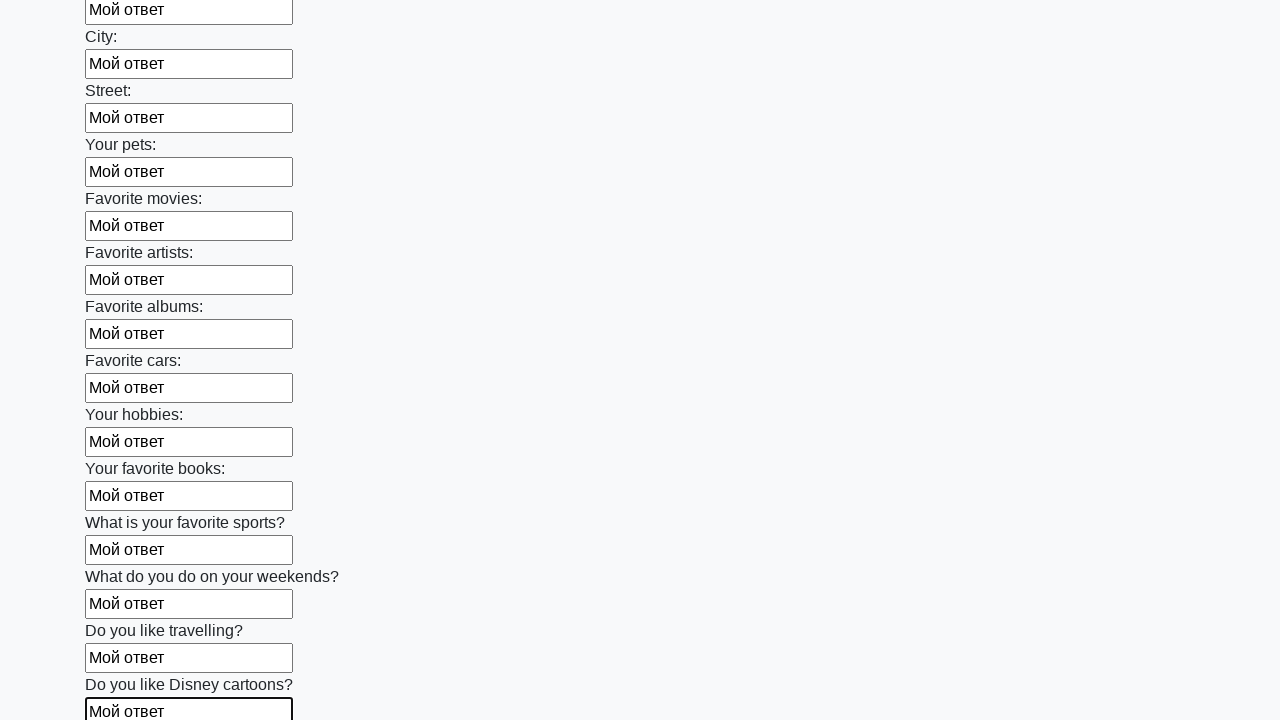

Filled input field with 'Мой ответ' on input >> nth=17
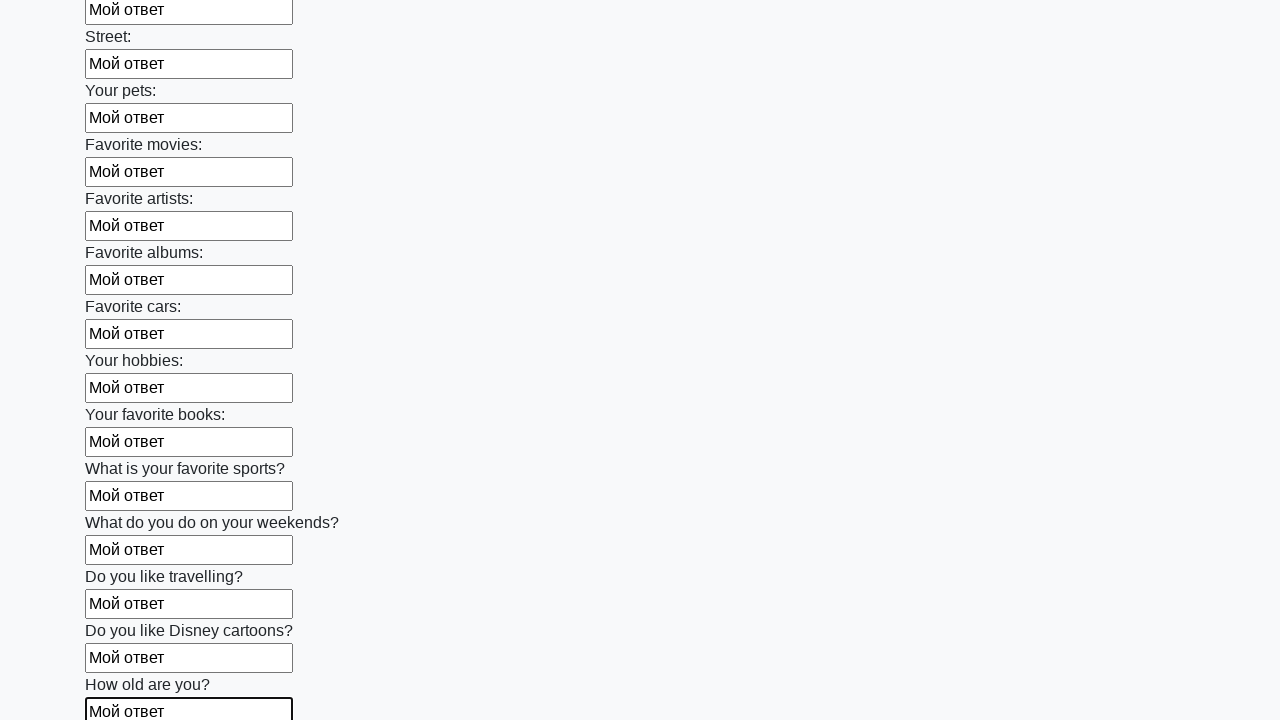

Filled input field with 'Мой ответ' on input >> nth=18
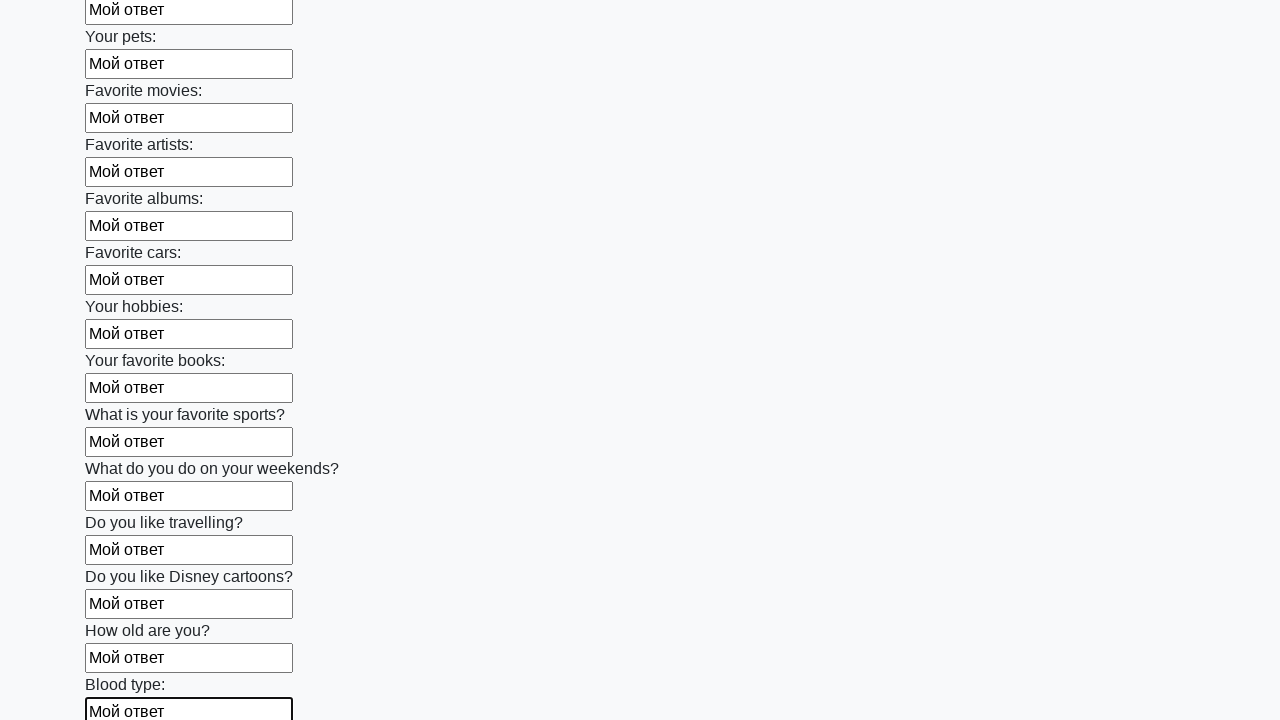

Filled input field with 'Мой ответ' on input >> nth=19
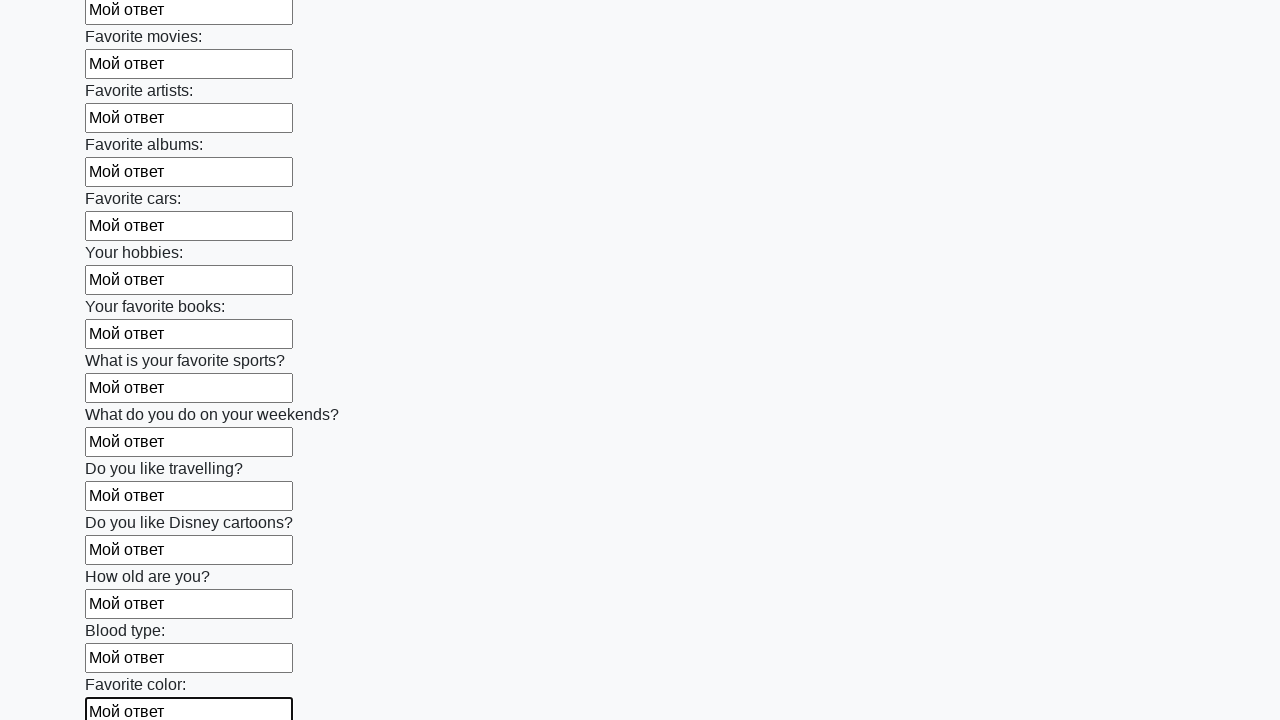

Filled input field with 'Мой ответ' on input >> nth=20
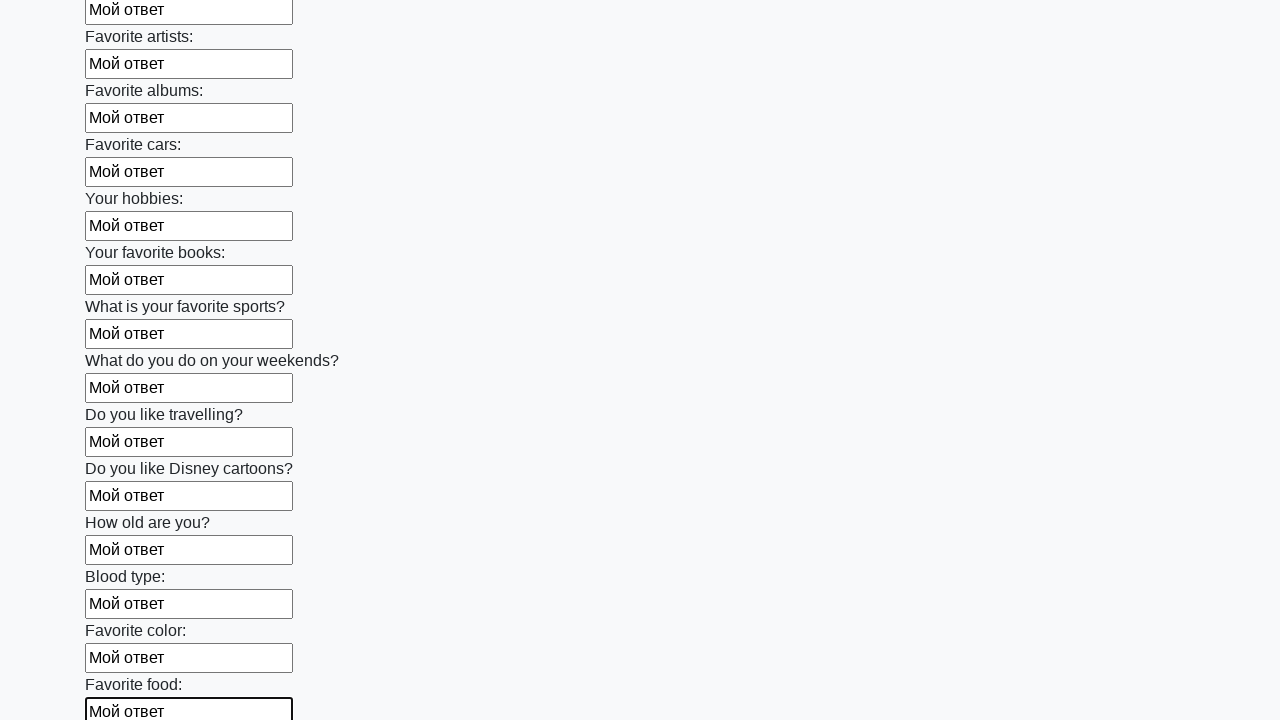

Filled input field with 'Мой ответ' on input >> nth=21
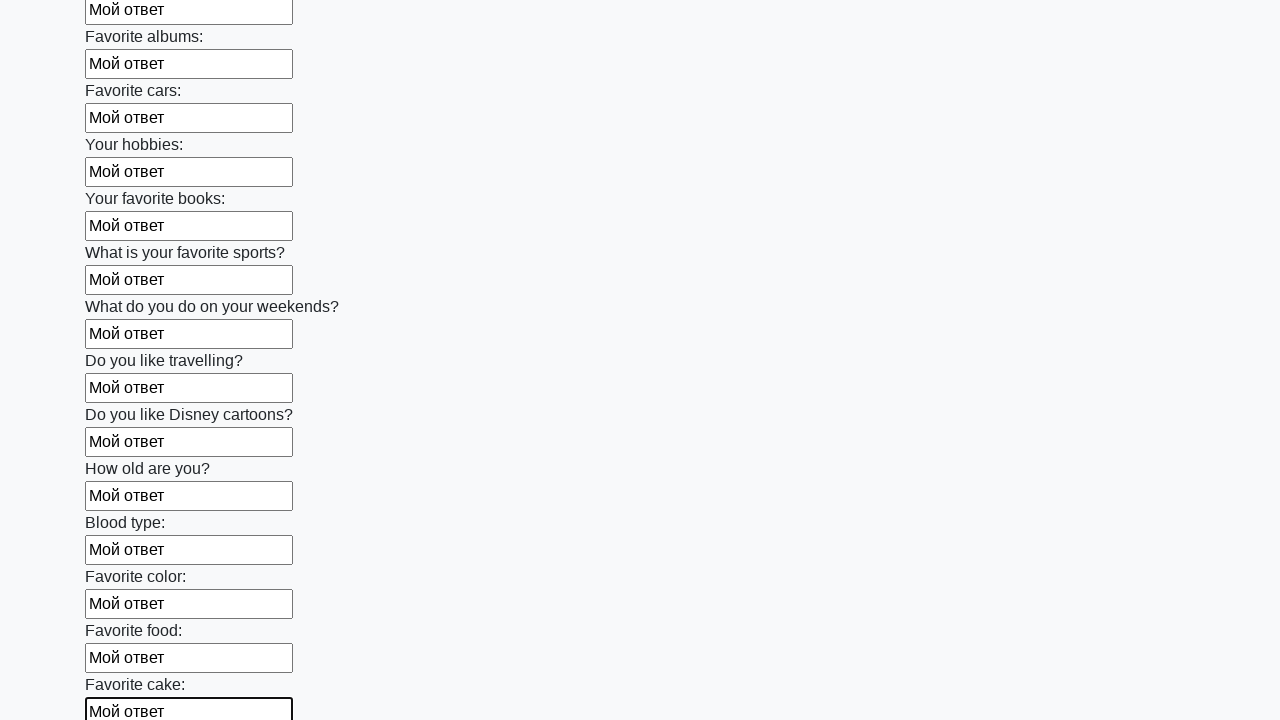

Filled input field with 'Мой ответ' on input >> nth=22
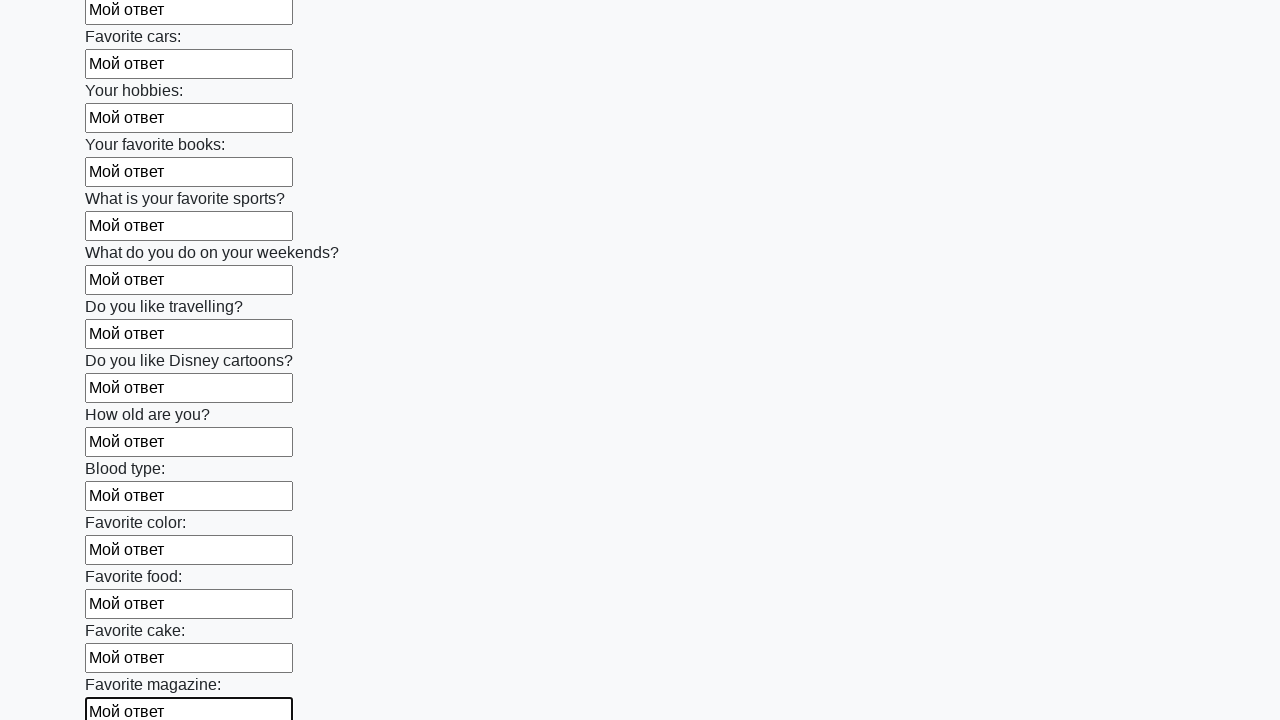

Filled input field with 'Мой ответ' on input >> nth=23
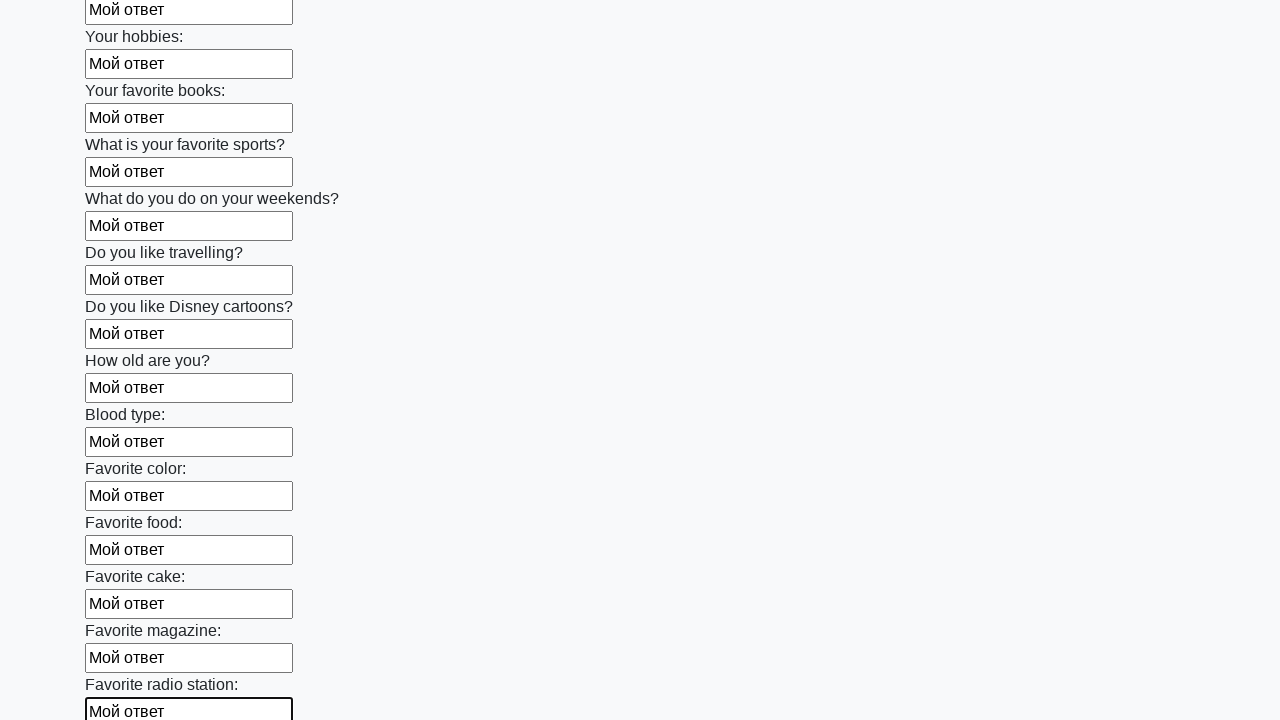

Filled input field with 'Мой ответ' on input >> nth=24
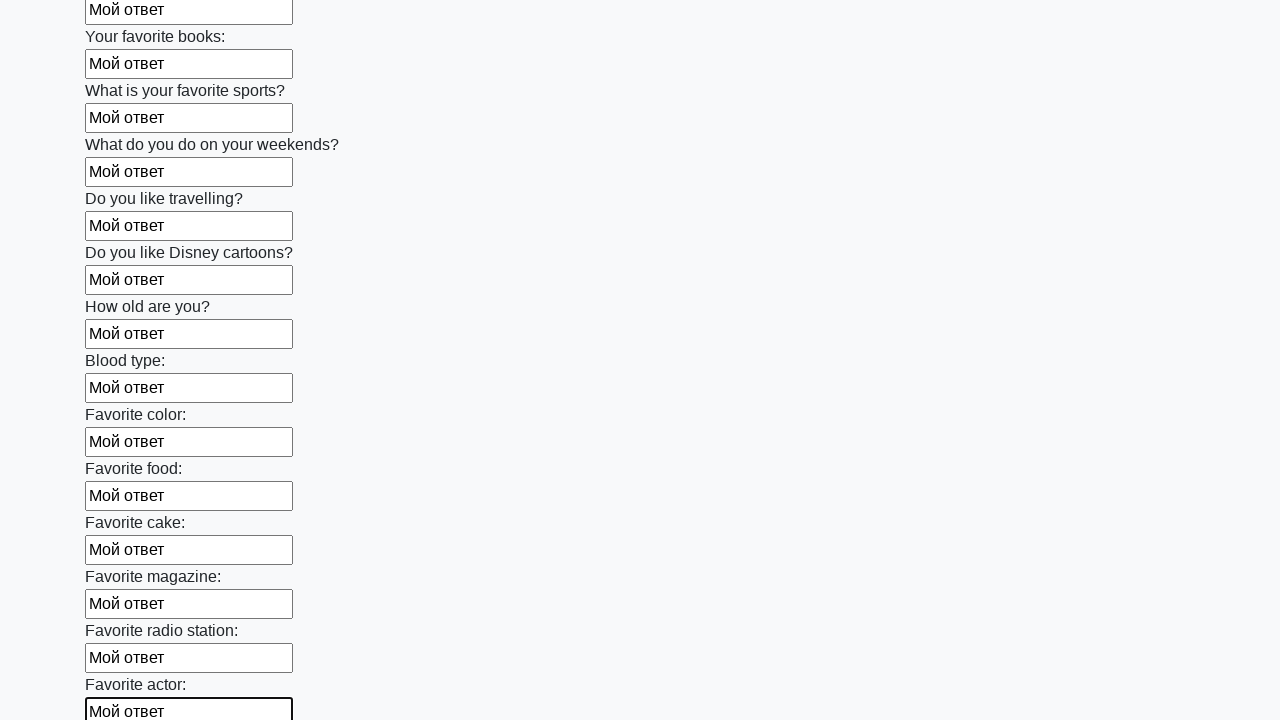

Filled input field with 'Мой ответ' on input >> nth=25
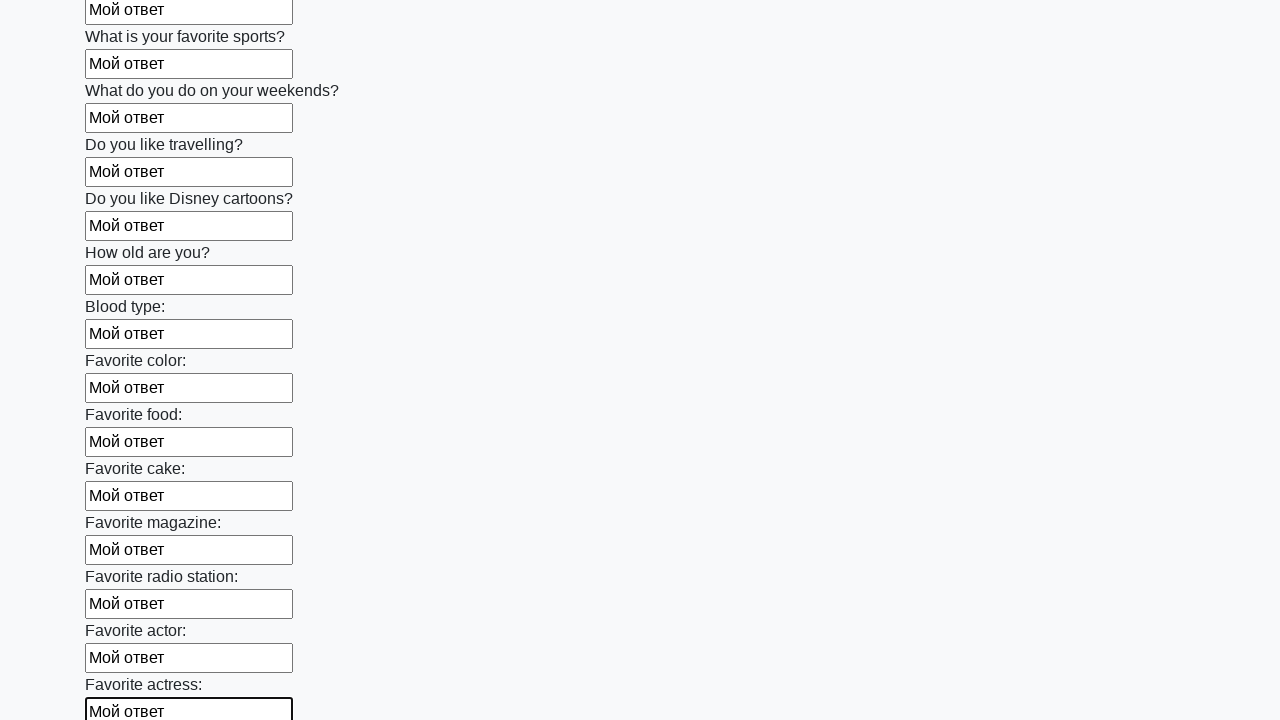

Filled input field with 'Мой ответ' on input >> nth=26
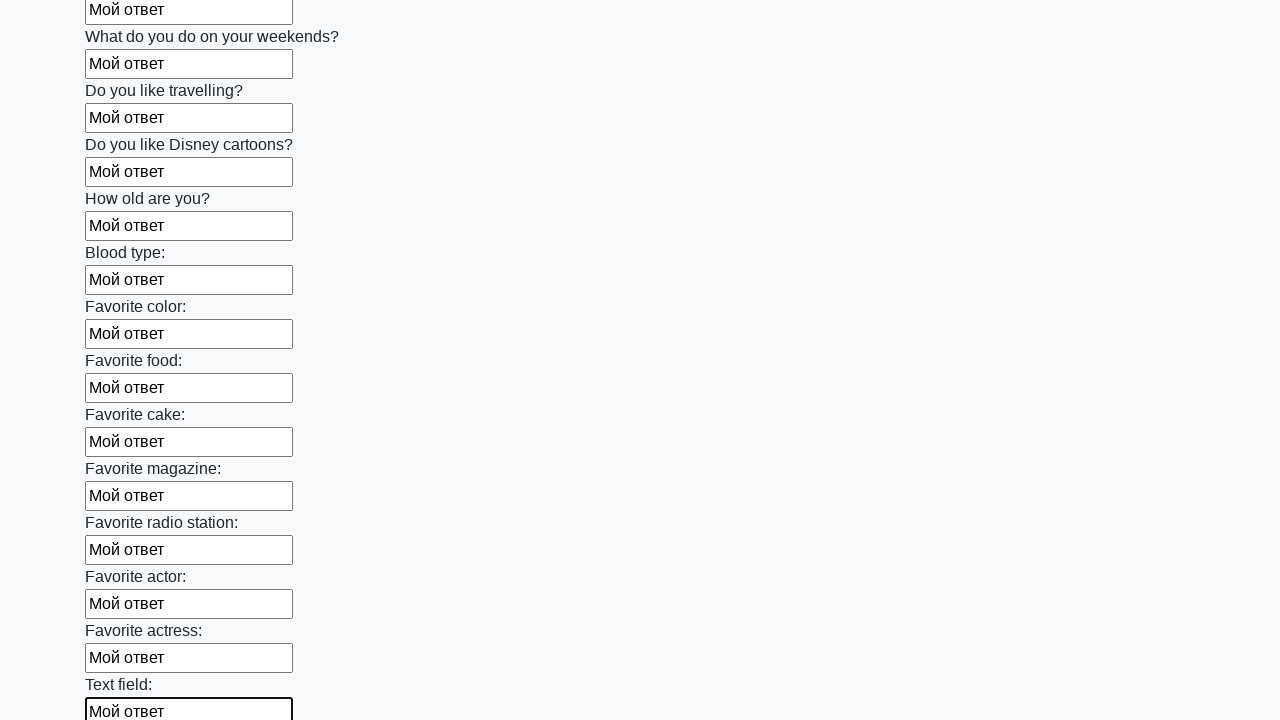

Filled input field with 'Мой ответ' on input >> nth=27
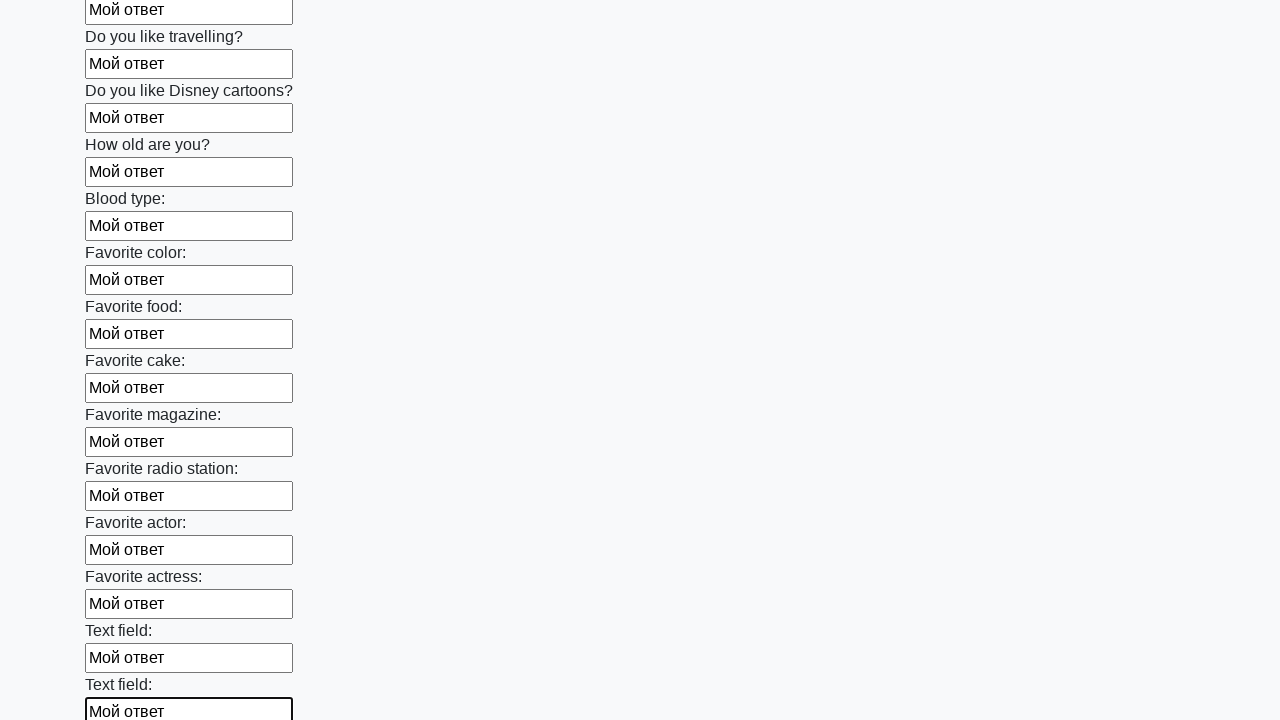

Filled input field with 'Мой ответ' on input >> nth=28
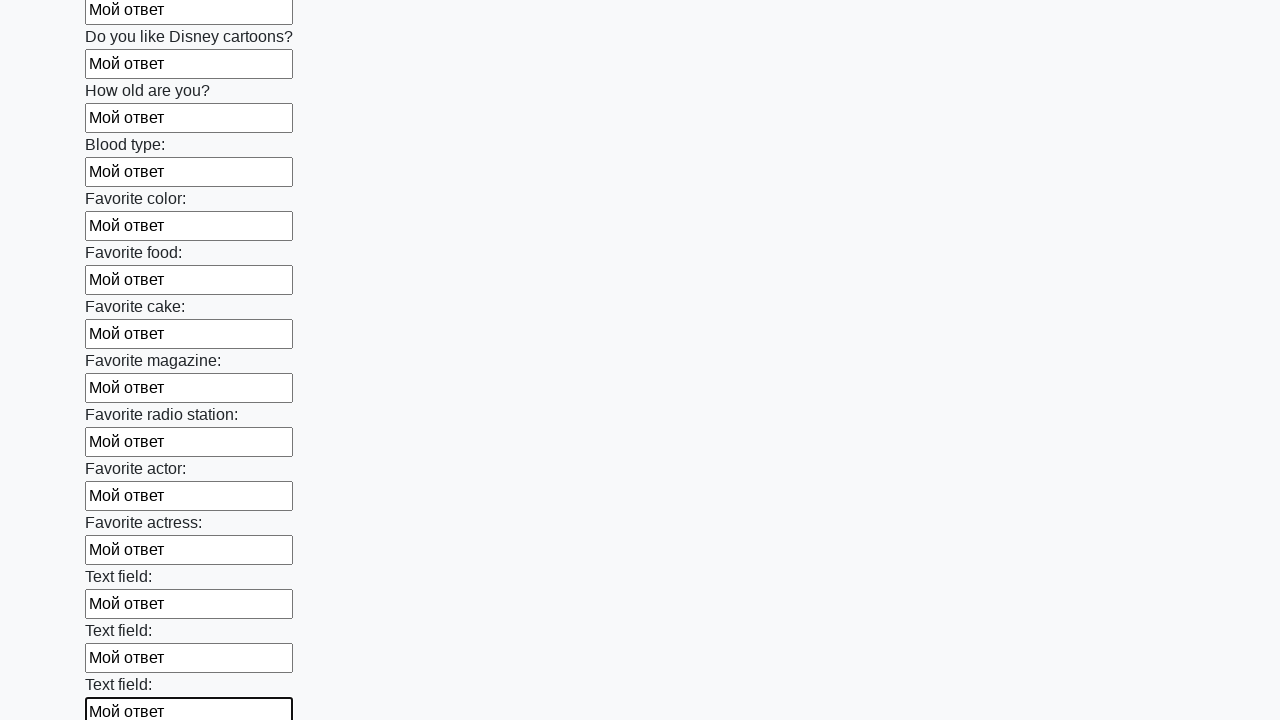

Filled input field with 'Мой ответ' on input >> nth=29
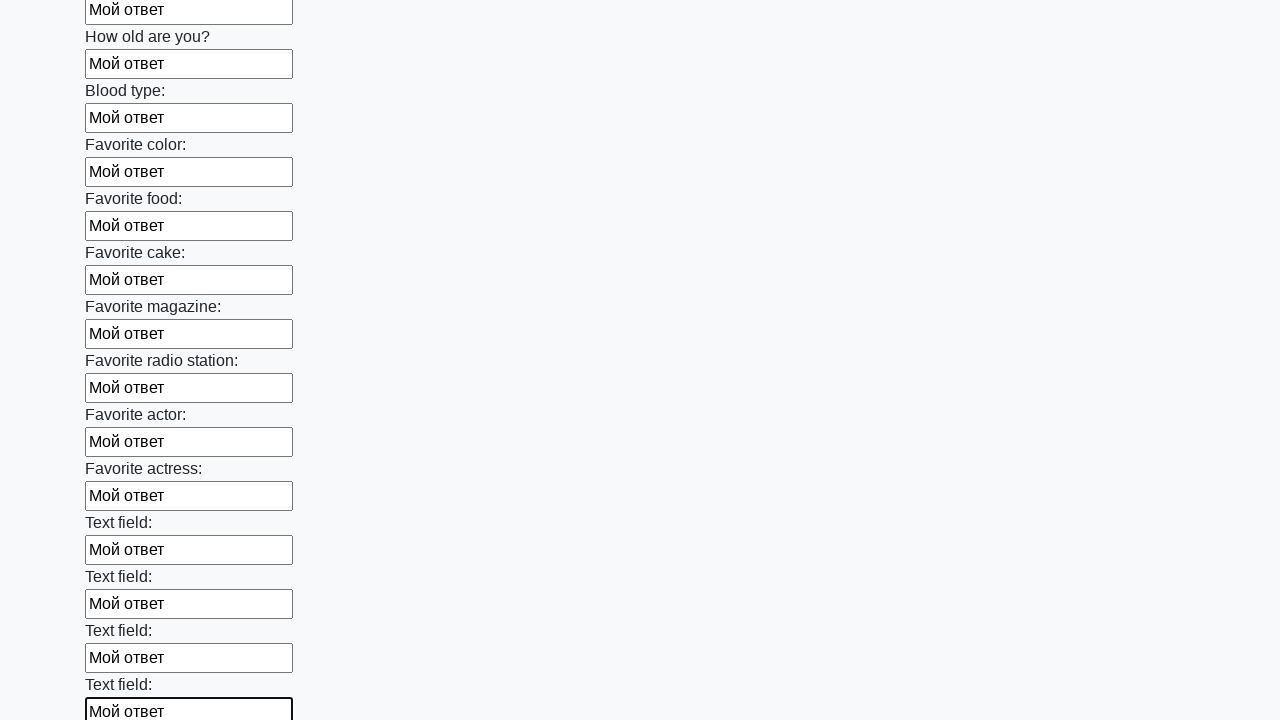

Filled input field with 'Мой ответ' on input >> nth=30
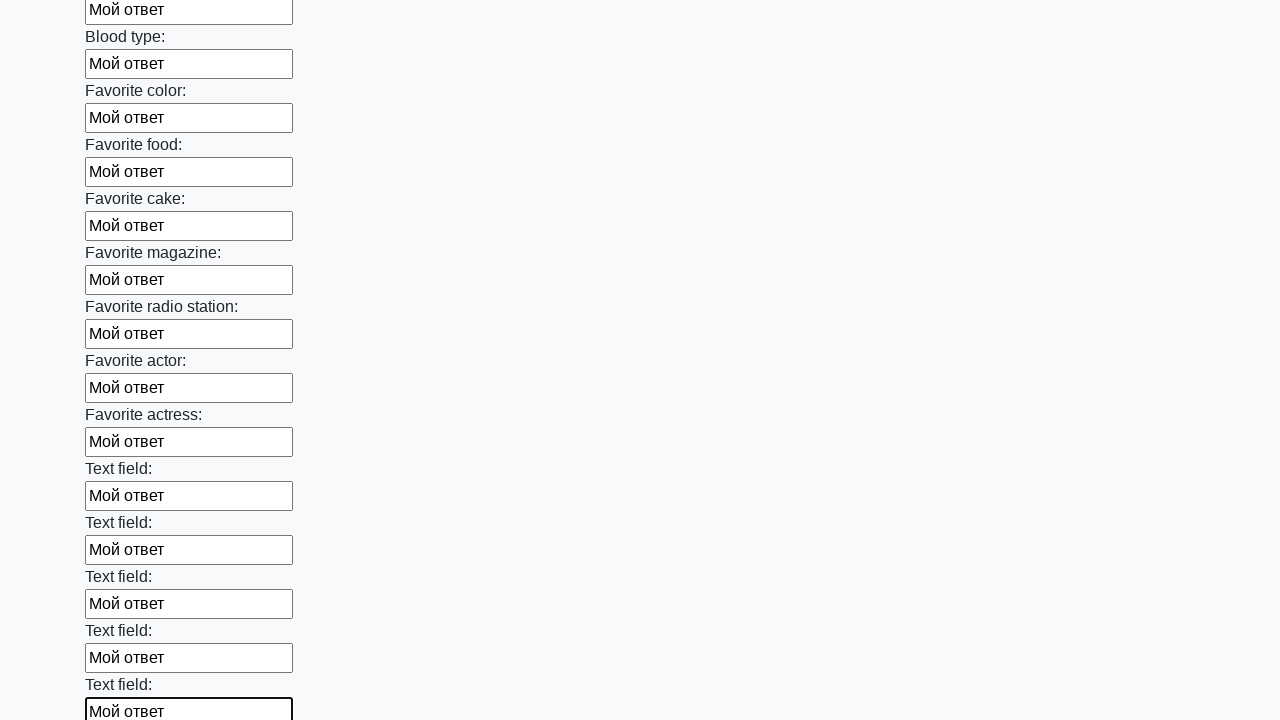

Filled input field with 'Мой ответ' on input >> nth=31
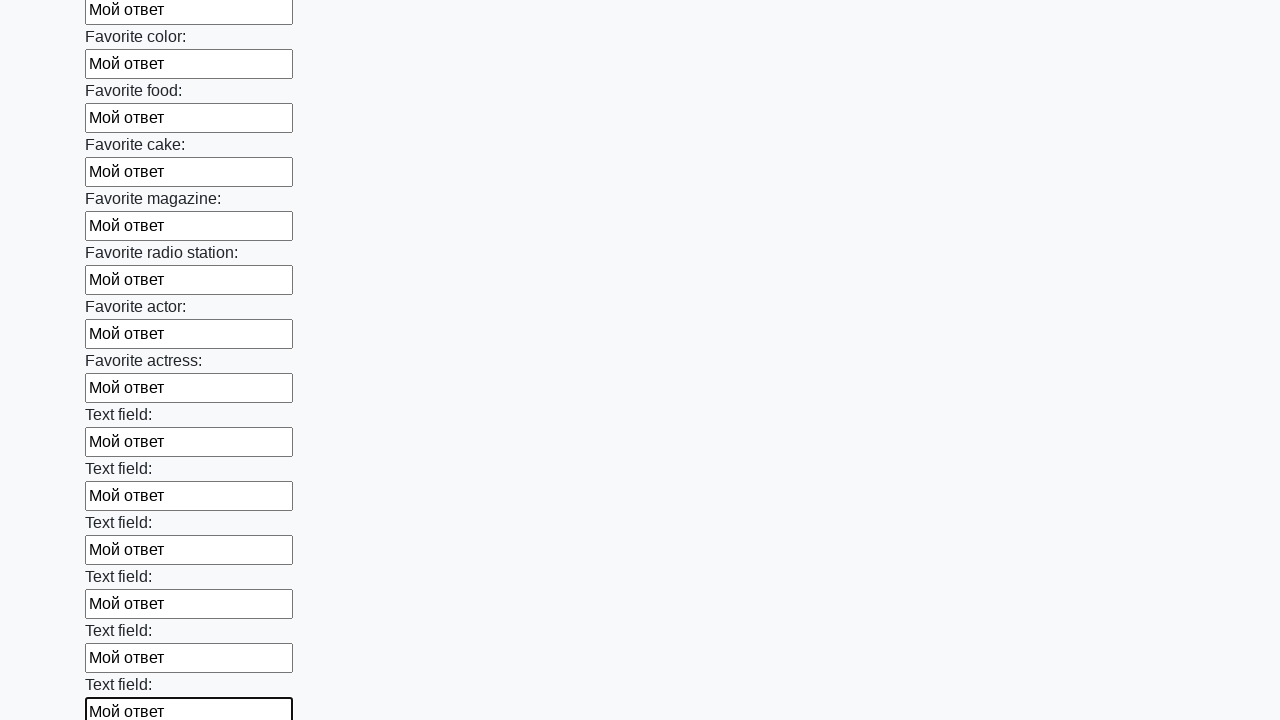

Filled input field with 'Мой ответ' on input >> nth=32
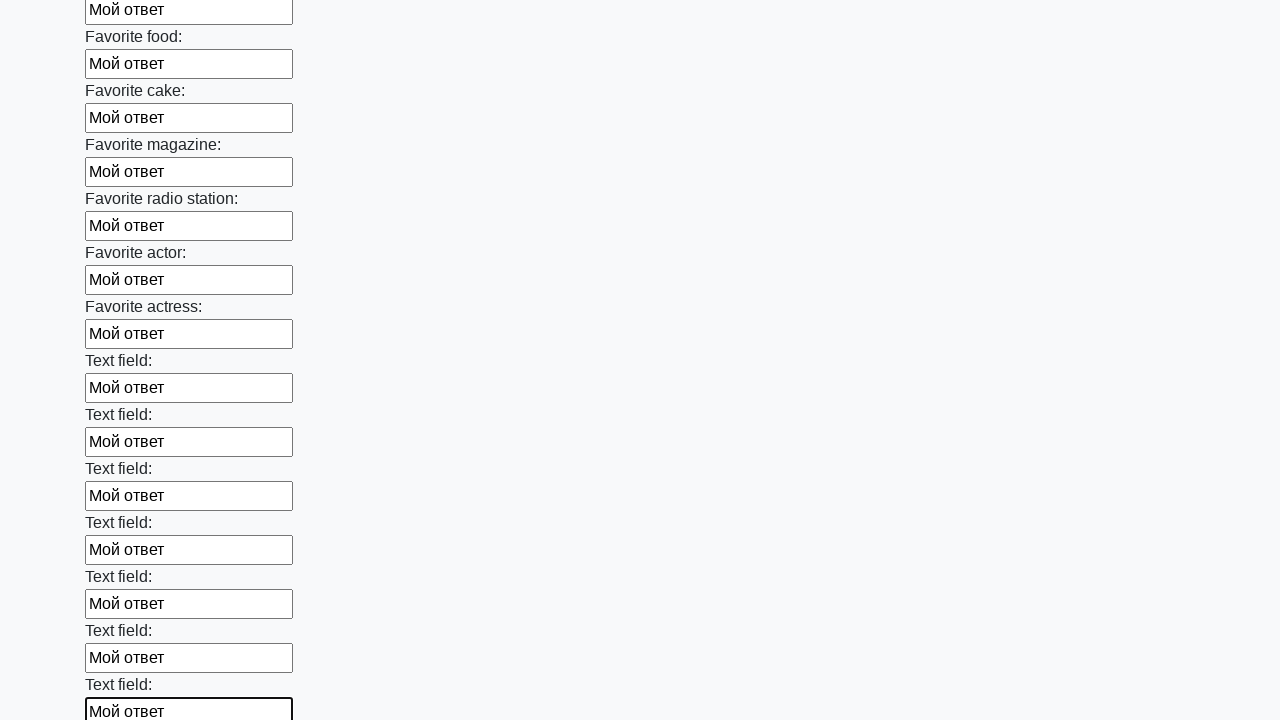

Filled input field with 'Мой ответ' on input >> nth=33
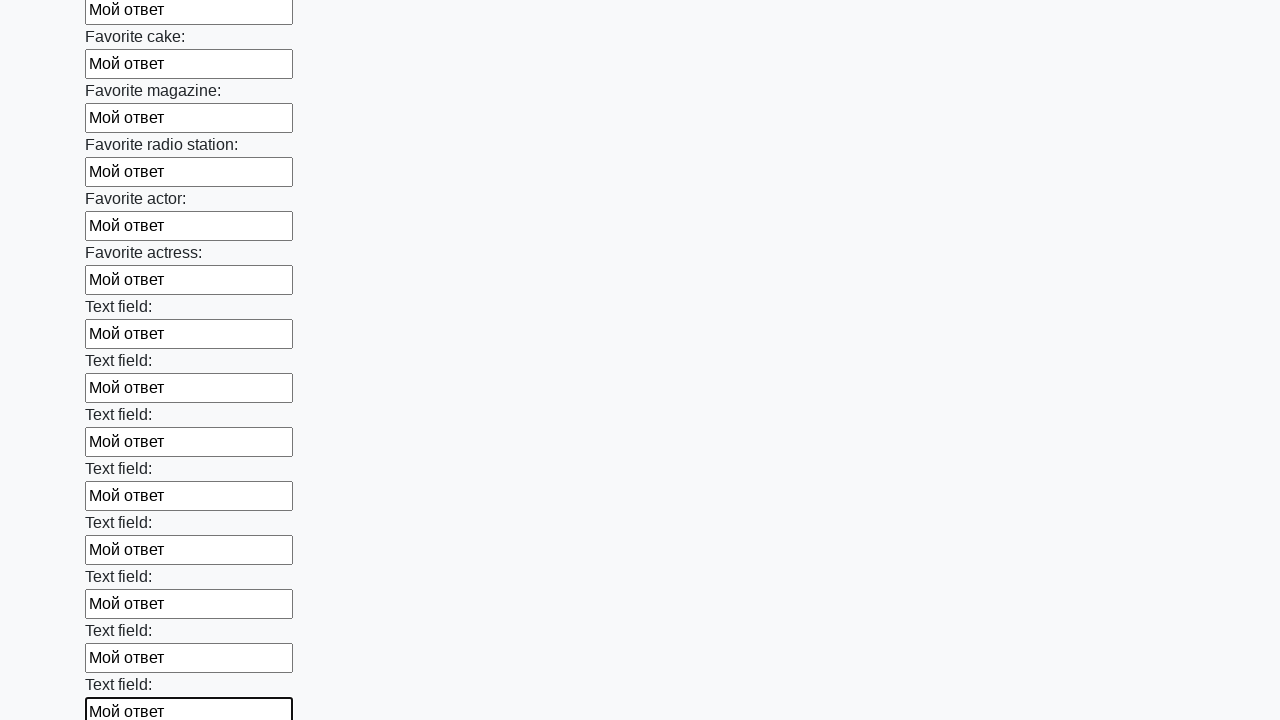

Filled input field with 'Мой ответ' on input >> nth=34
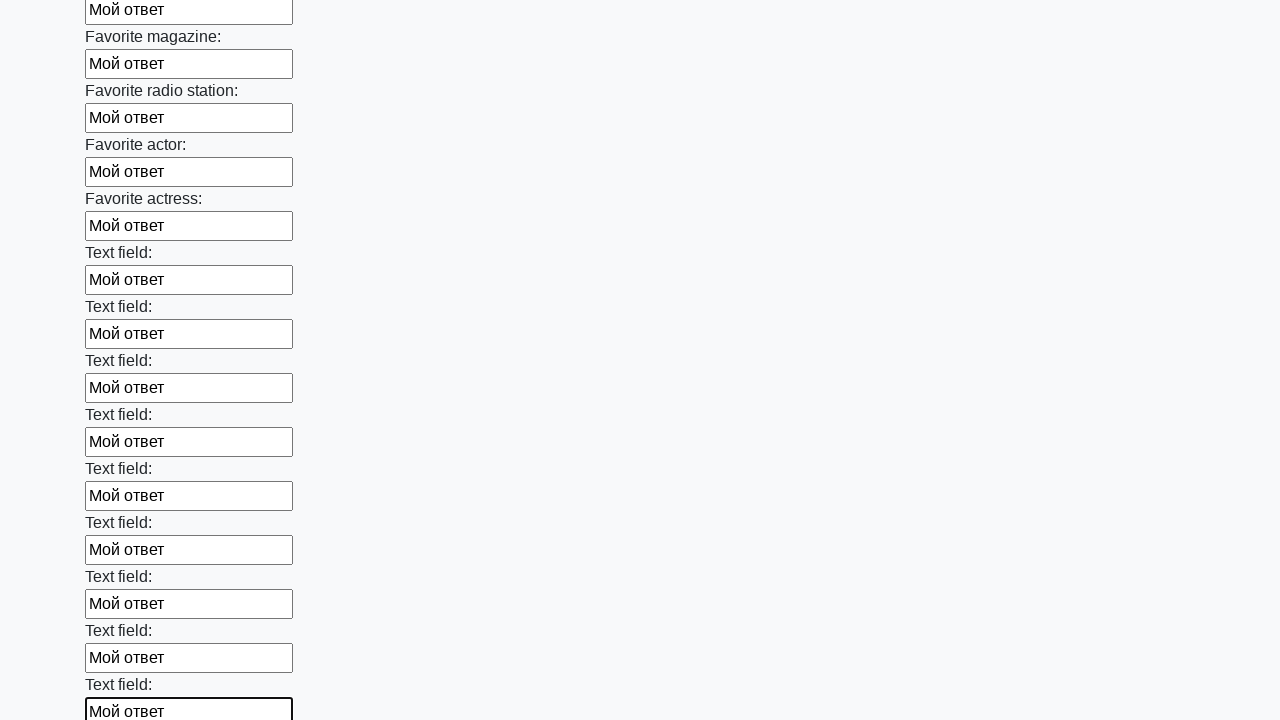

Filled input field with 'Мой ответ' on input >> nth=35
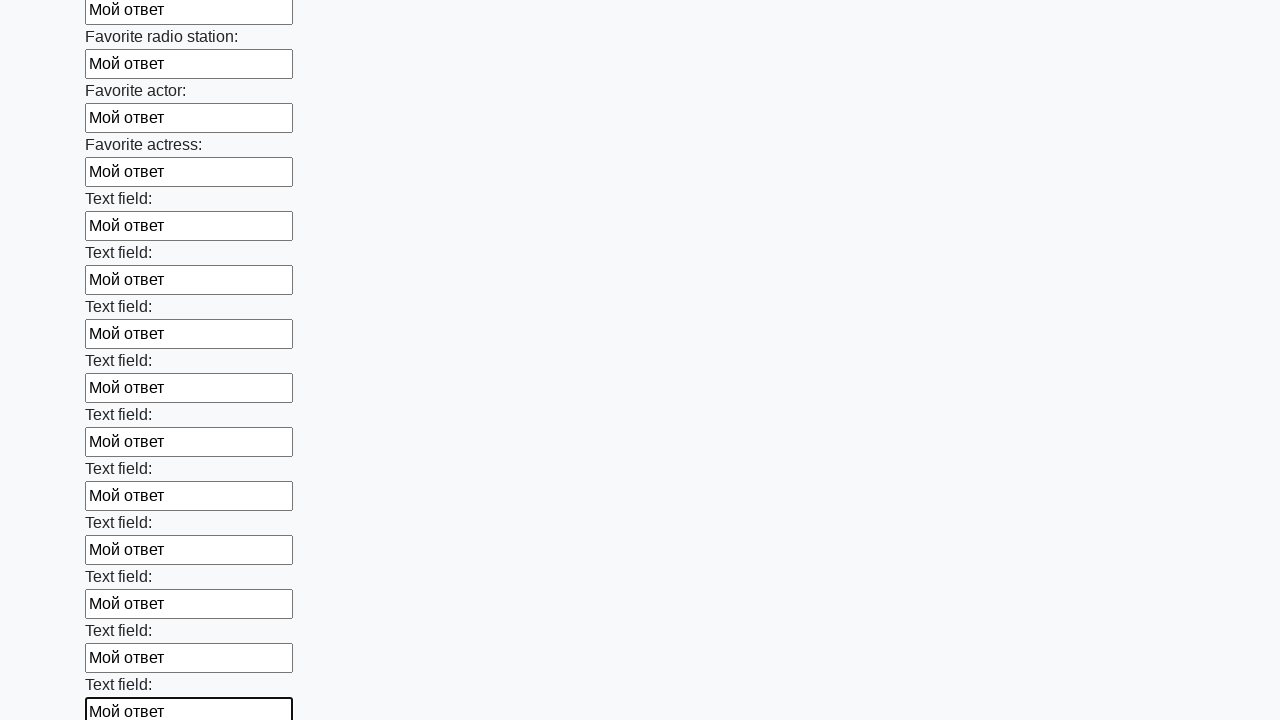

Filled input field with 'Мой ответ' on input >> nth=36
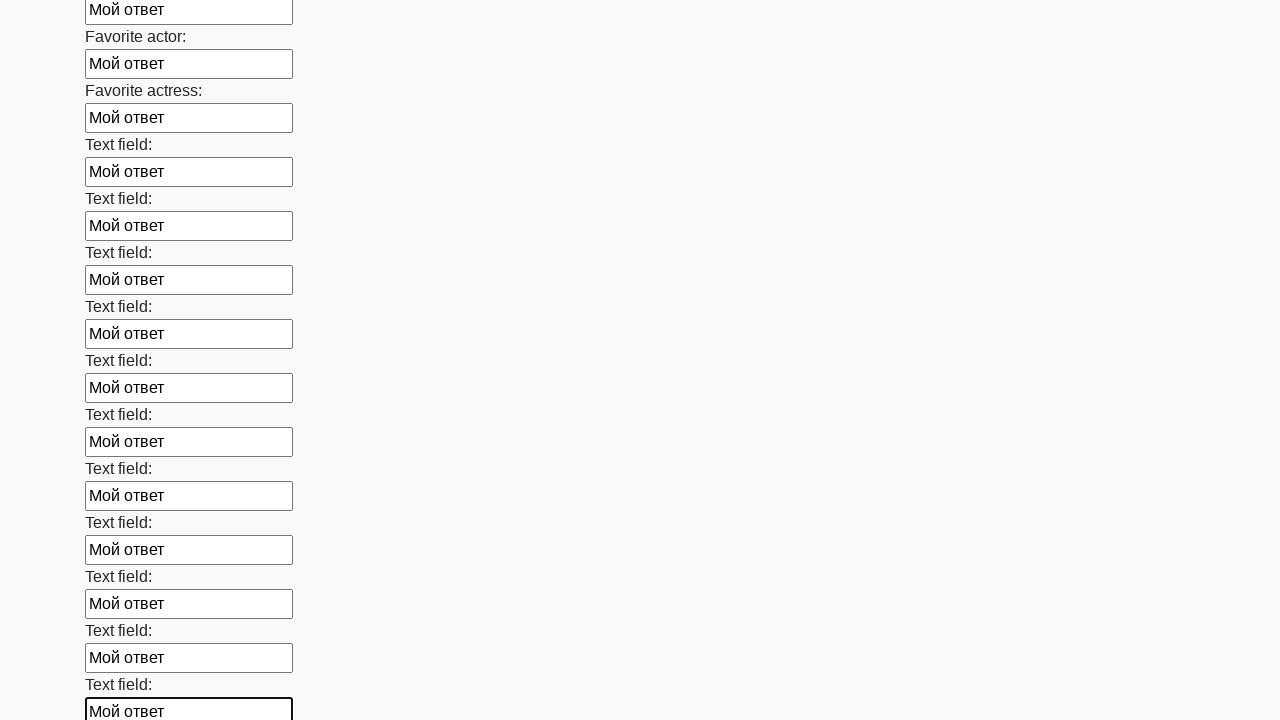

Filled input field with 'Мой ответ' on input >> nth=37
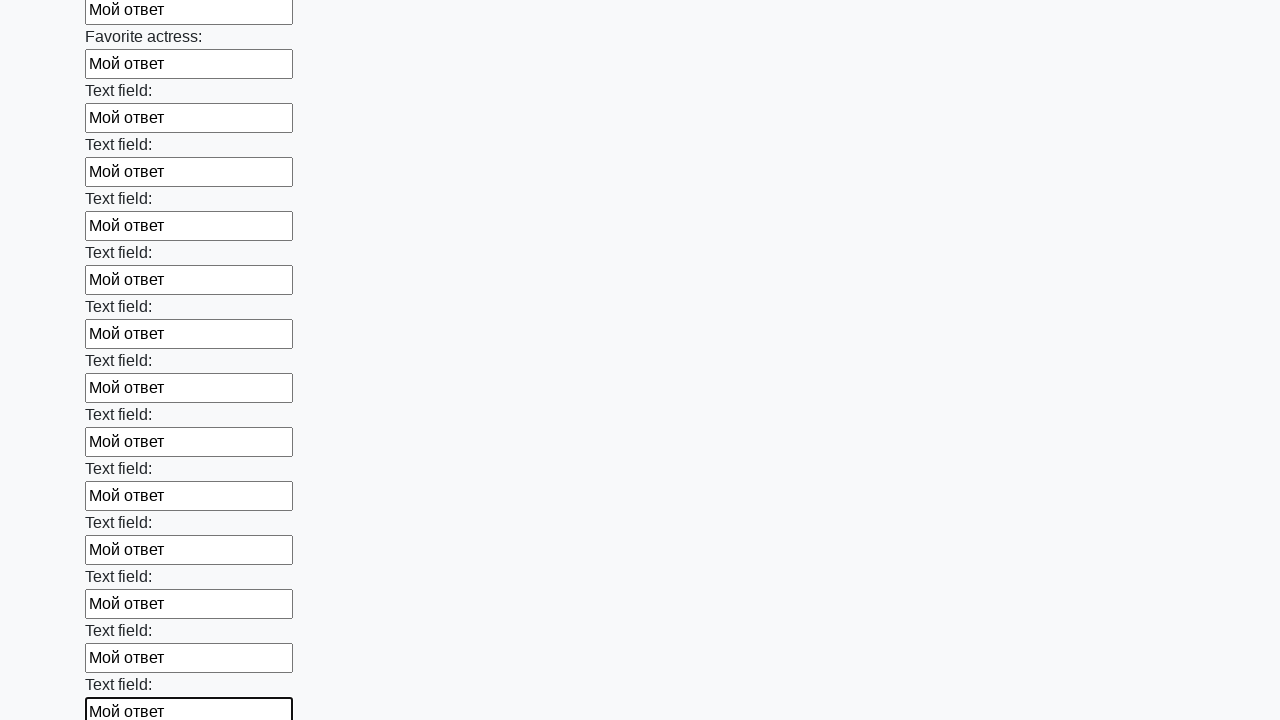

Filled input field with 'Мой ответ' on input >> nth=38
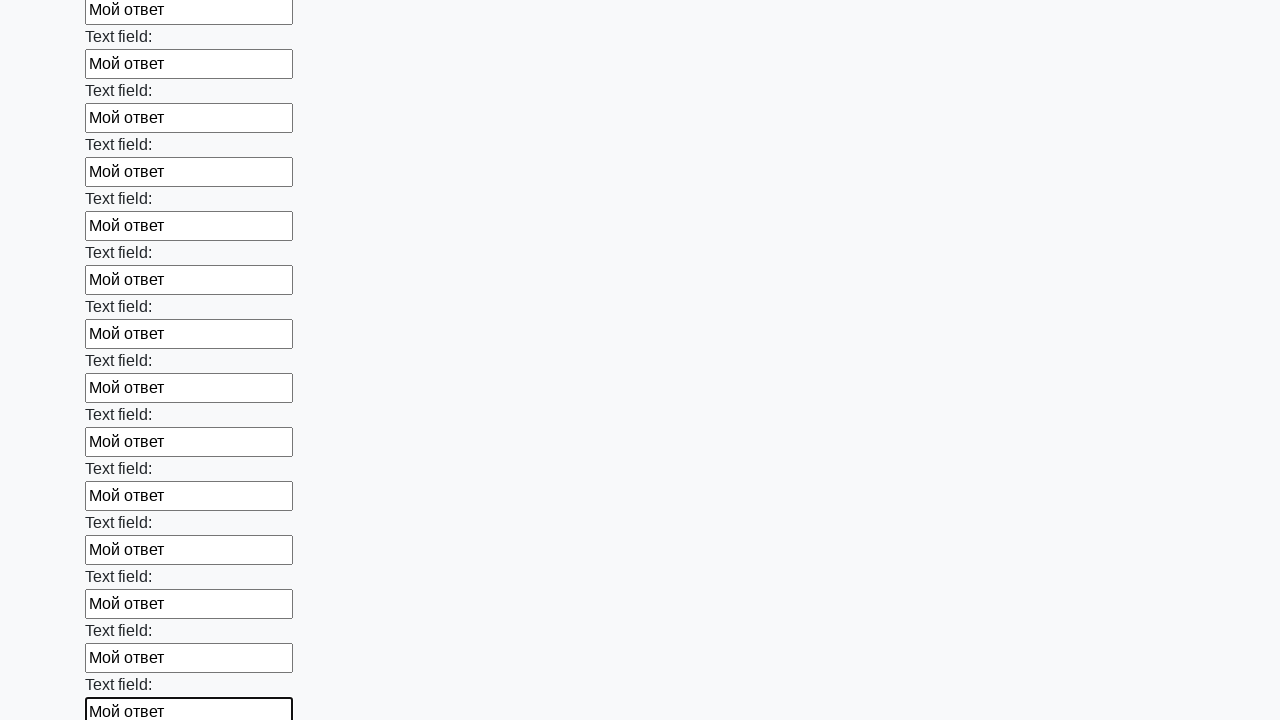

Filled input field with 'Мой ответ' on input >> nth=39
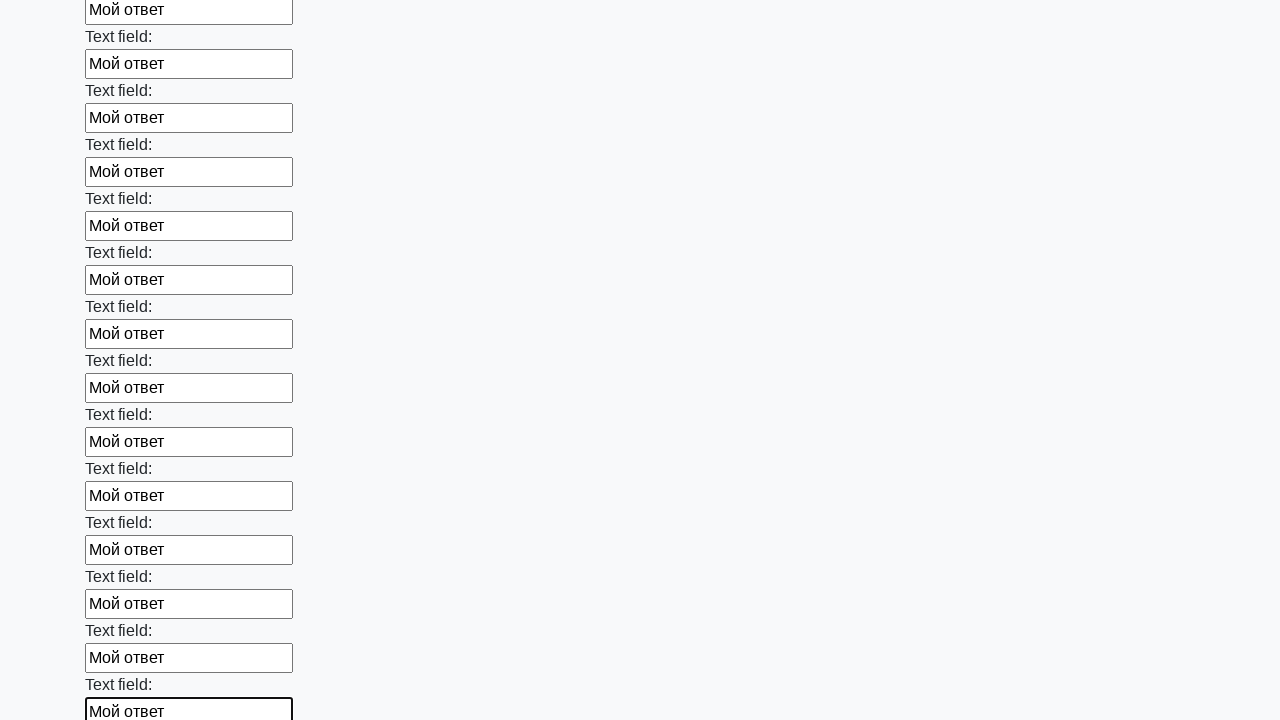

Filled input field with 'Мой ответ' on input >> nth=40
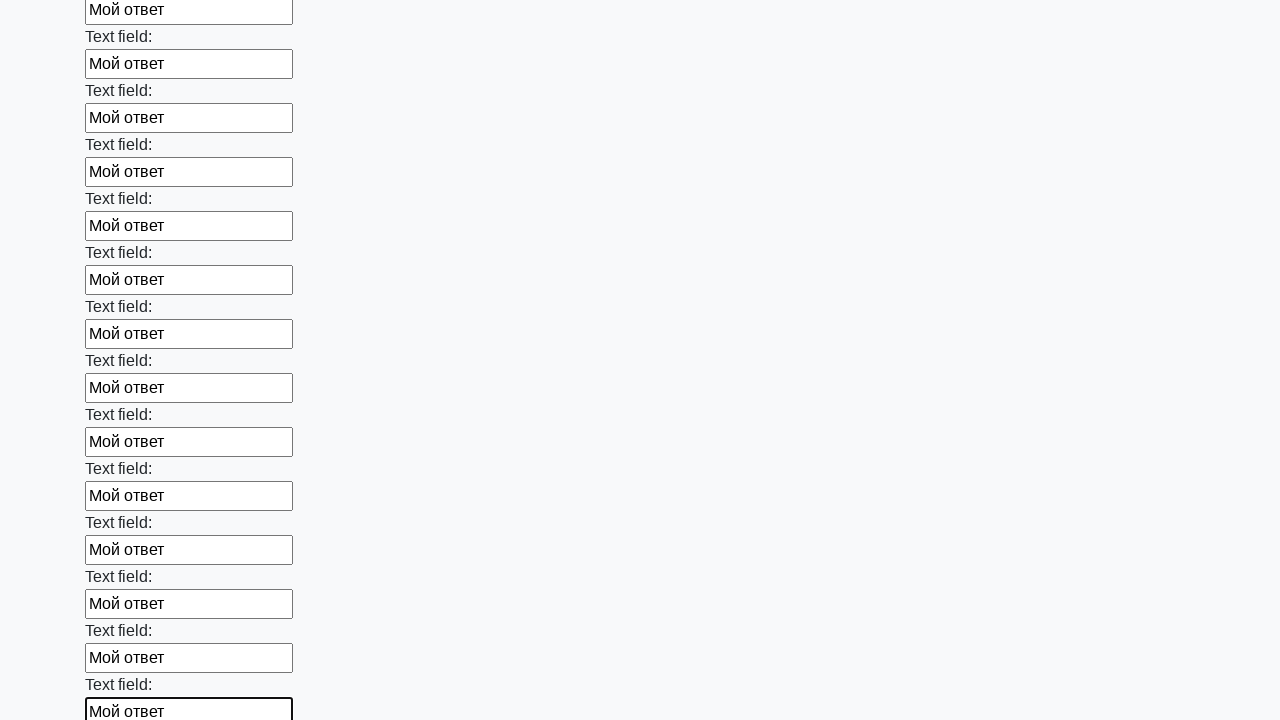

Filled input field with 'Мой ответ' on input >> nth=41
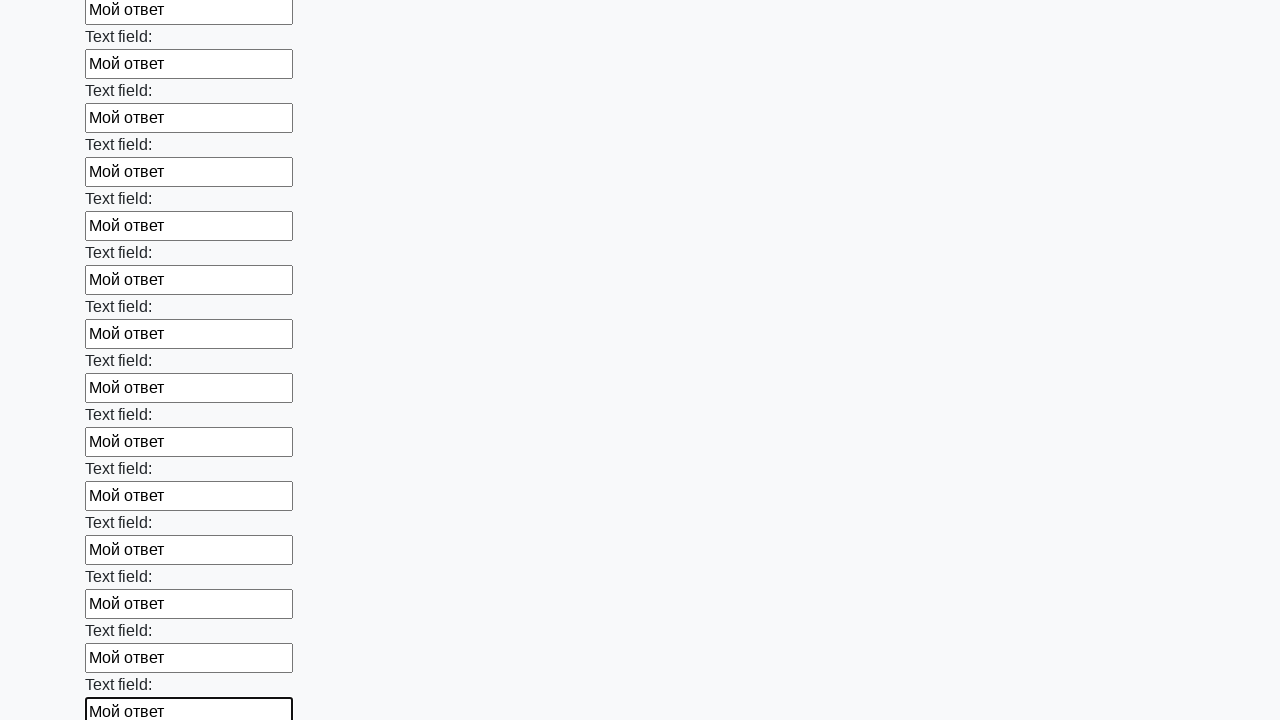

Filled input field with 'Мой ответ' on input >> nth=42
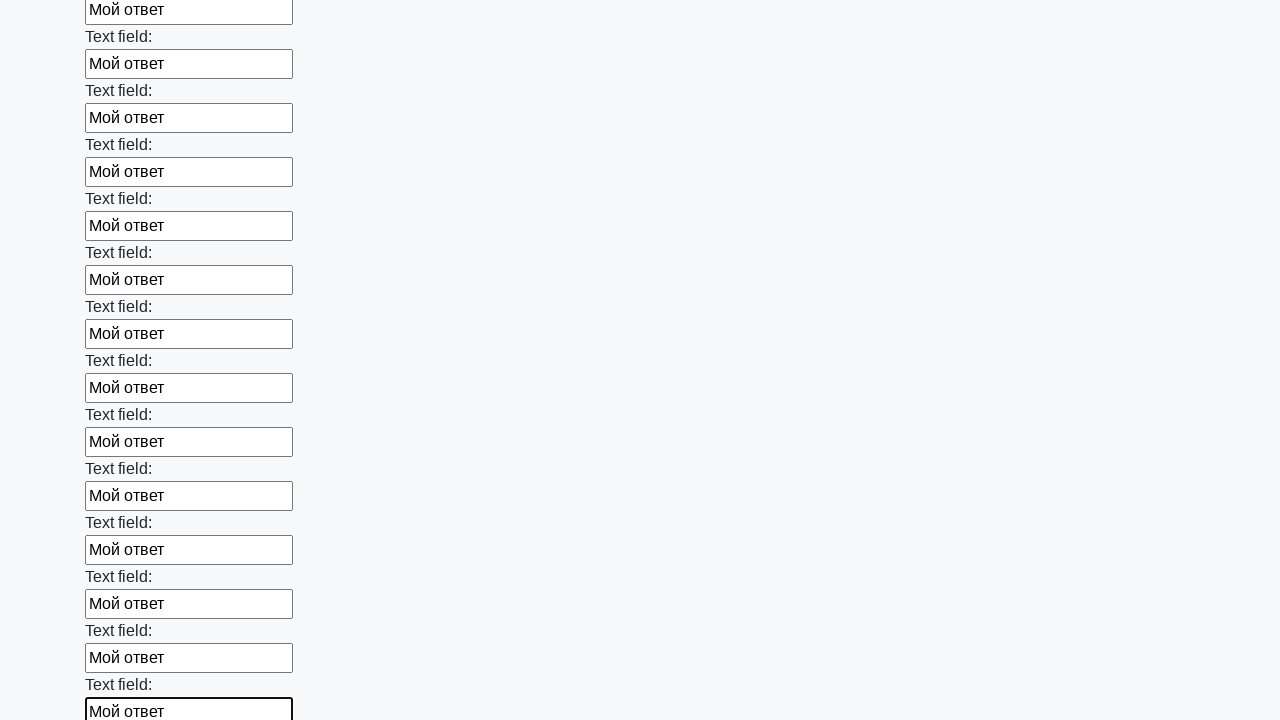

Filled input field with 'Мой ответ' on input >> nth=43
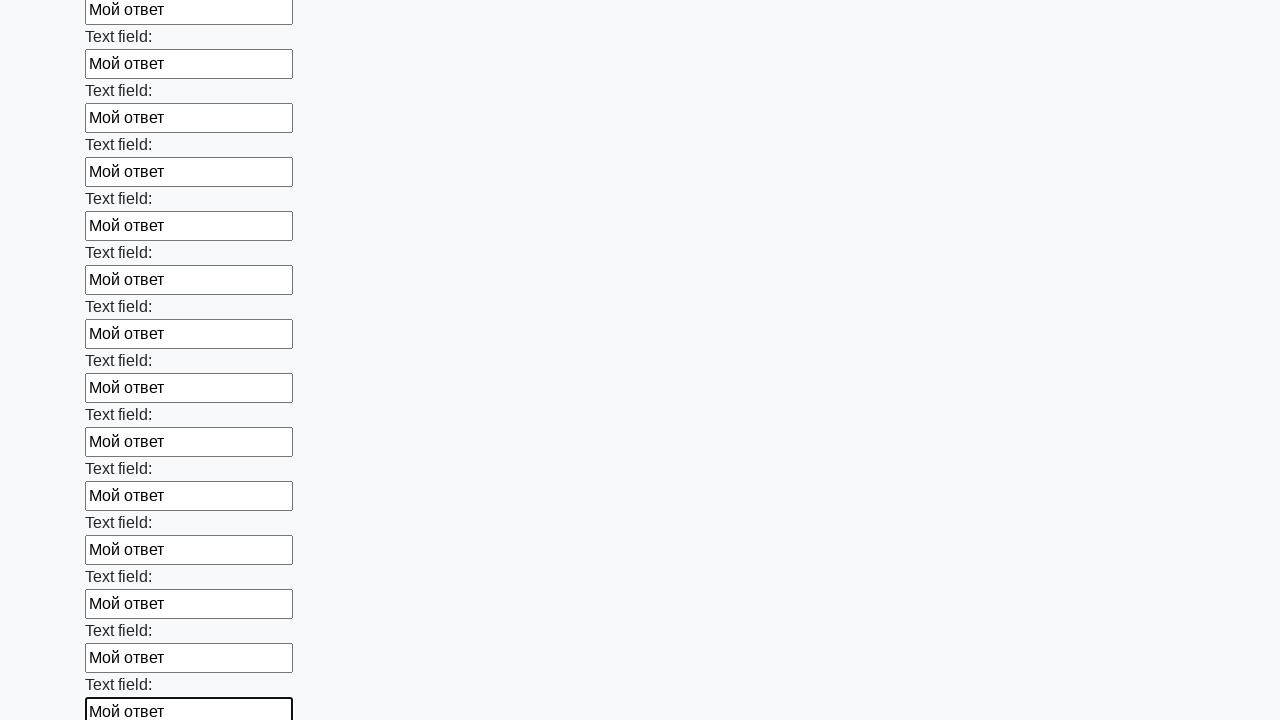

Filled input field with 'Мой ответ' on input >> nth=44
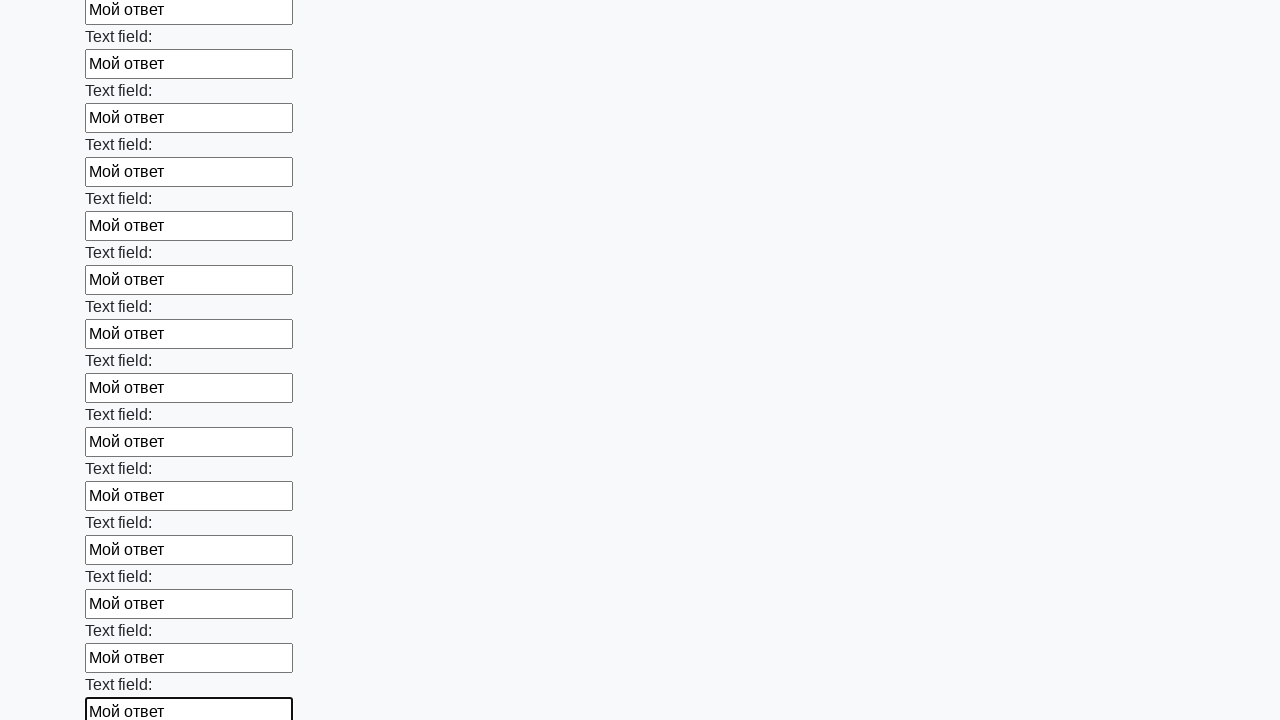

Filled input field with 'Мой ответ' on input >> nth=45
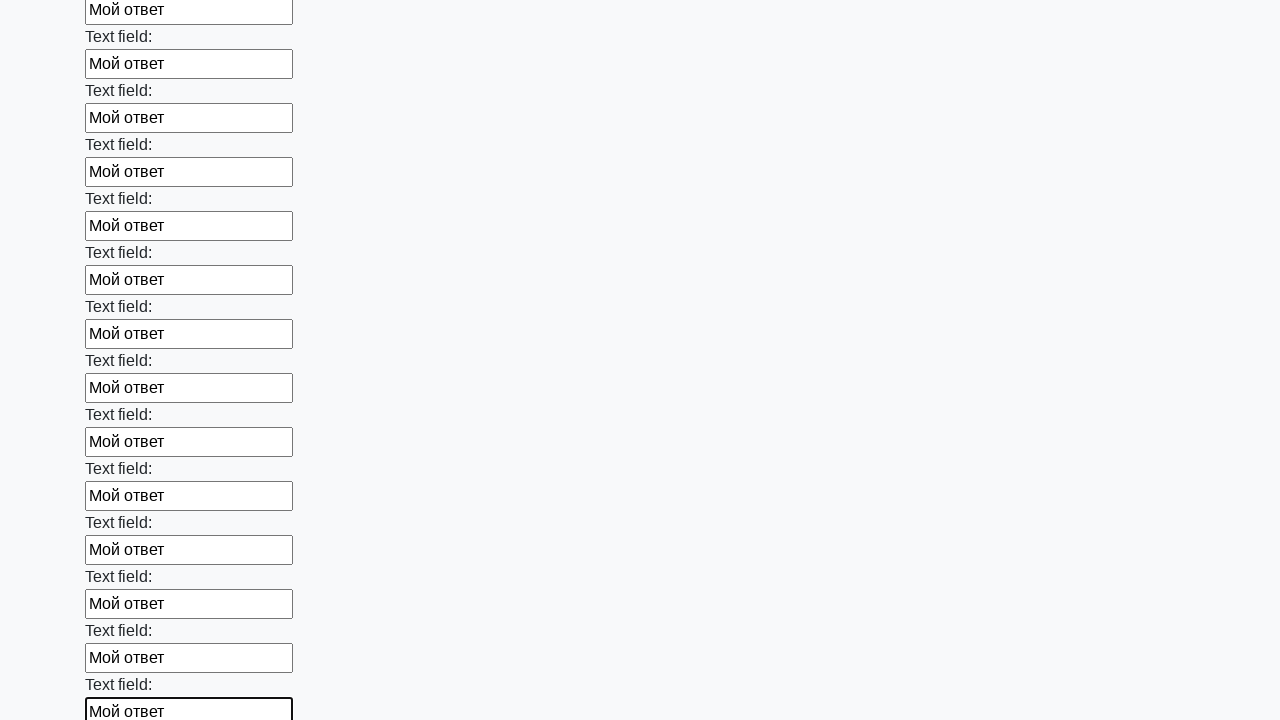

Filled input field with 'Мой ответ' on input >> nth=46
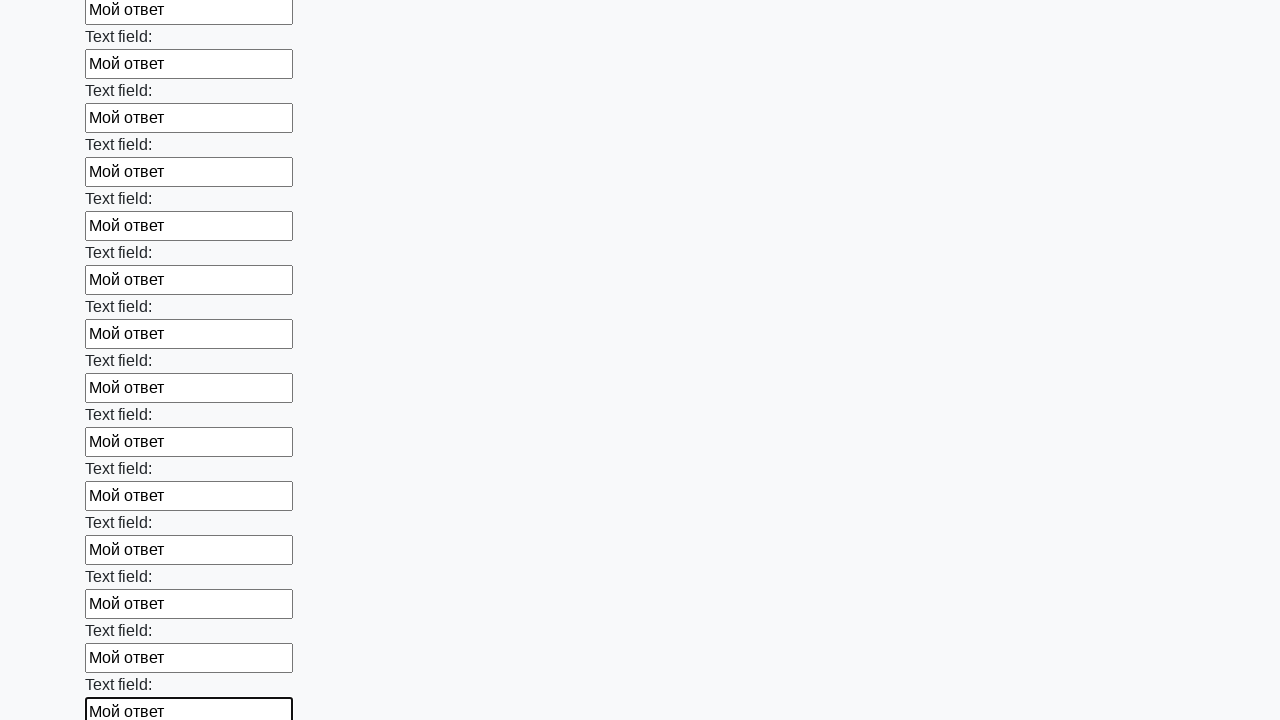

Filled input field with 'Мой ответ' on input >> nth=47
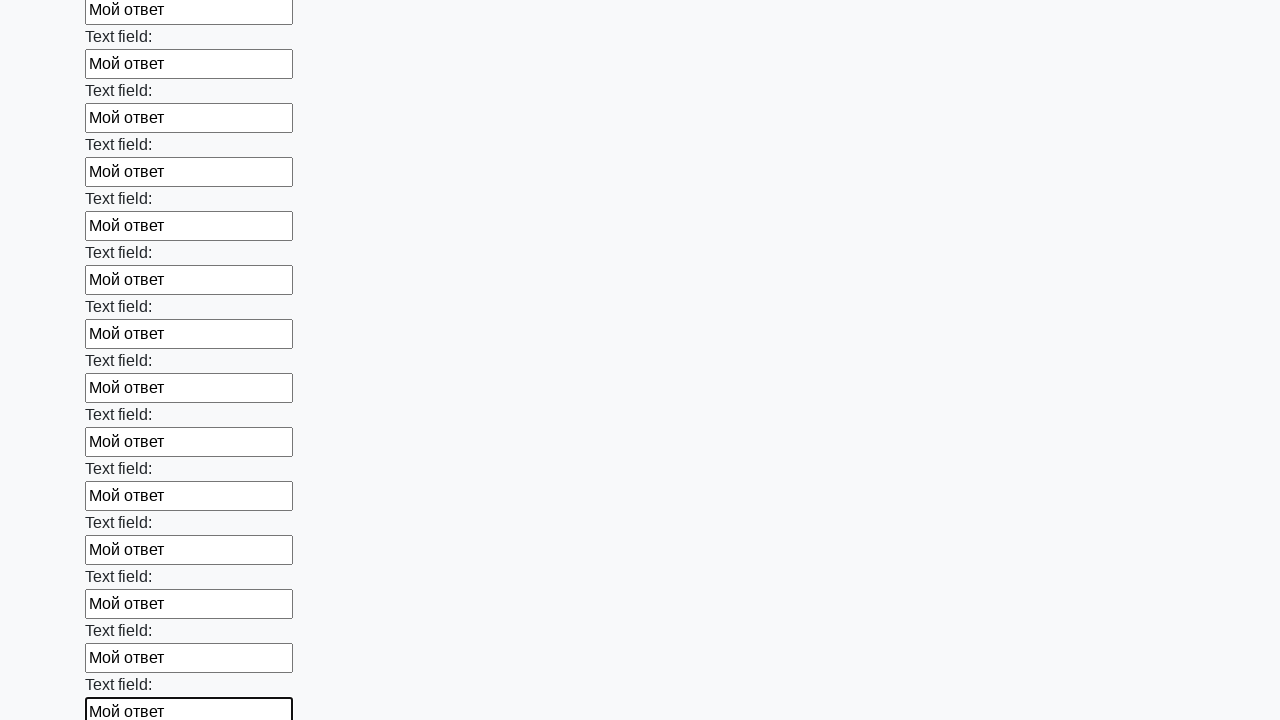

Filled input field with 'Мой ответ' on input >> nth=48
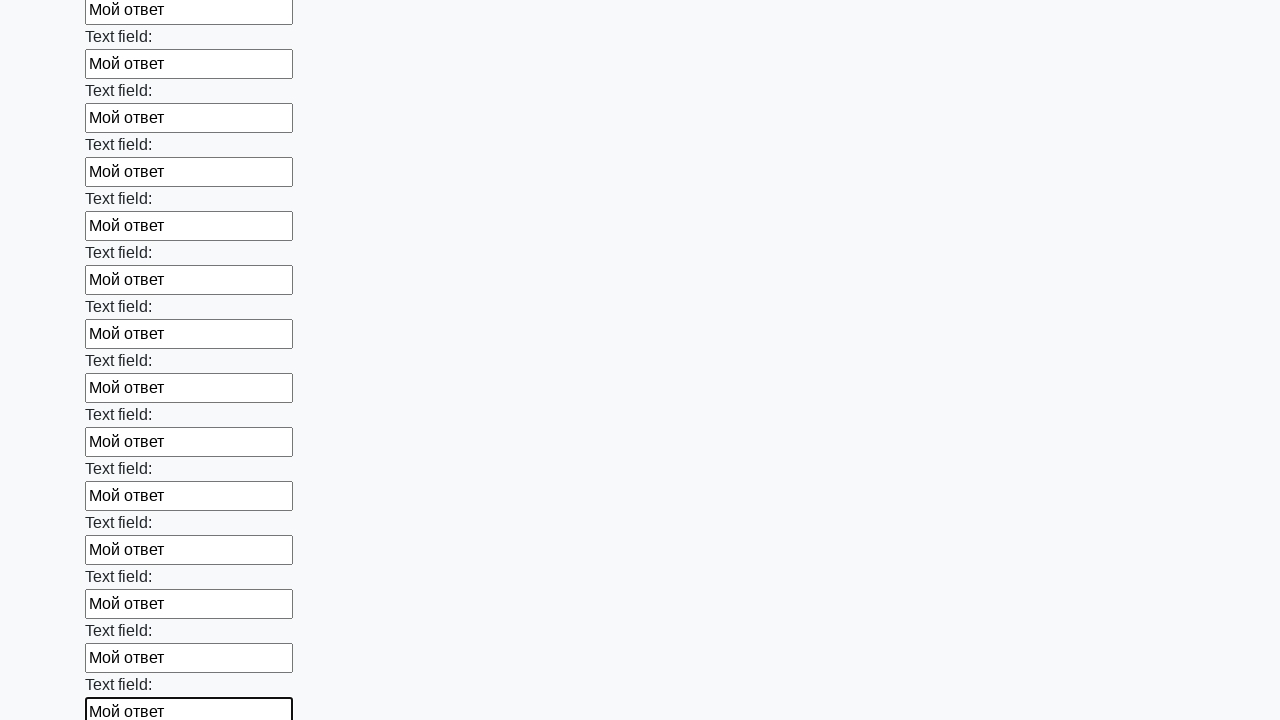

Filled input field with 'Мой ответ' on input >> nth=49
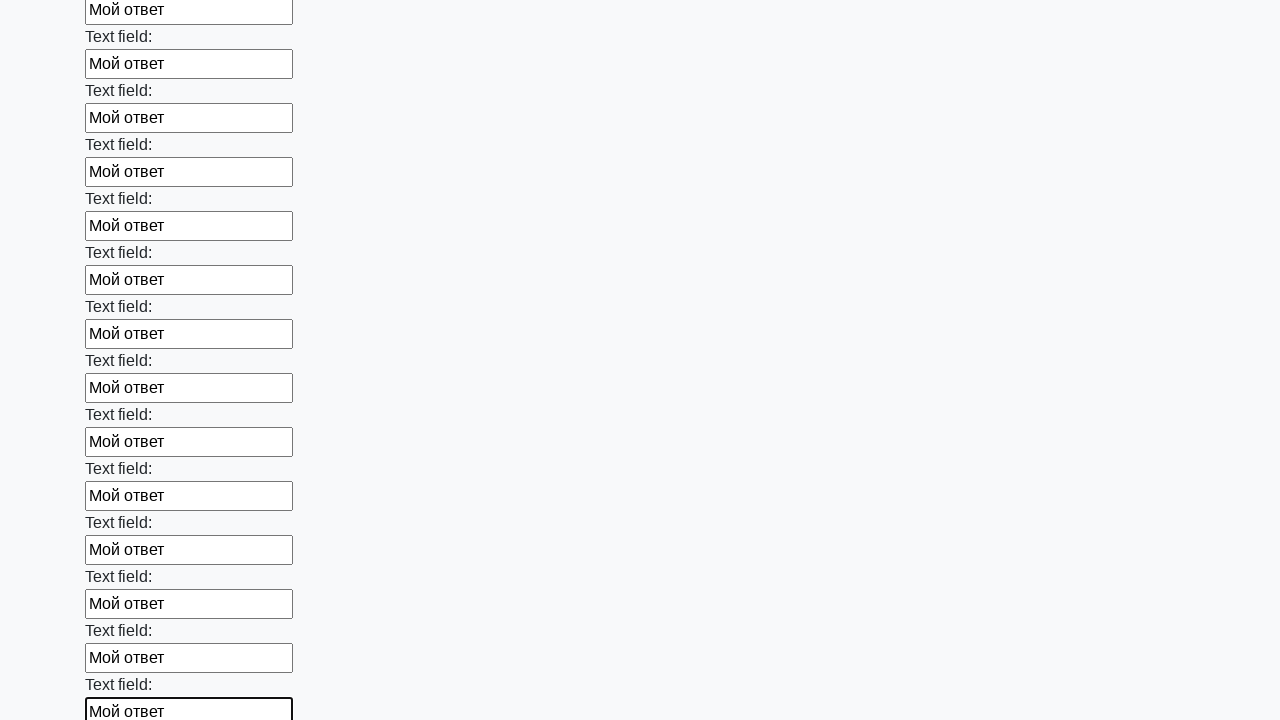

Filled input field with 'Мой ответ' on input >> nth=50
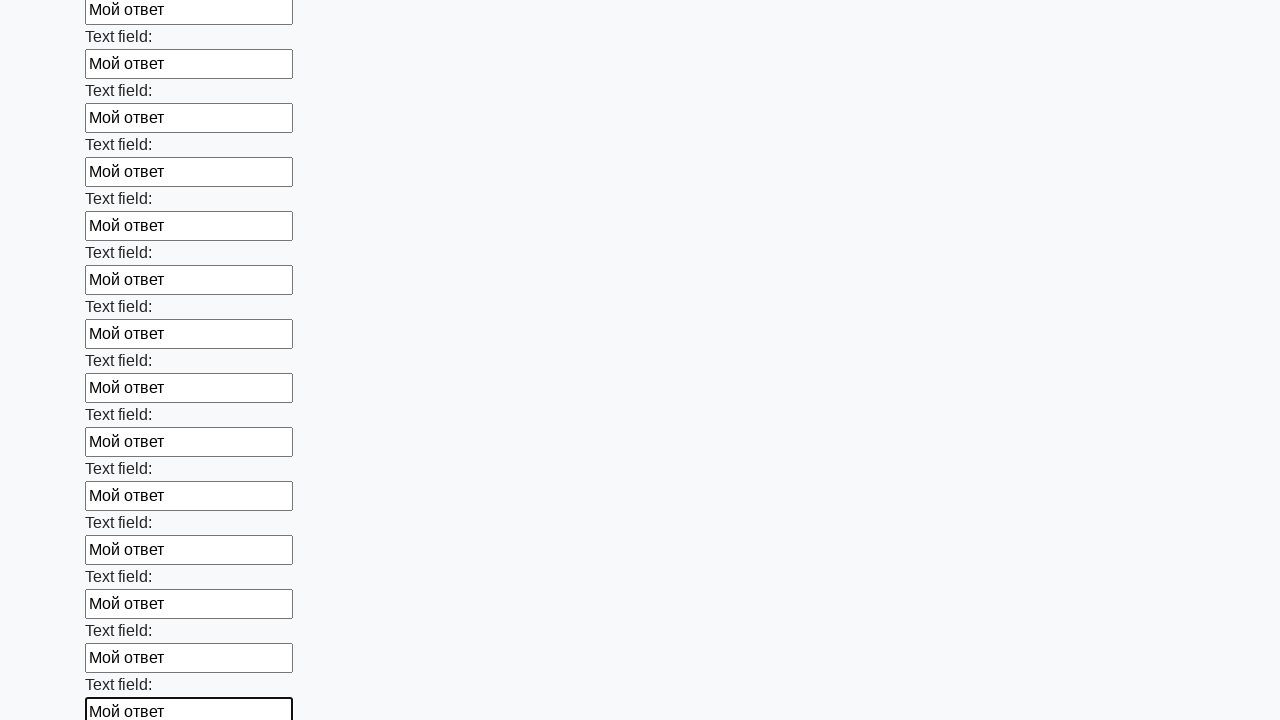

Filled input field with 'Мой ответ' on input >> nth=51
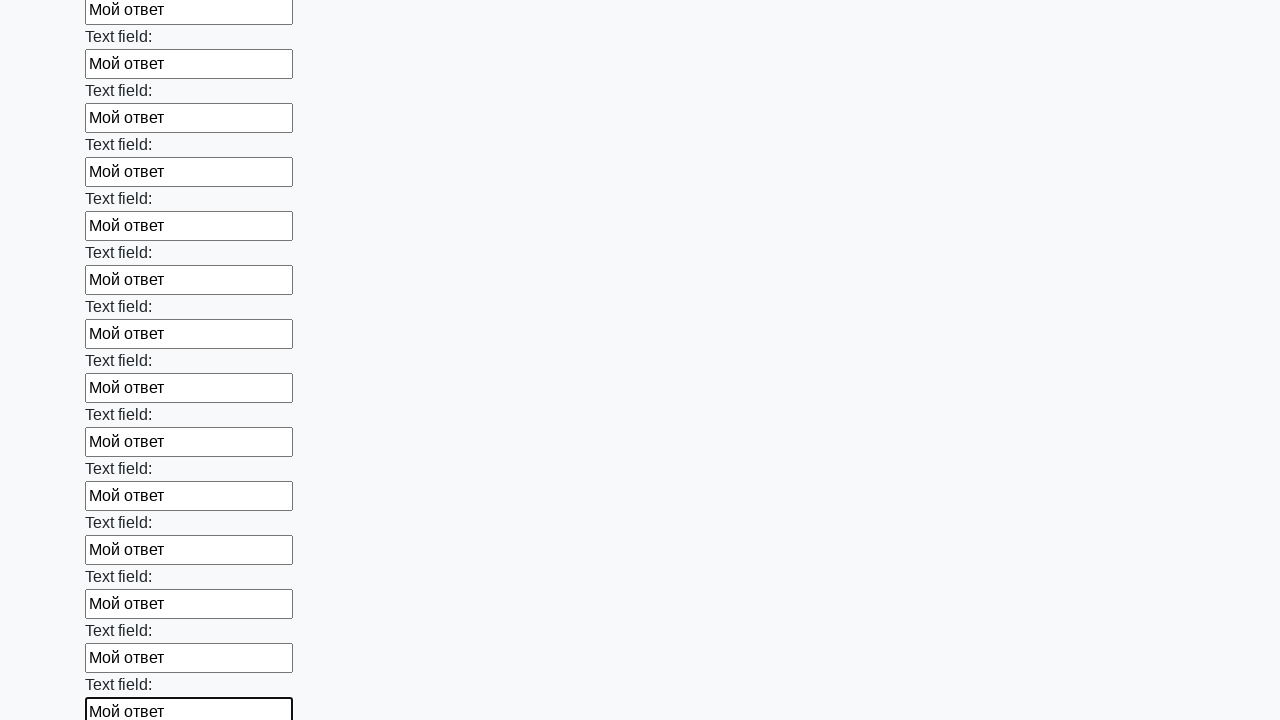

Filled input field with 'Мой ответ' on input >> nth=52
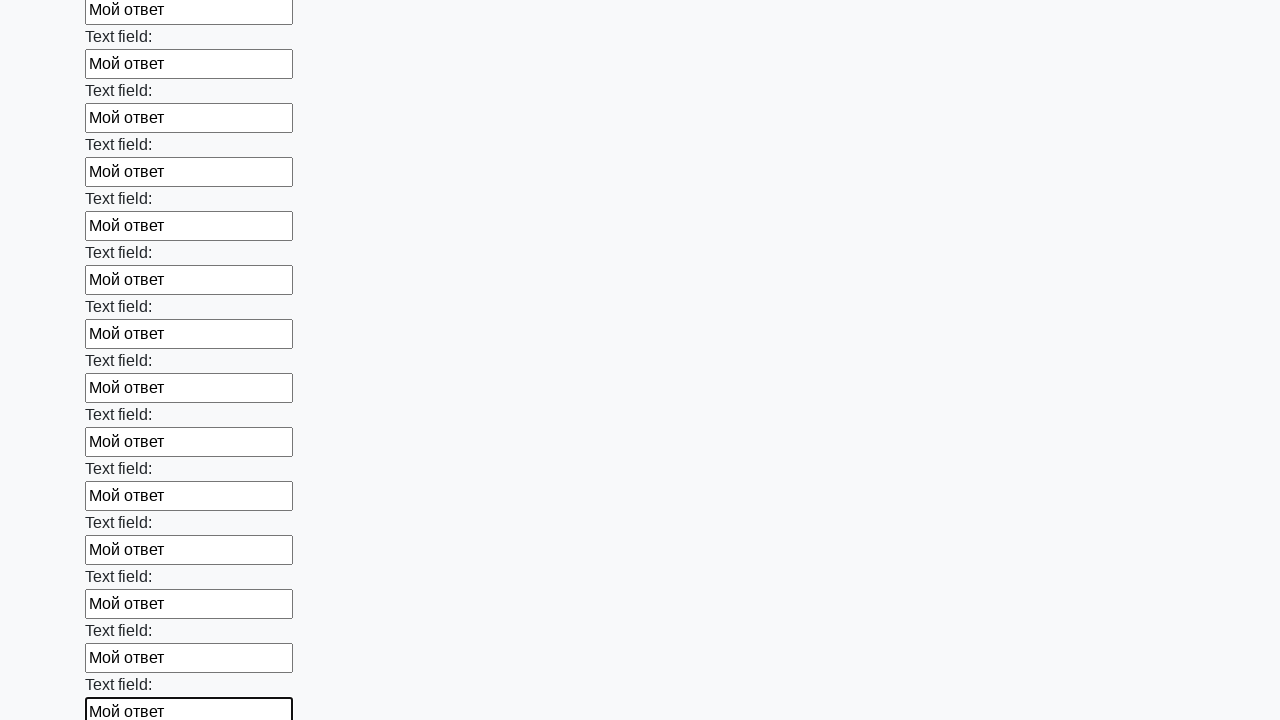

Filled input field with 'Мой ответ' on input >> nth=53
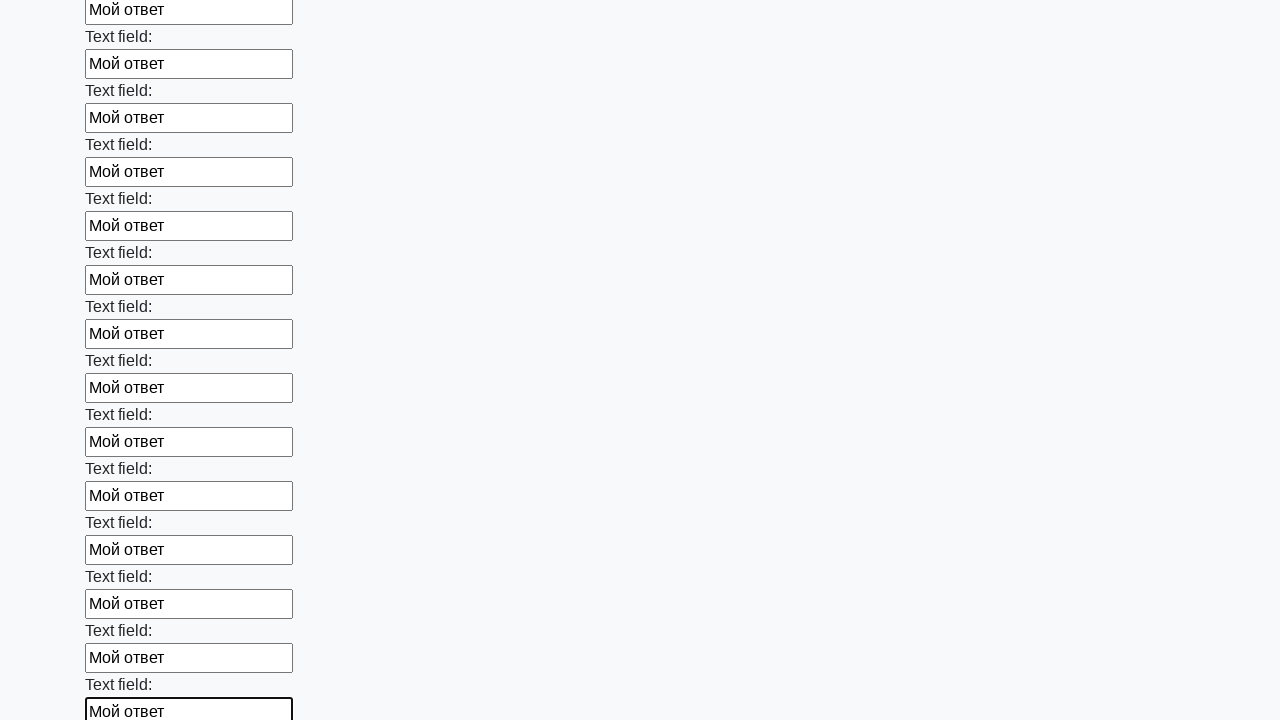

Filled input field with 'Мой ответ' on input >> nth=54
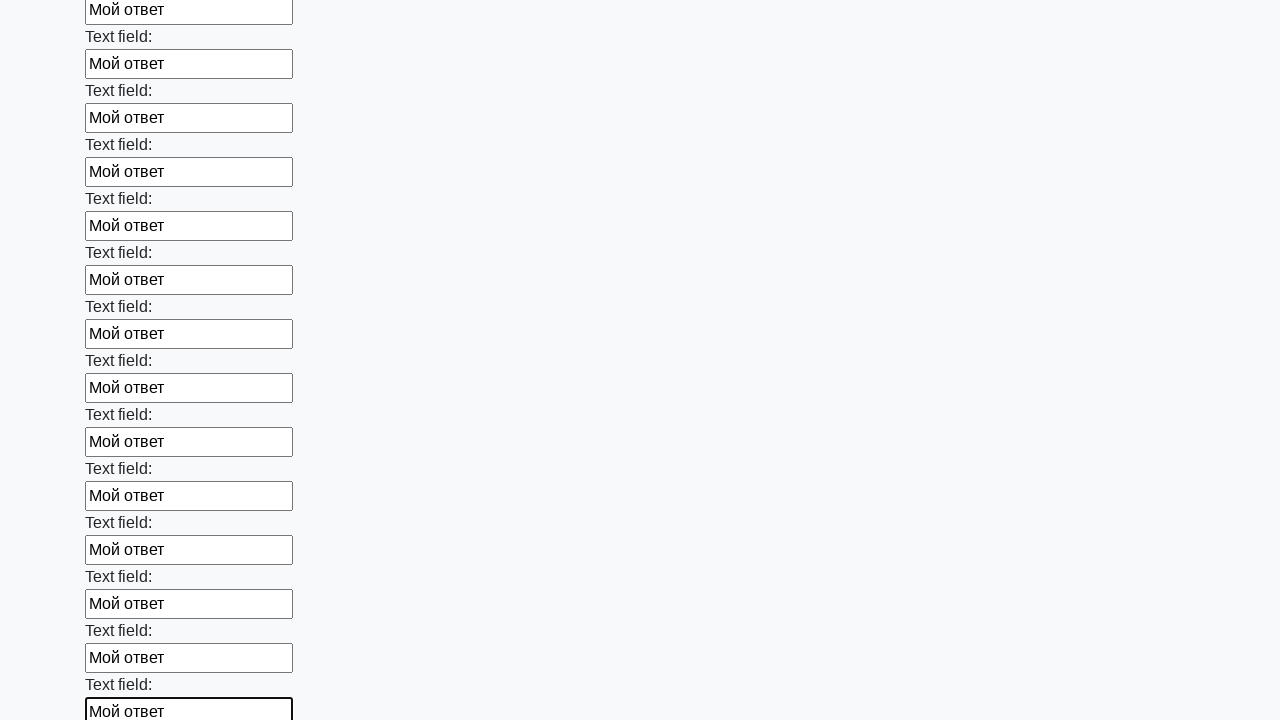

Filled input field with 'Мой ответ' on input >> nth=55
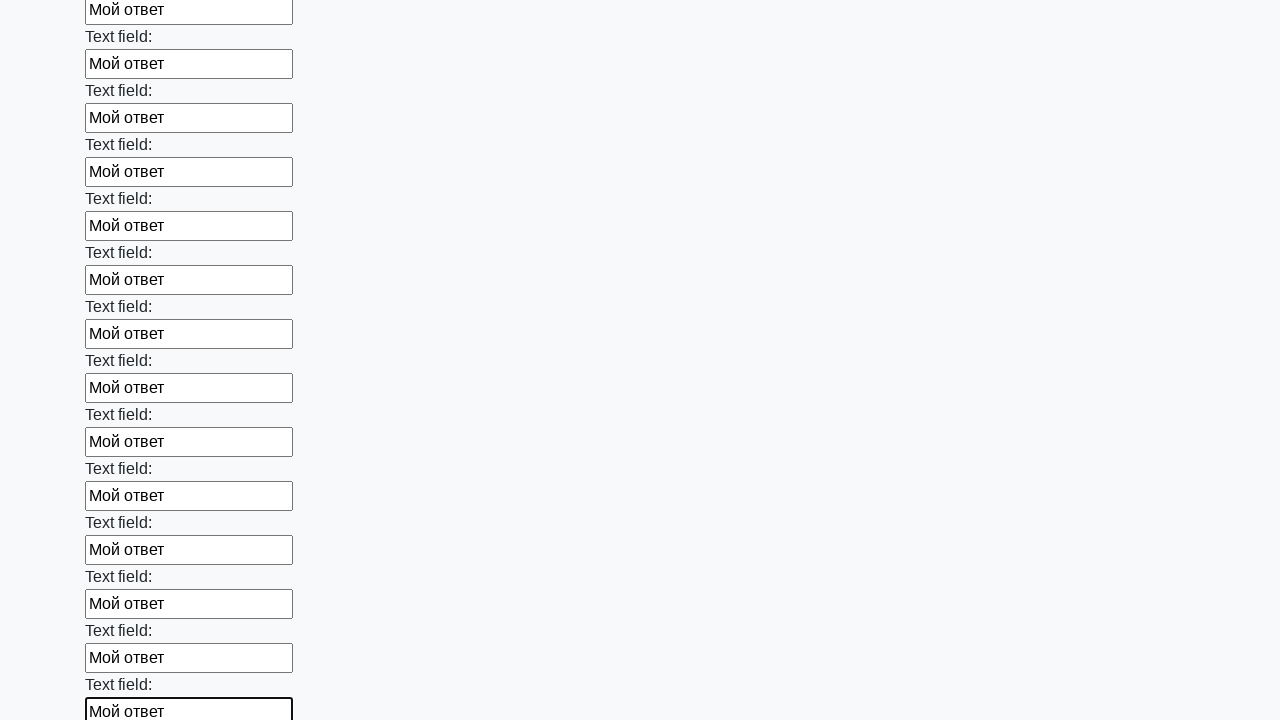

Filled input field with 'Мой ответ' on input >> nth=56
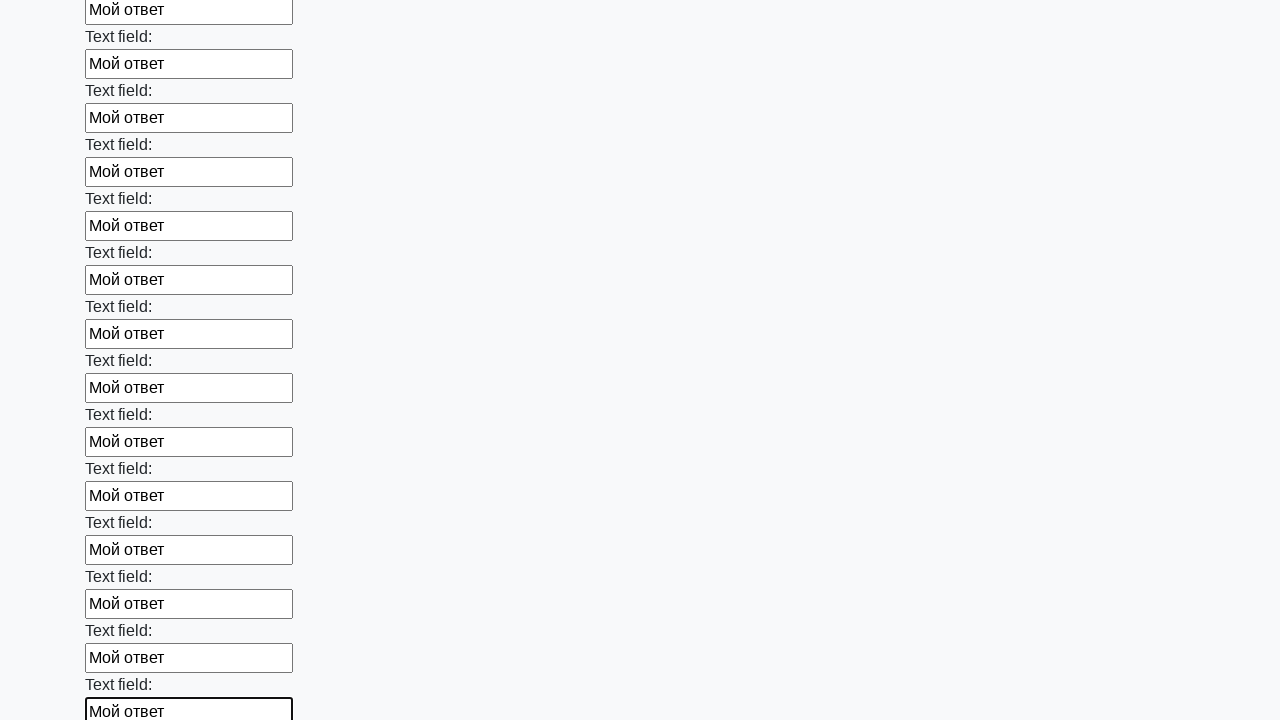

Filled input field with 'Мой ответ' on input >> nth=57
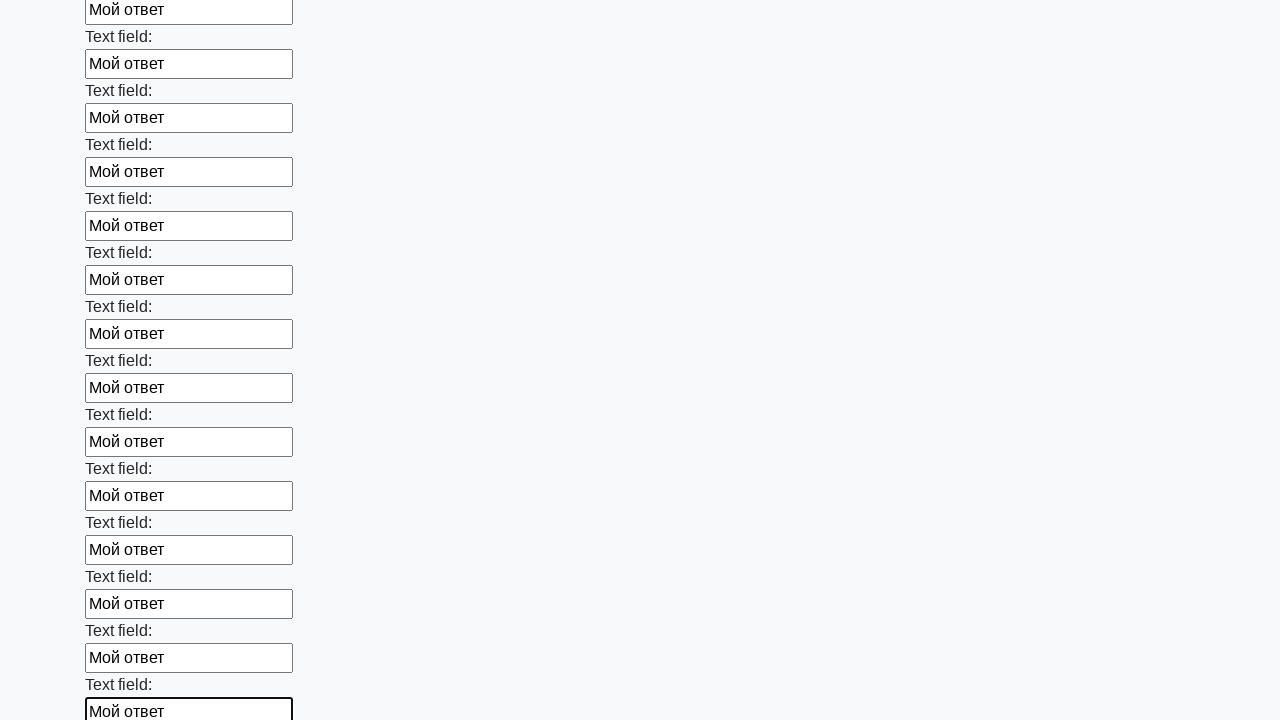

Filled input field with 'Мой ответ' on input >> nth=58
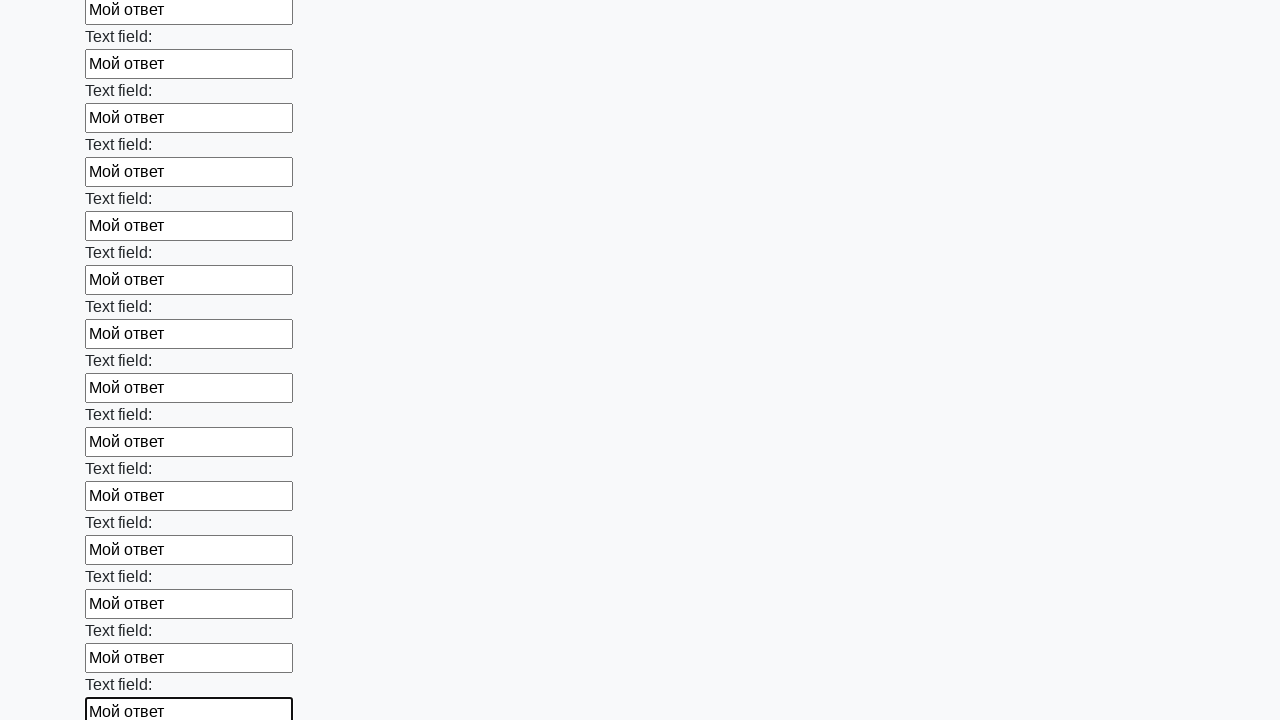

Filled input field with 'Мой ответ' on input >> nth=59
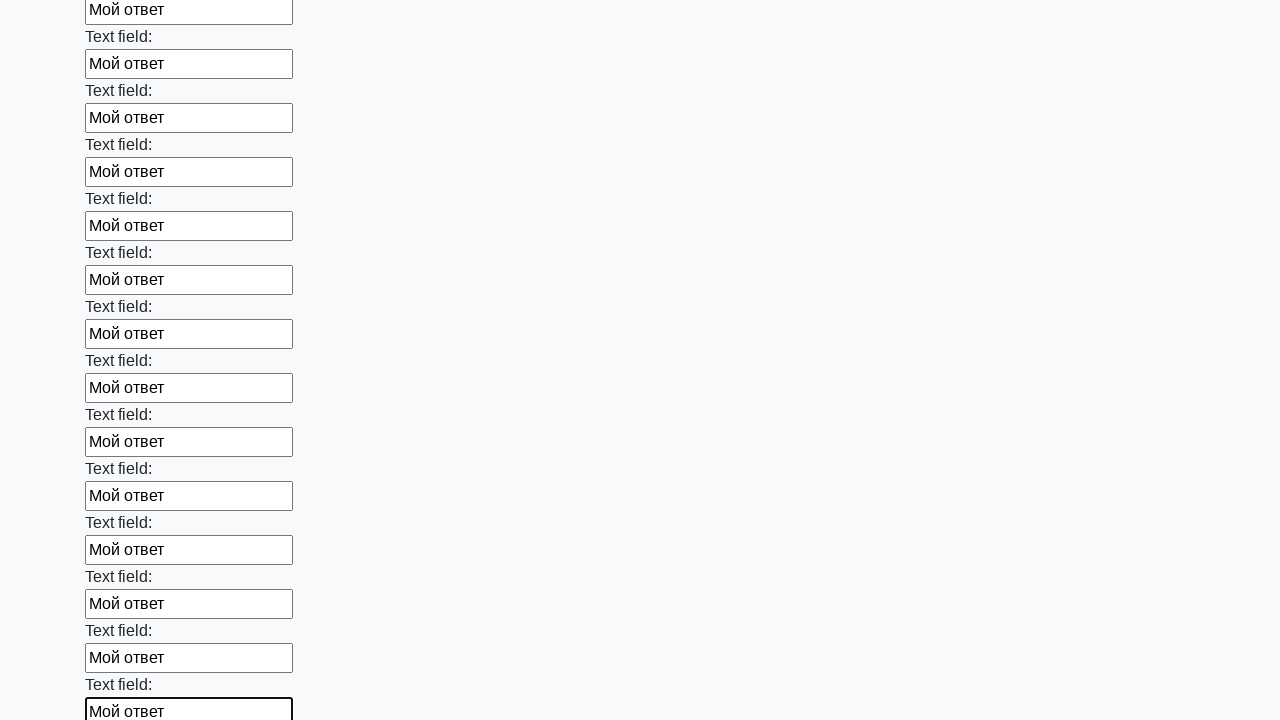

Filled input field with 'Мой ответ' on input >> nth=60
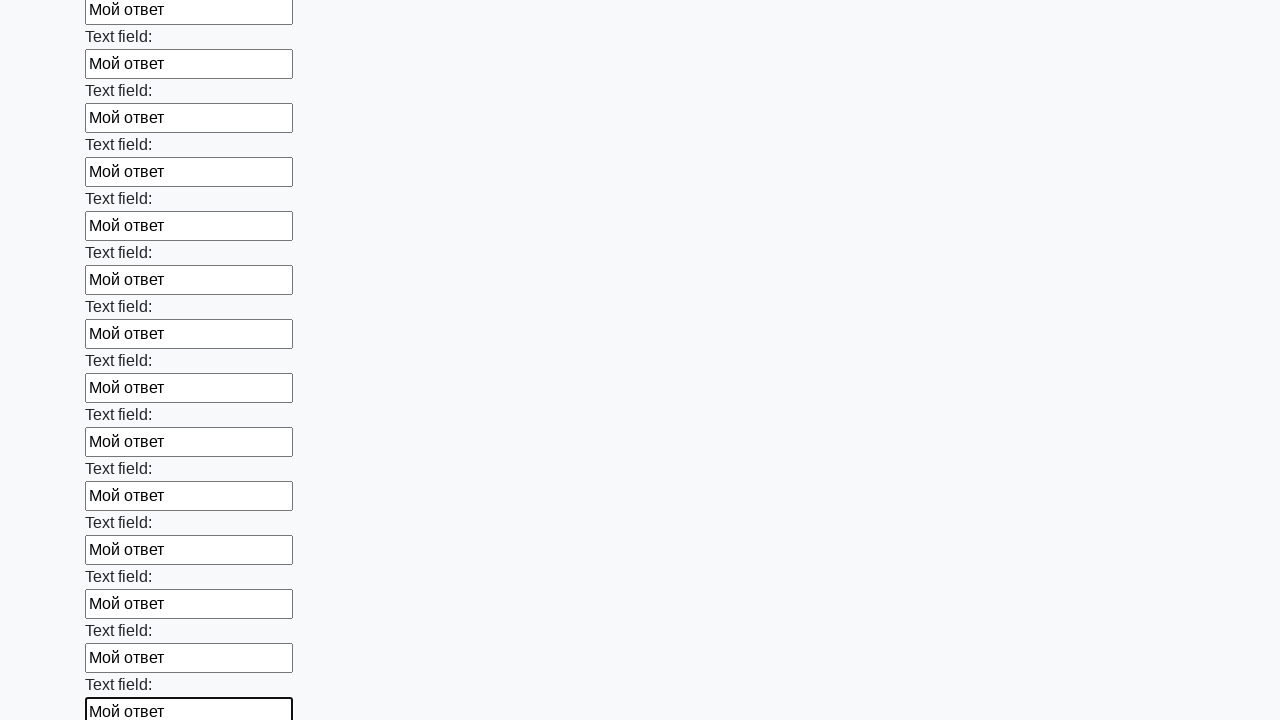

Filled input field with 'Мой ответ' on input >> nth=61
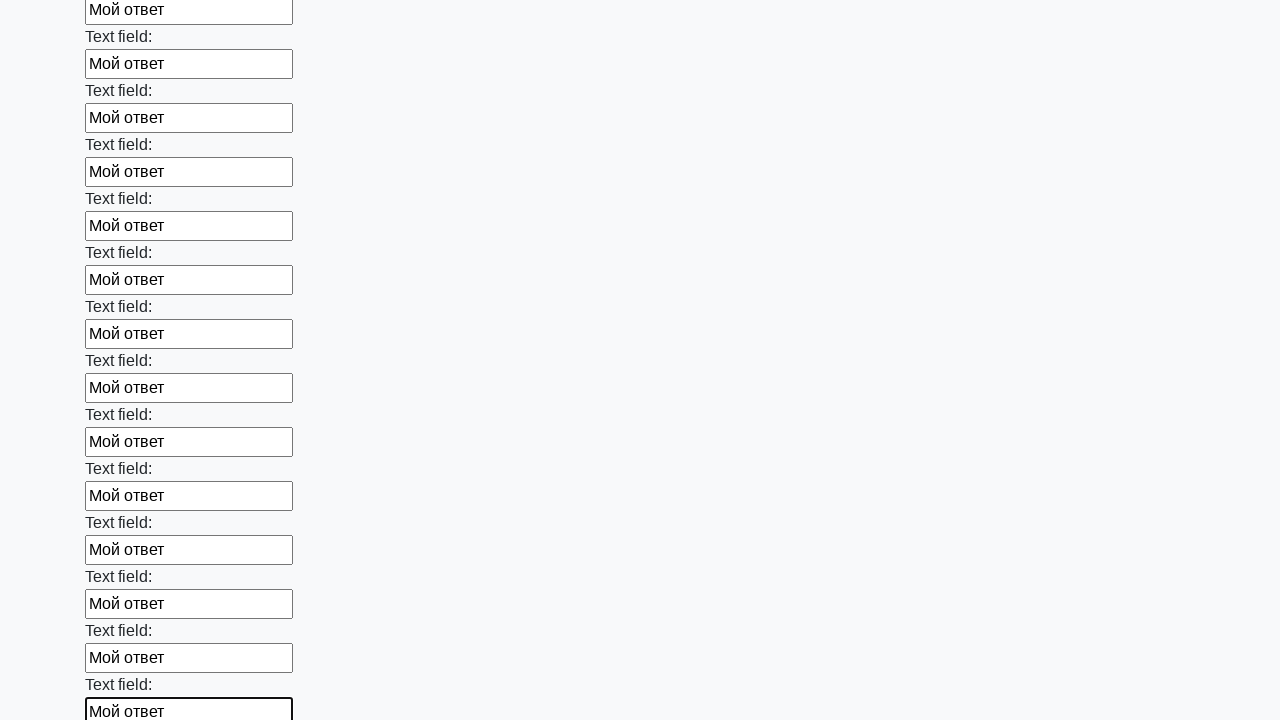

Filled input field with 'Мой ответ' on input >> nth=62
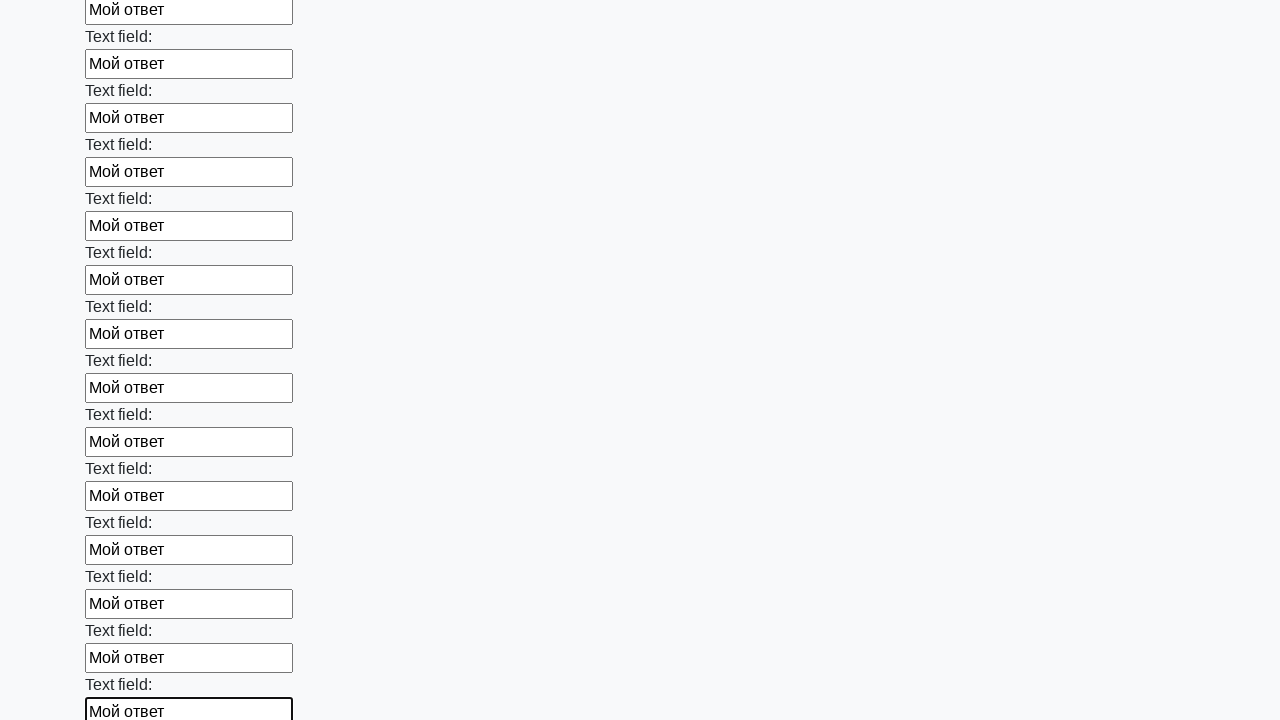

Filled input field with 'Мой ответ' on input >> nth=63
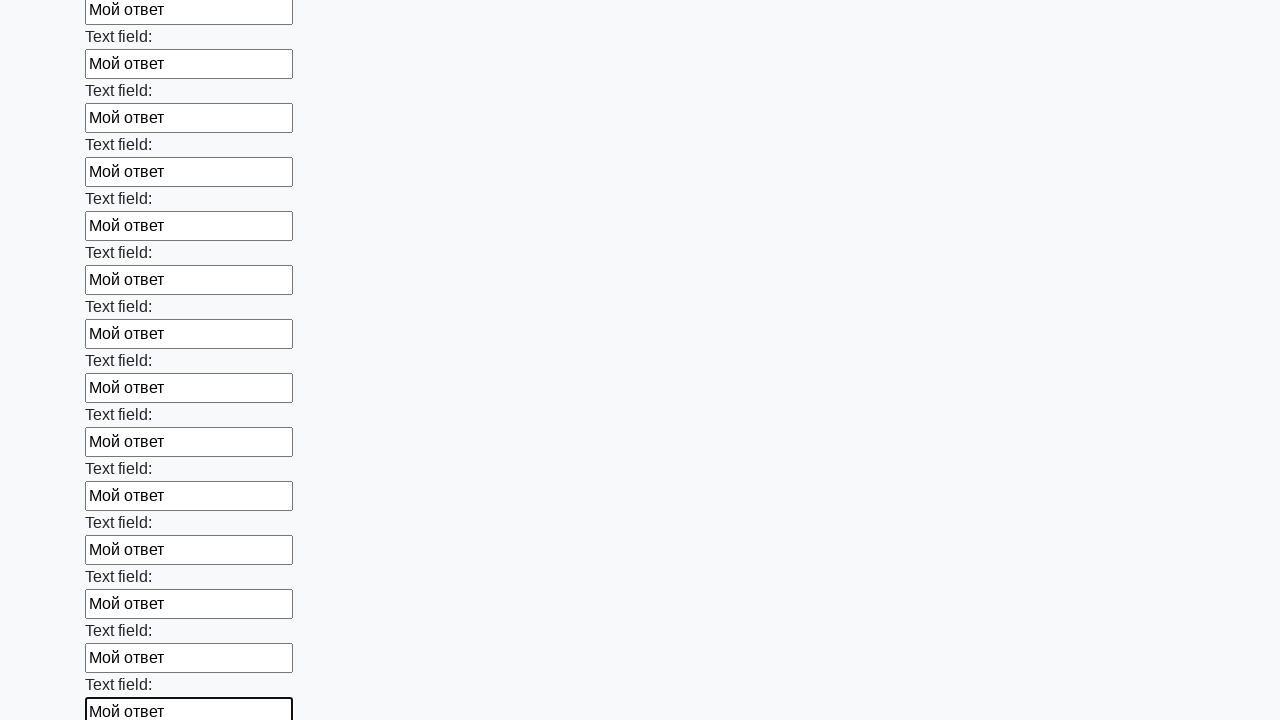

Filled input field with 'Мой ответ' on input >> nth=64
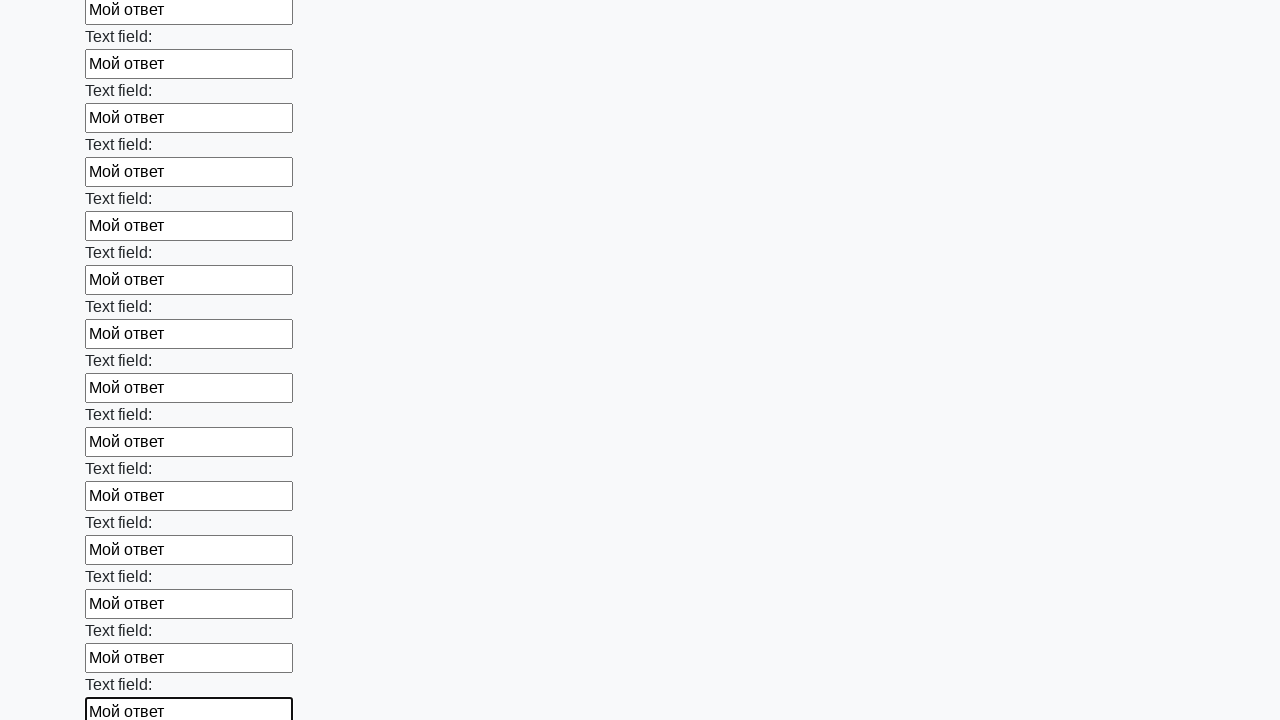

Filled input field with 'Мой ответ' on input >> nth=65
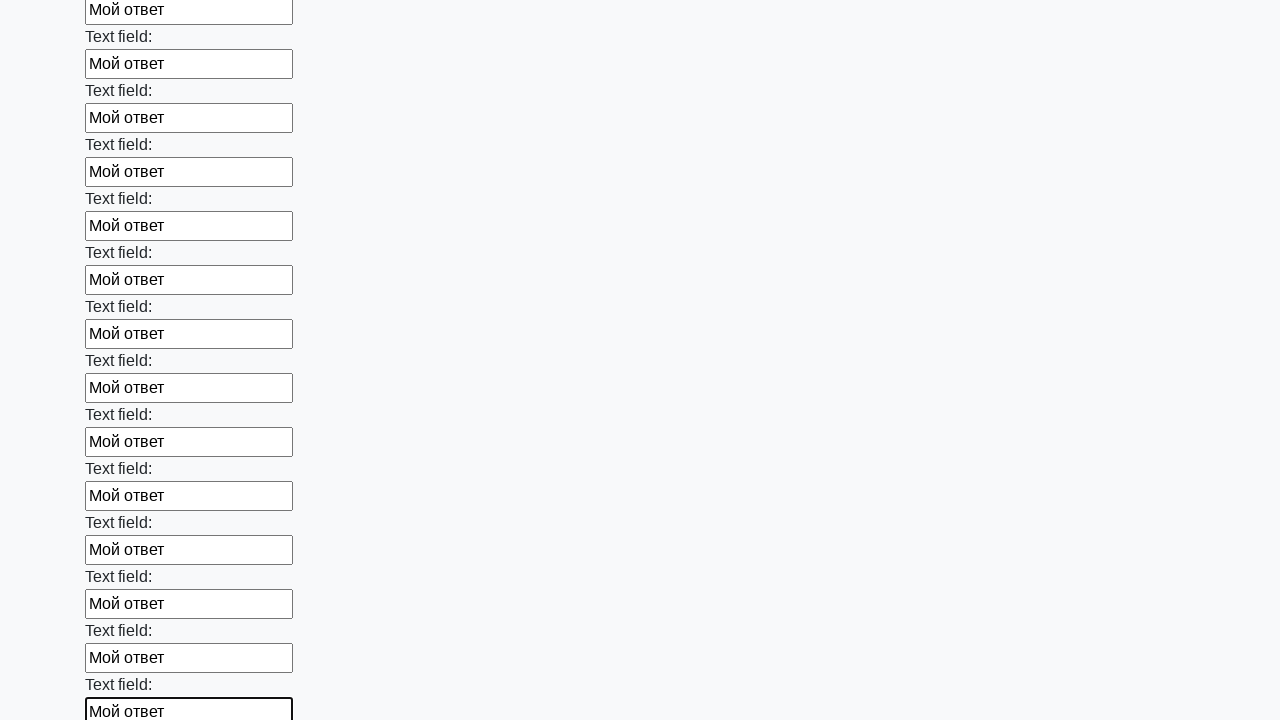

Filled input field with 'Мой ответ' on input >> nth=66
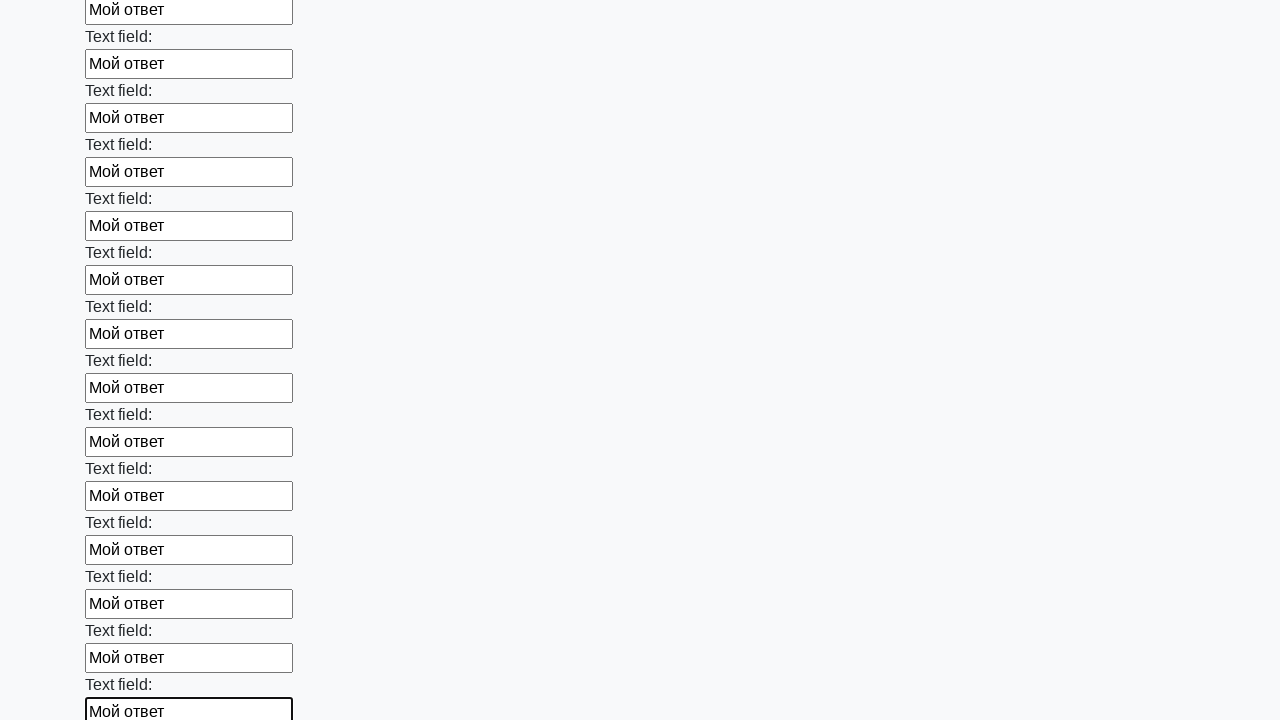

Filled input field with 'Мой ответ' on input >> nth=67
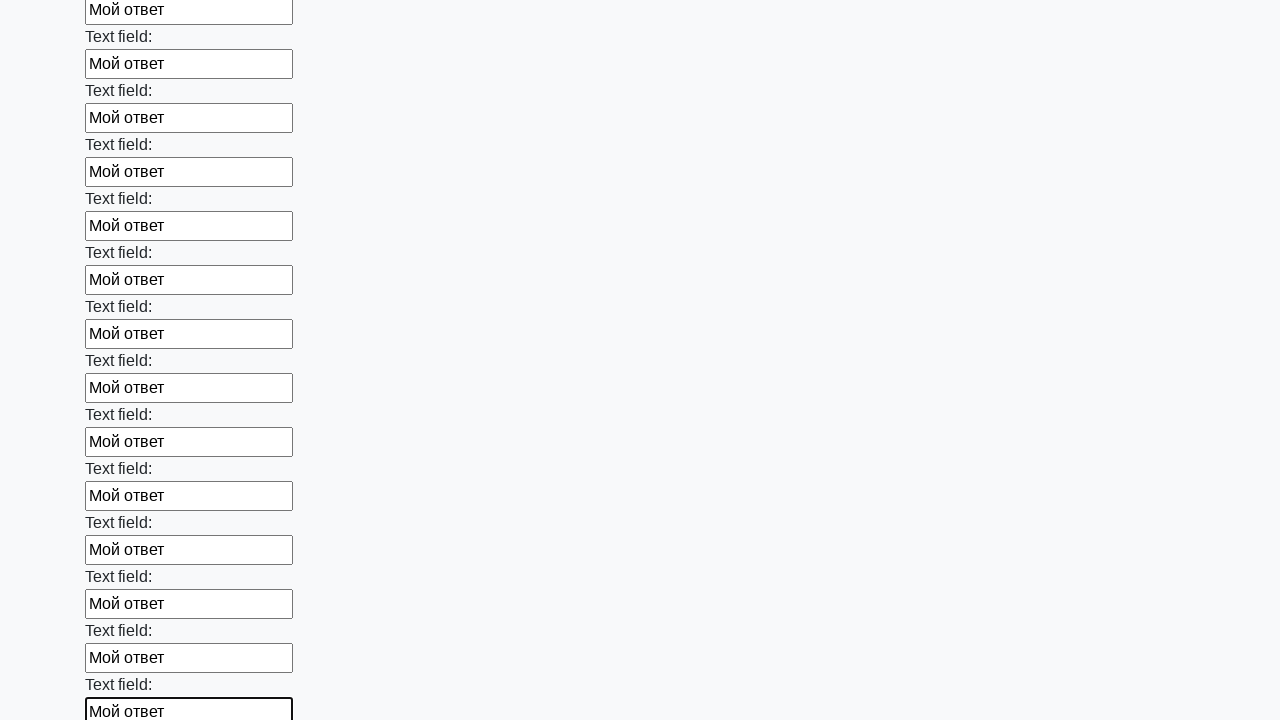

Filled input field with 'Мой ответ' on input >> nth=68
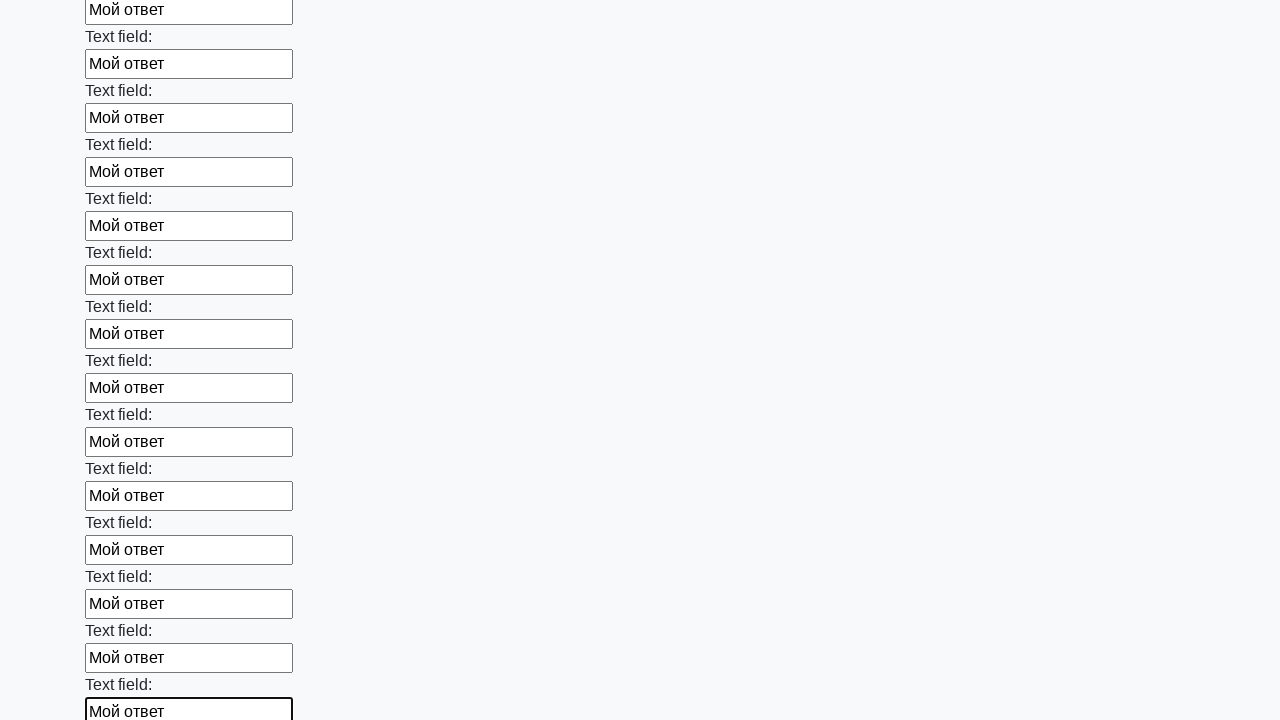

Filled input field with 'Мой ответ' on input >> nth=69
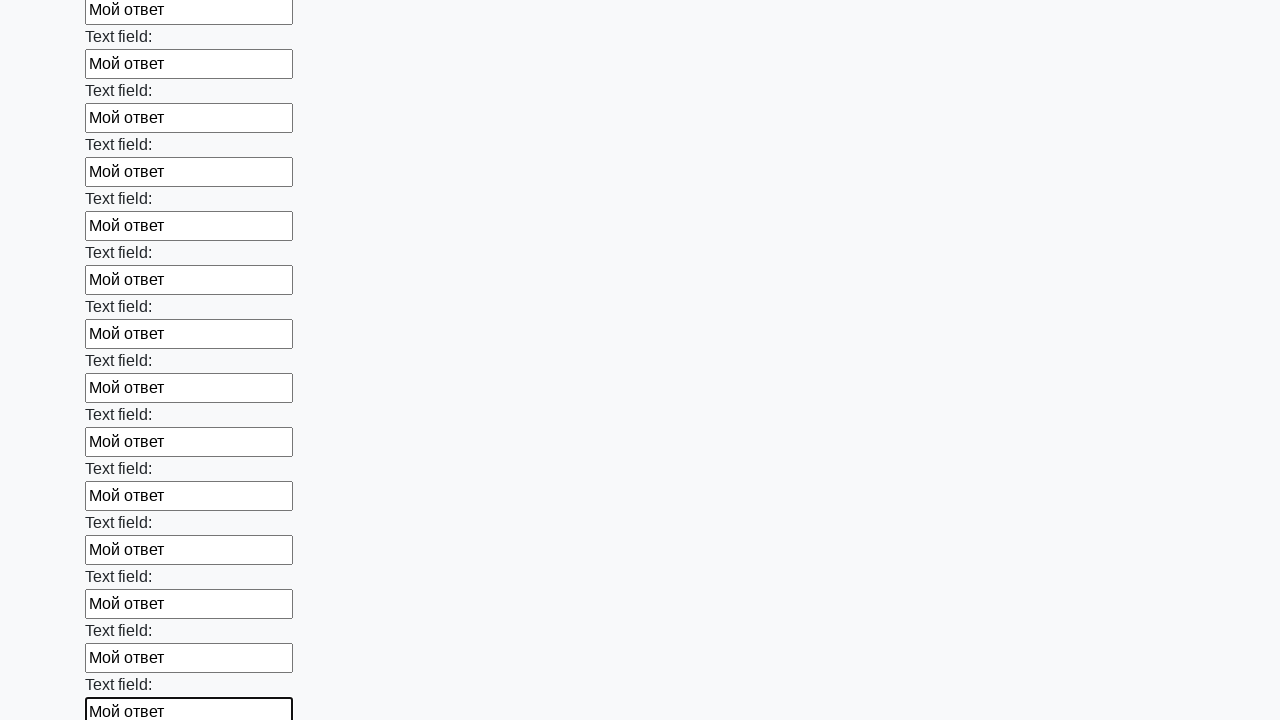

Filled input field with 'Мой ответ' on input >> nth=70
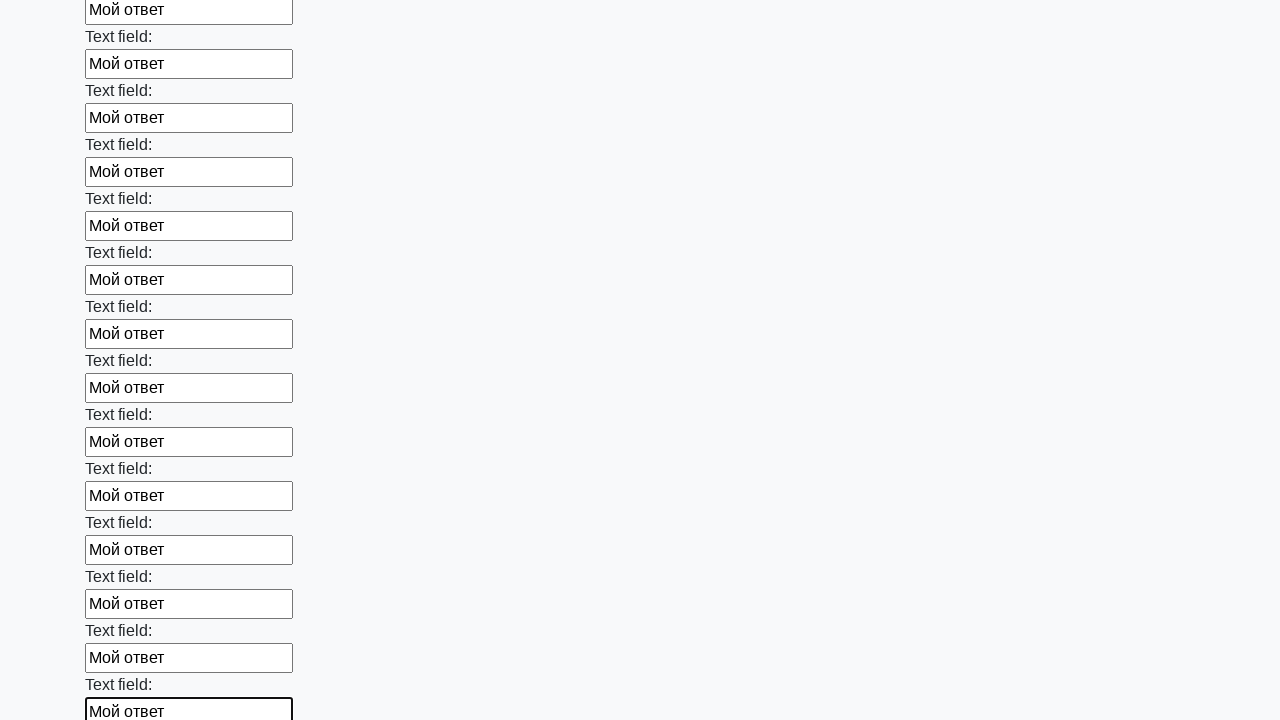

Filled input field with 'Мой ответ' on input >> nth=71
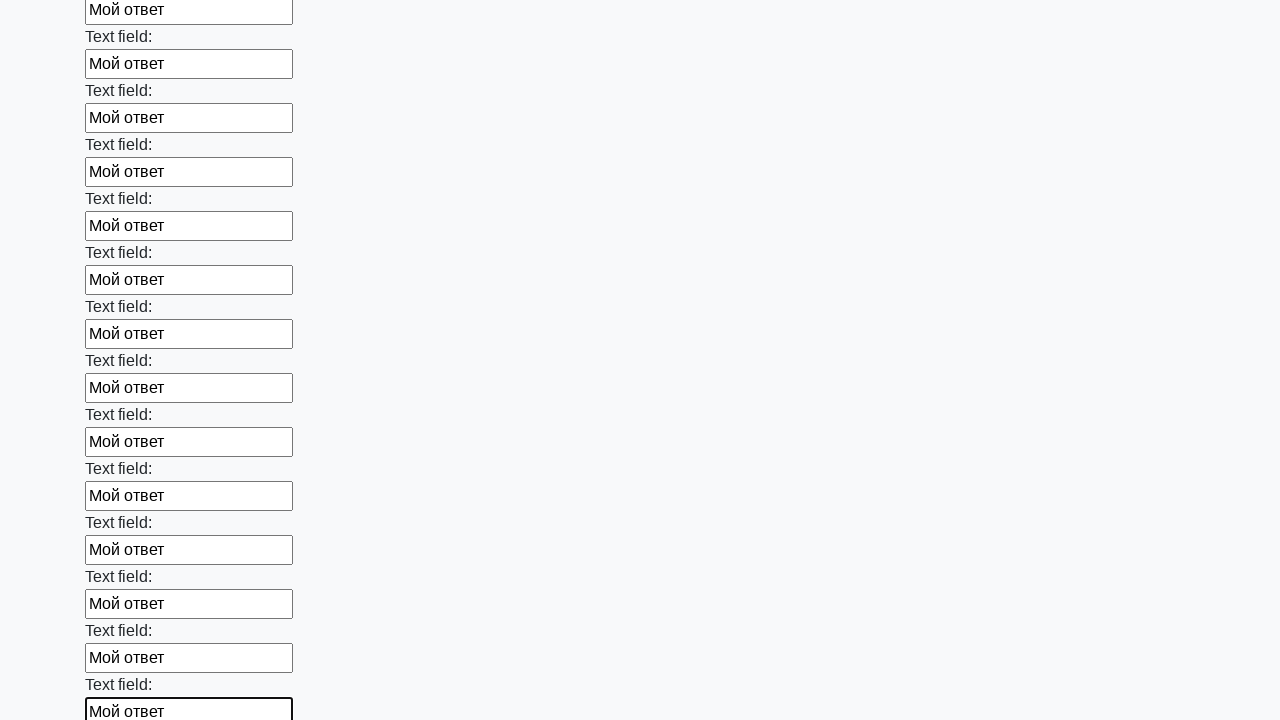

Filled input field with 'Мой ответ' on input >> nth=72
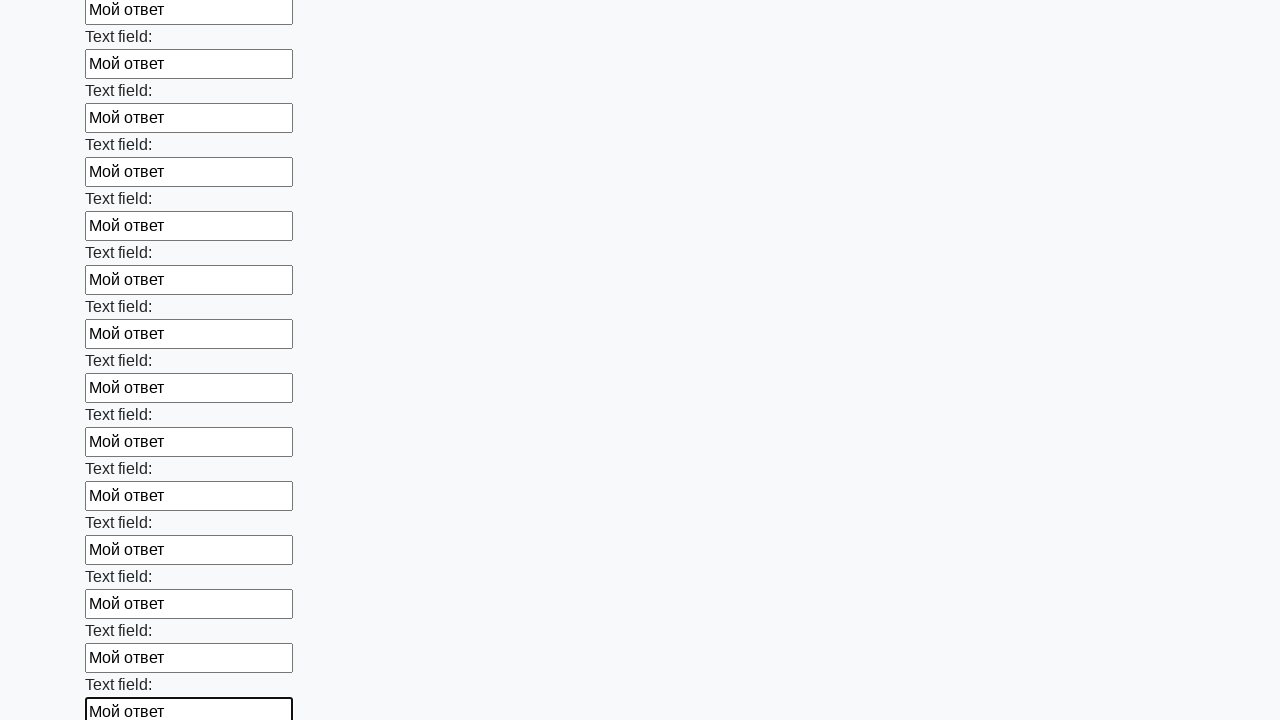

Filled input field with 'Мой ответ' on input >> nth=73
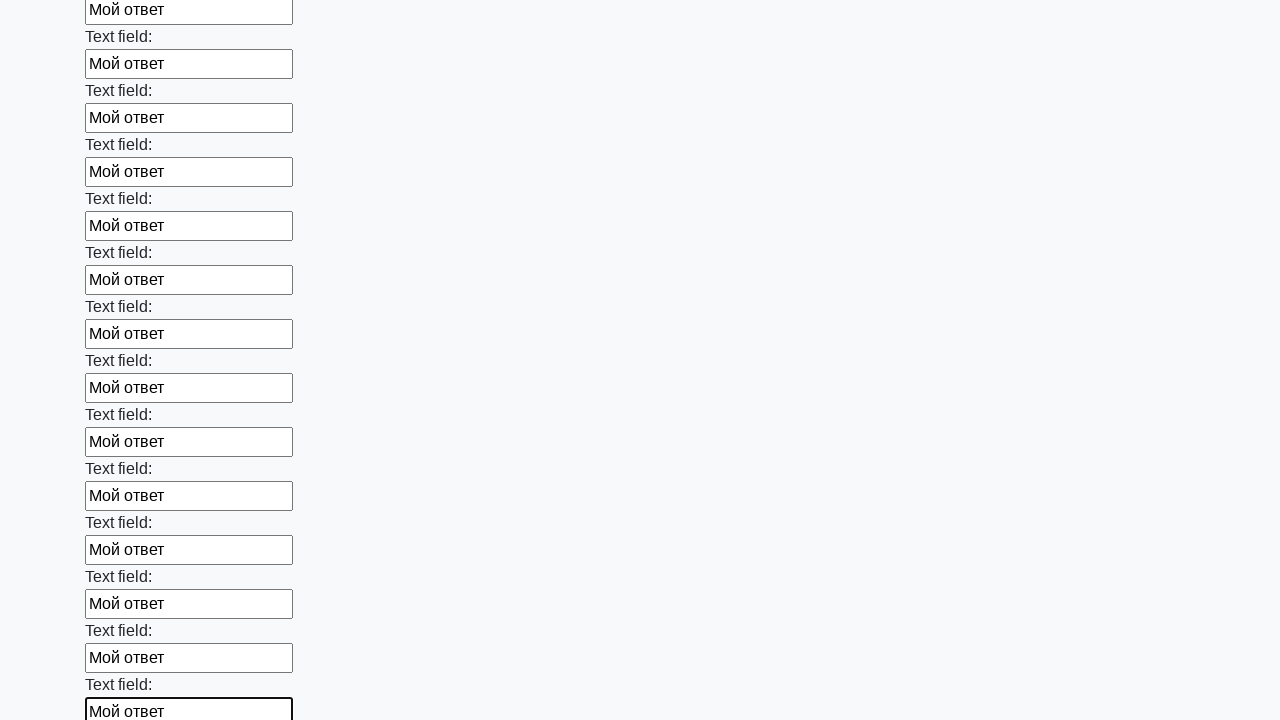

Filled input field with 'Мой ответ' on input >> nth=74
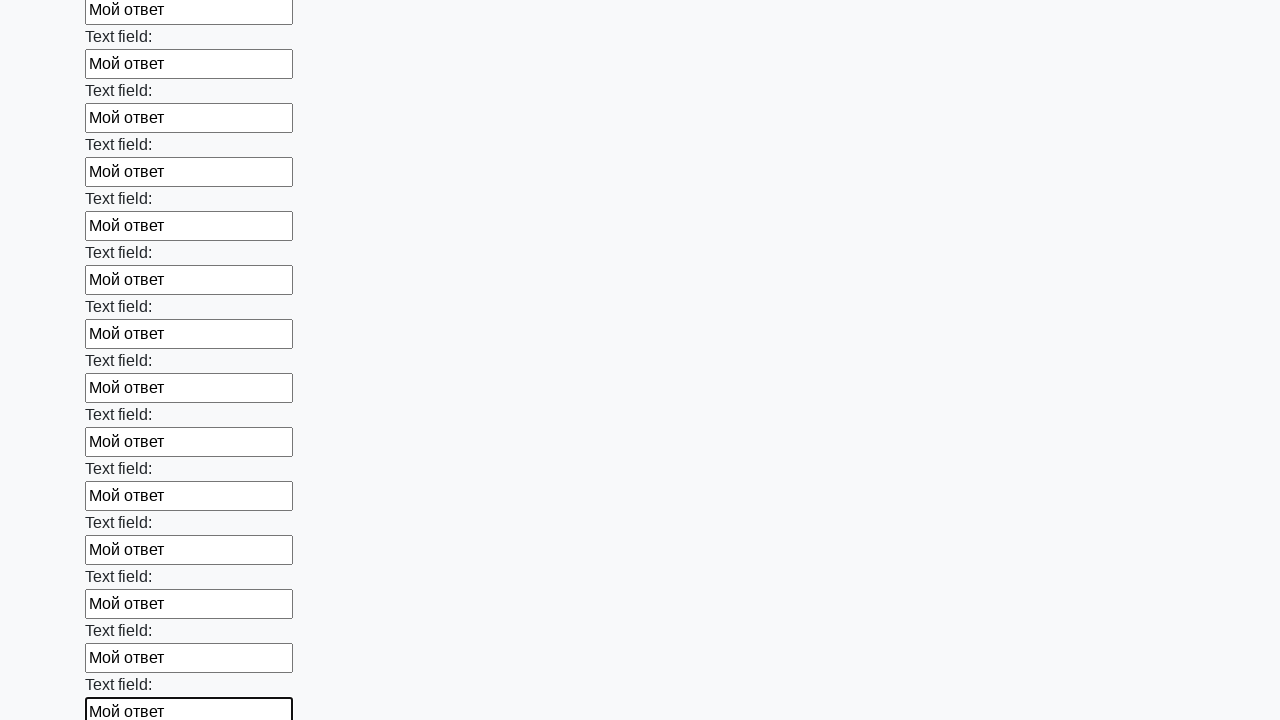

Filled input field with 'Мой ответ' on input >> nth=75
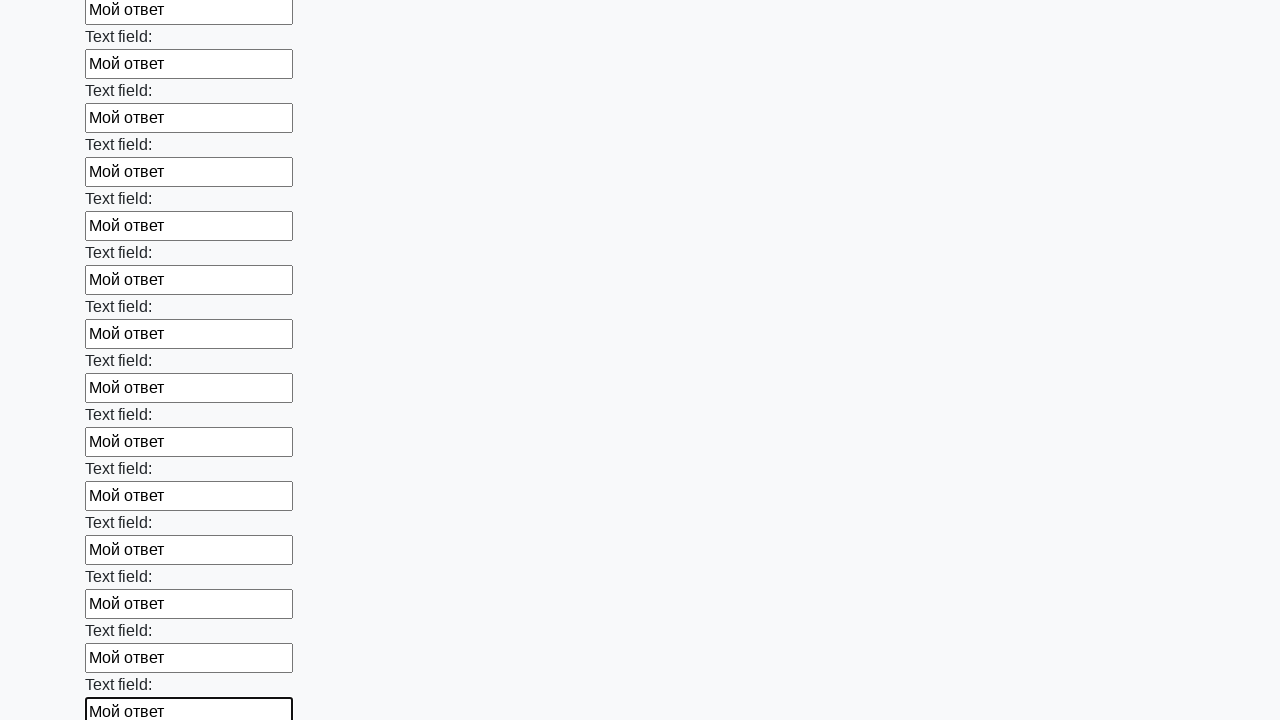

Filled input field with 'Мой ответ' on input >> nth=76
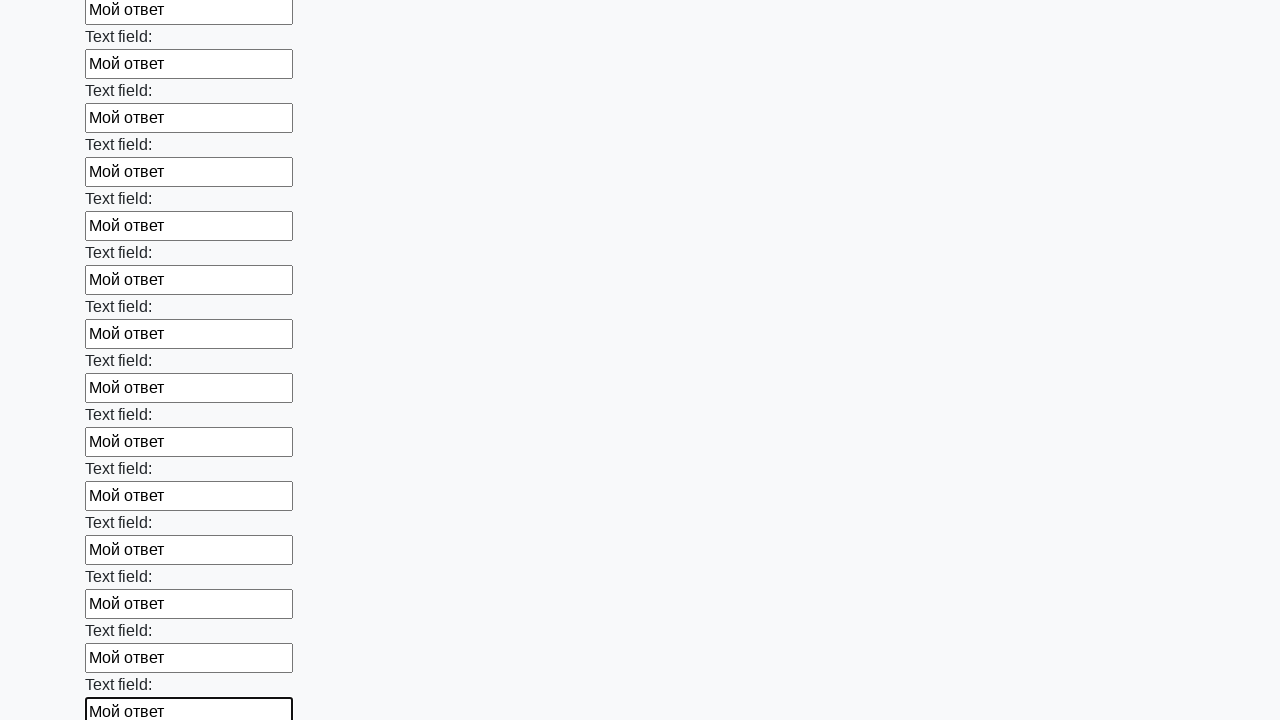

Filled input field with 'Мой ответ' on input >> nth=77
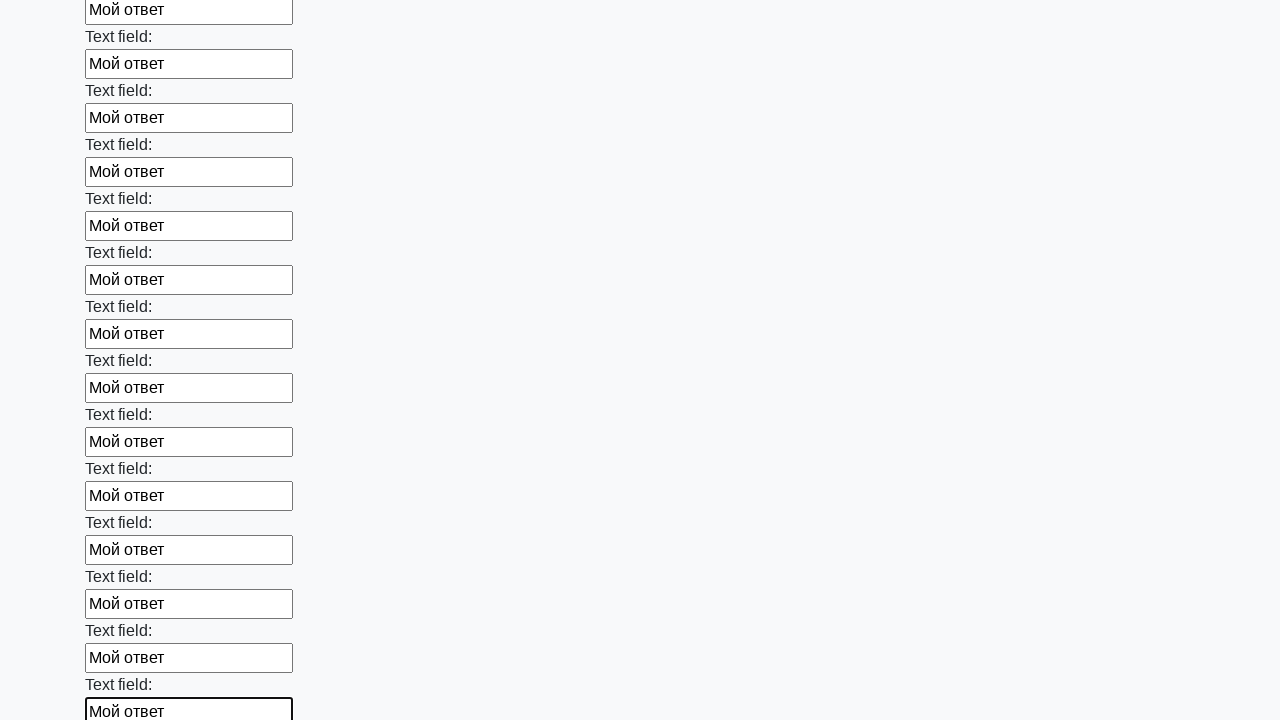

Filled input field with 'Мой ответ' on input >> nth=78
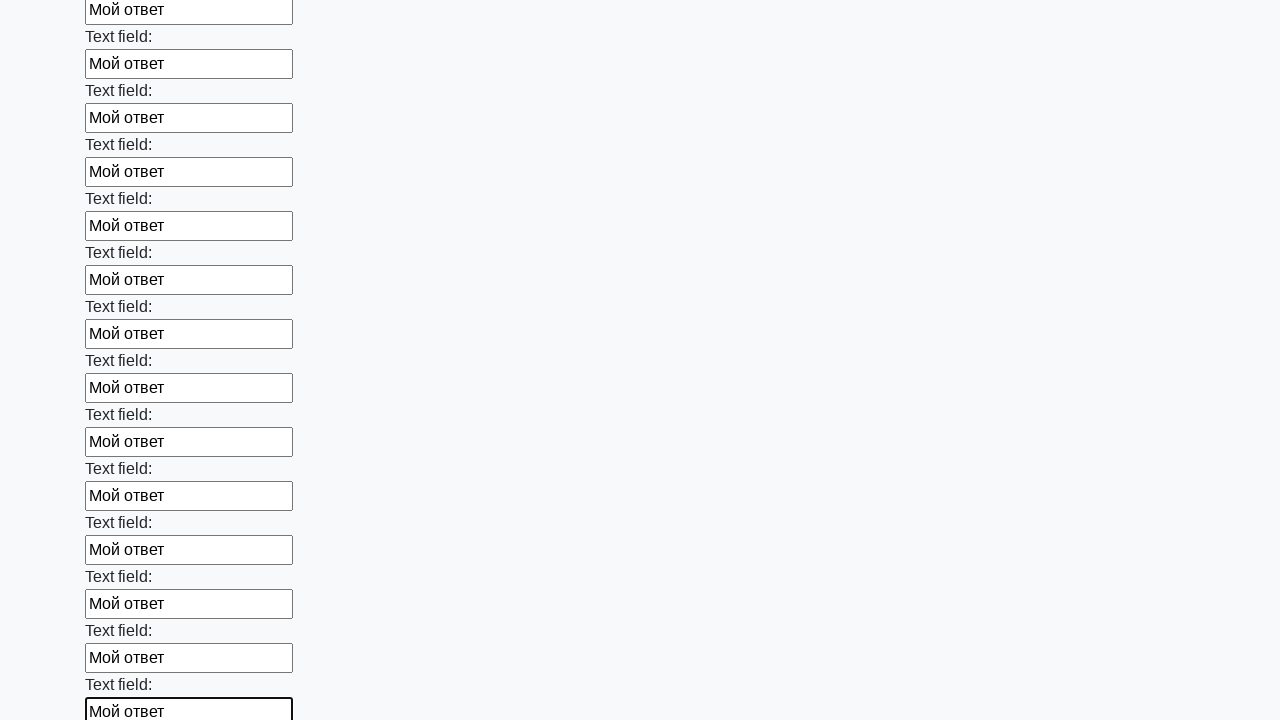

Filled input field with 'Мой ответ' on input >> nth=79
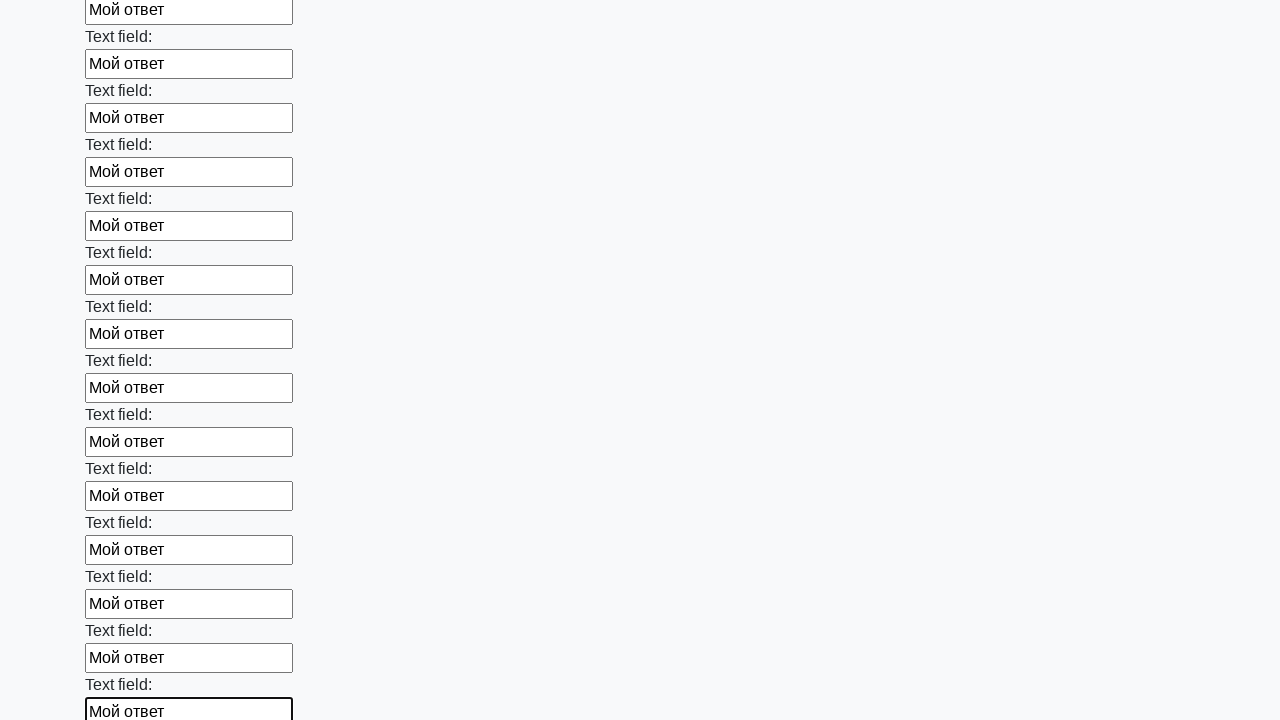

Filled input field with 'Мой ответ' on input >> nth=80
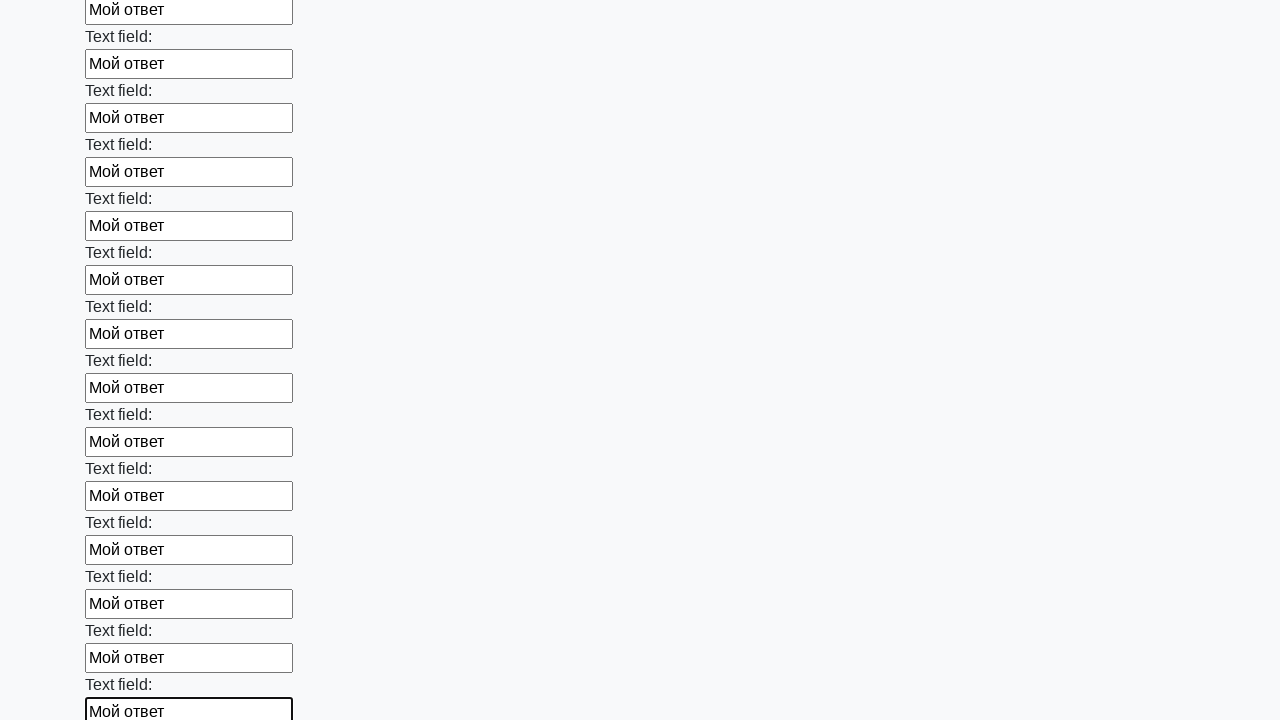

Filled input field with 'Мой ответ' on input >> nth=81
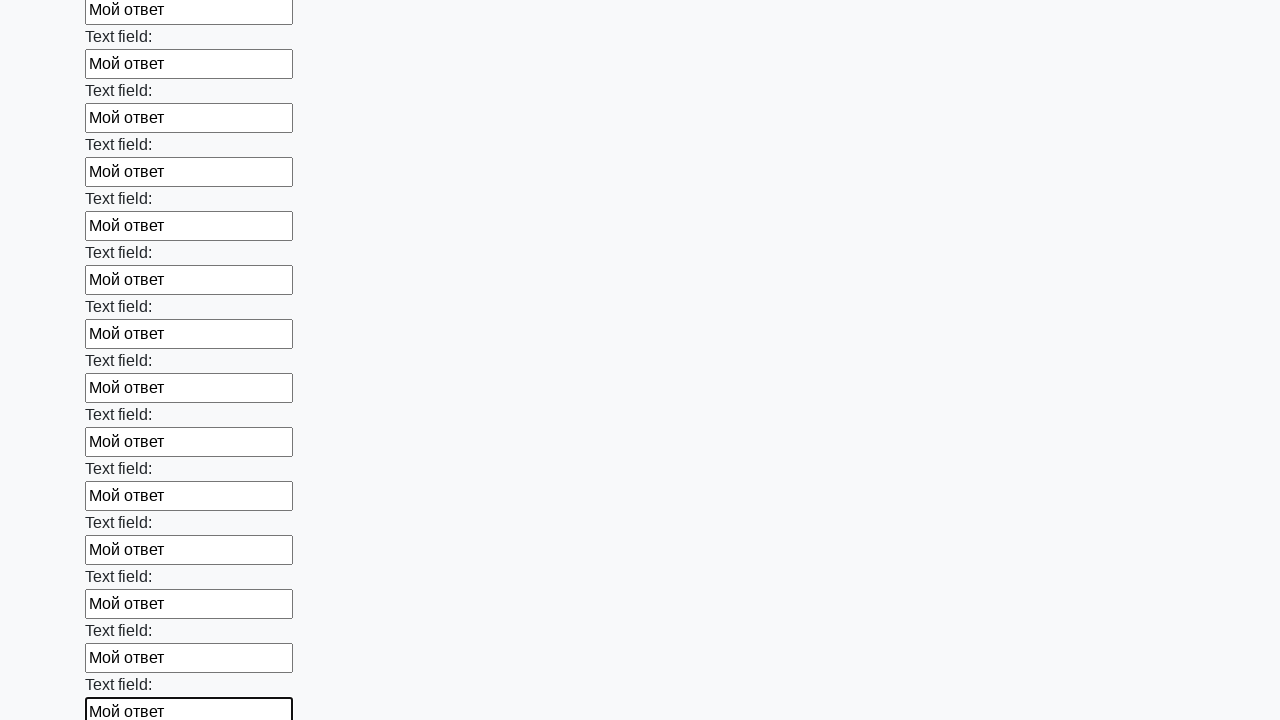

Filled input field with 'Мой ответ' on input >> nth=82
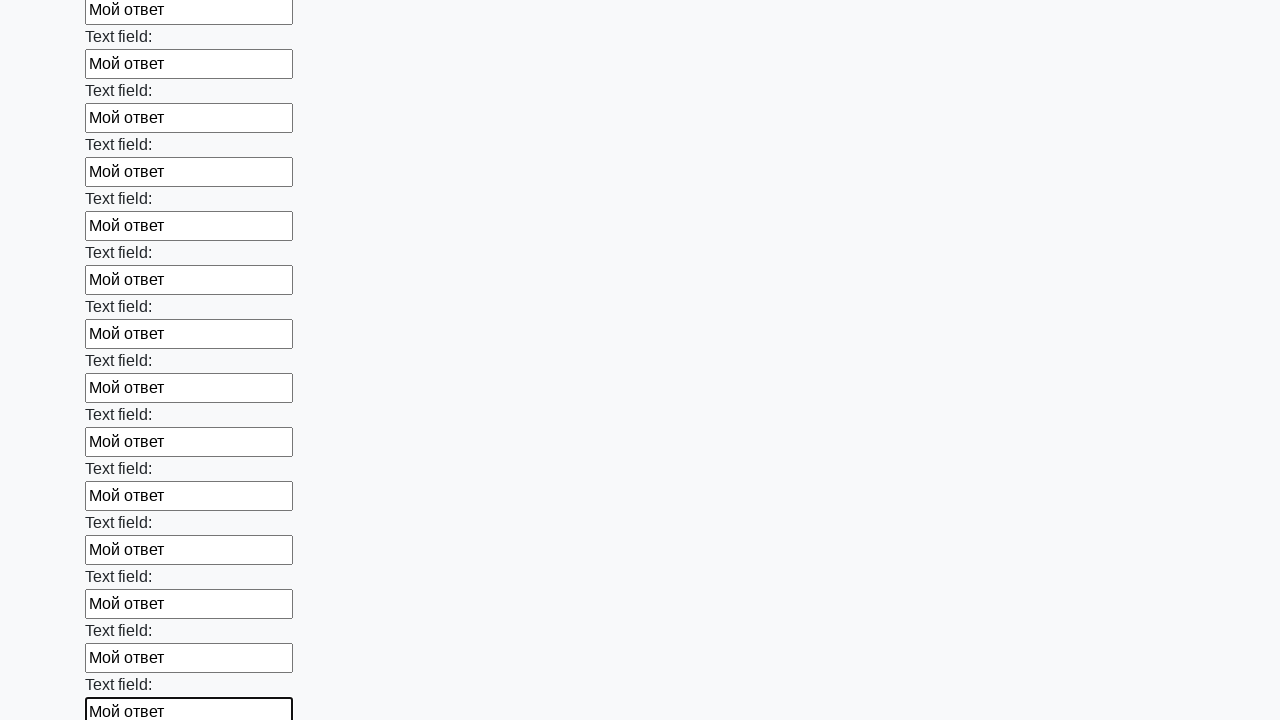

Filled input field with 'Мой ответ' on input >> nth=83
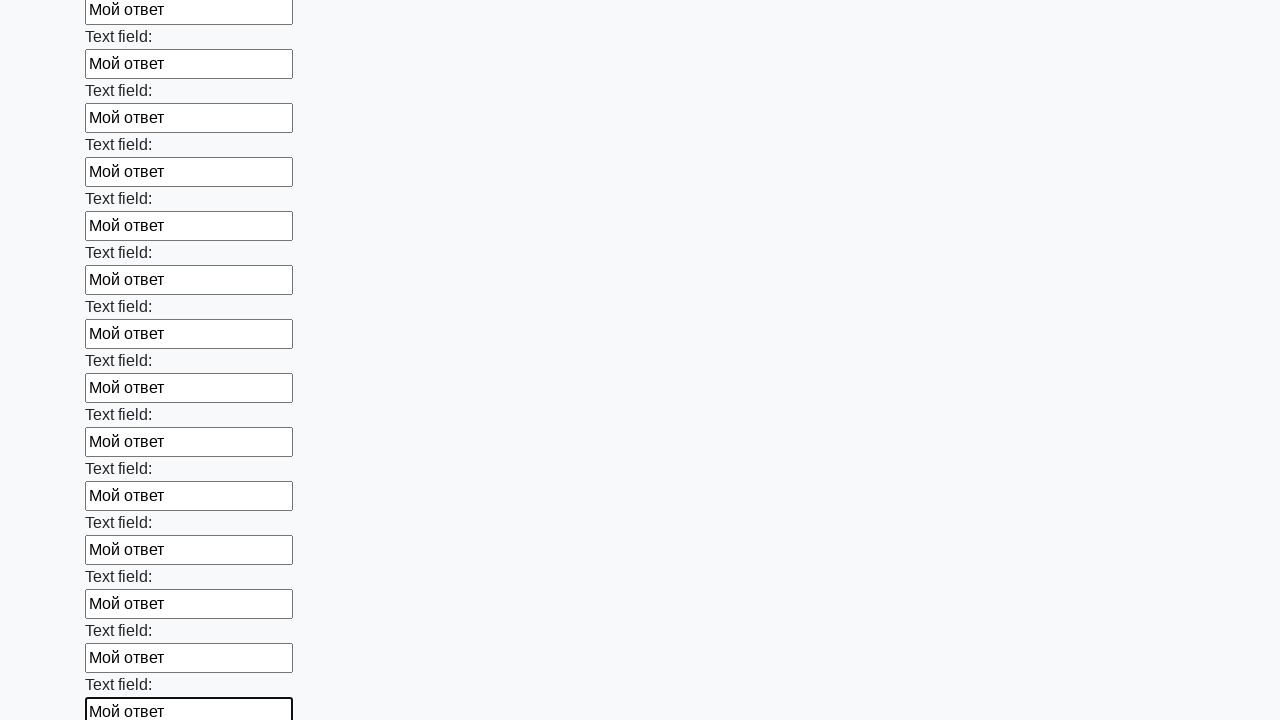

Filled input field with 'Мой ответ' on input >> nth=84
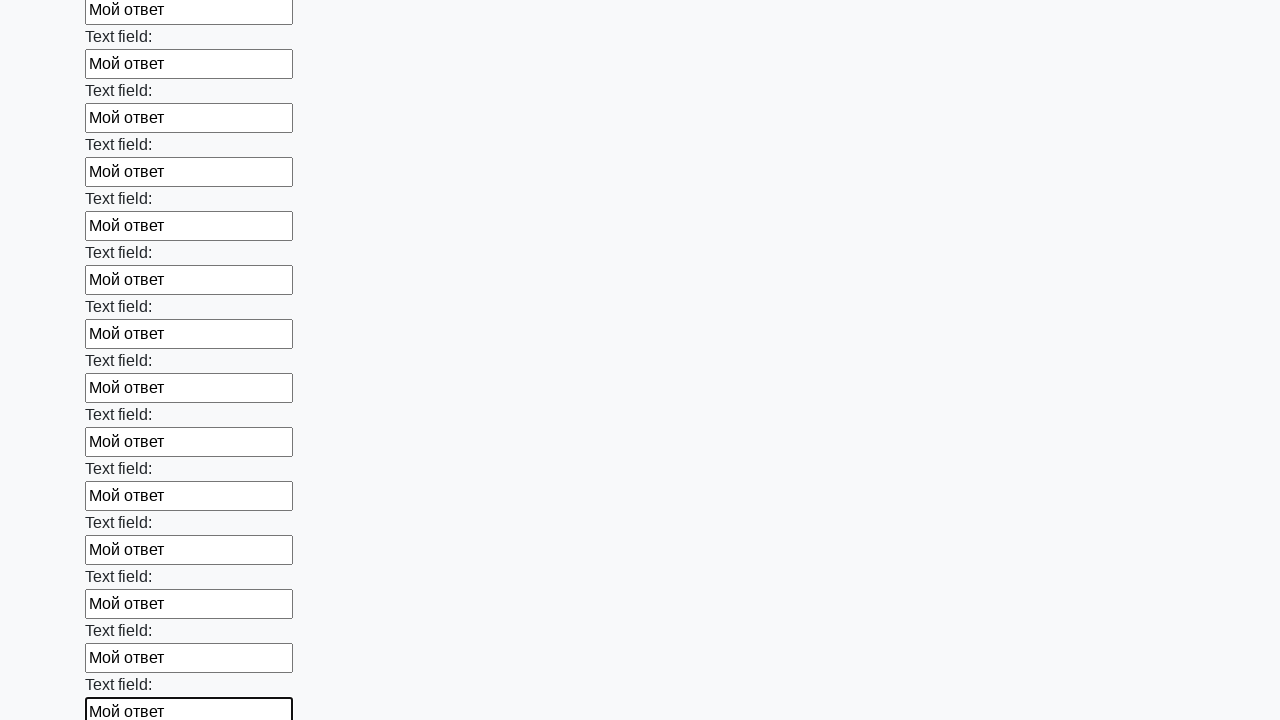

Filled input field with 'Мой ответ' on input >> nth=85
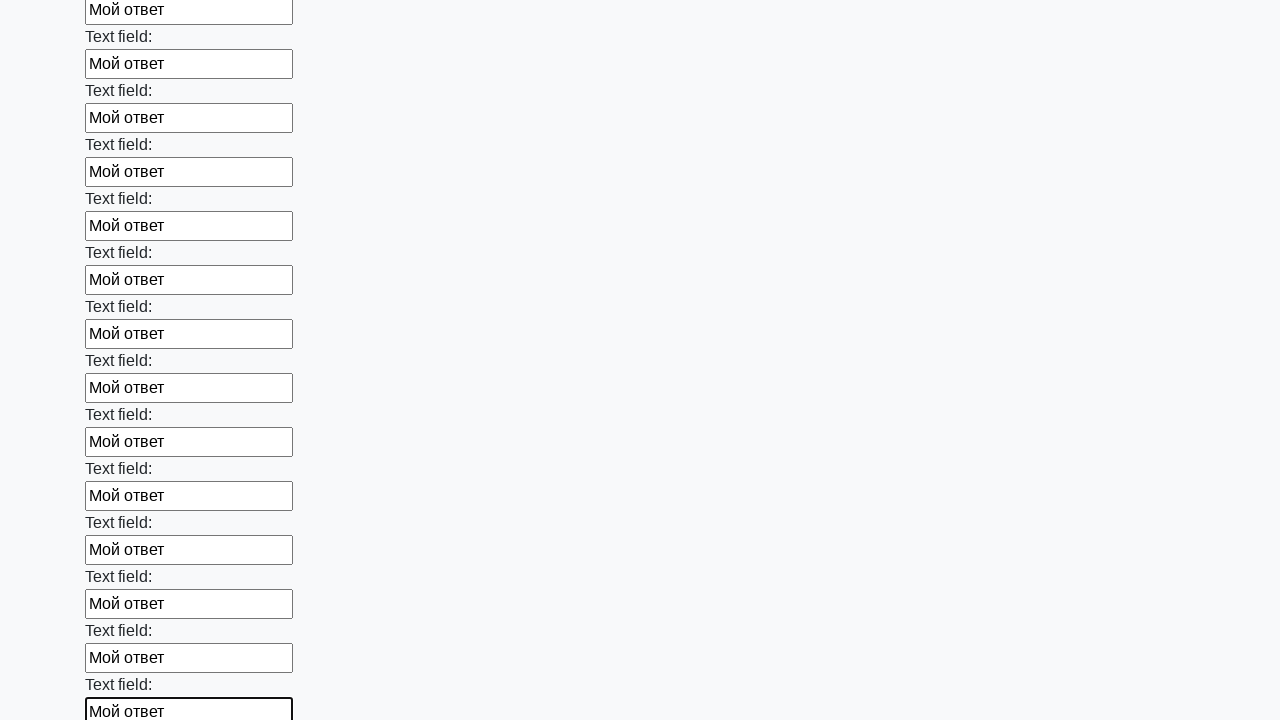

Filled input field with 'Мой ответ' on input >> nth=86
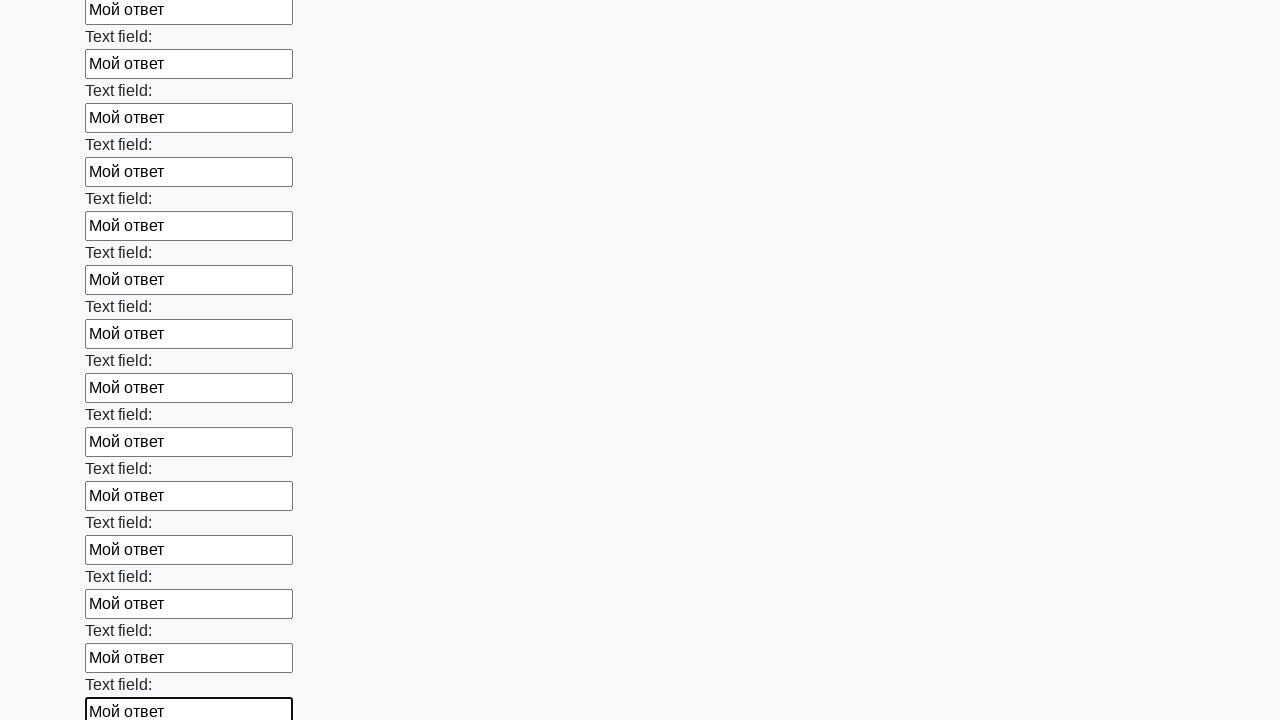

Filled input field with 'Мой ответ' on input >> nth=87
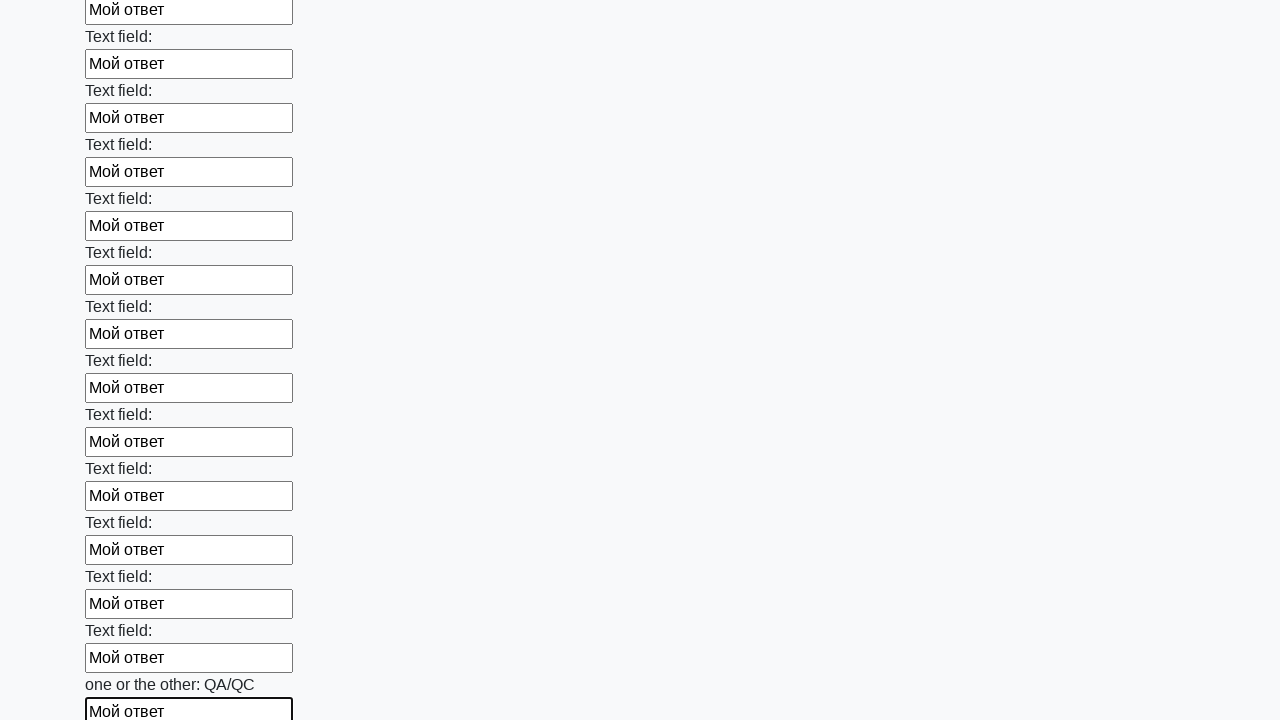

Filled input field with 'Мой ответ' on input >> nth=88
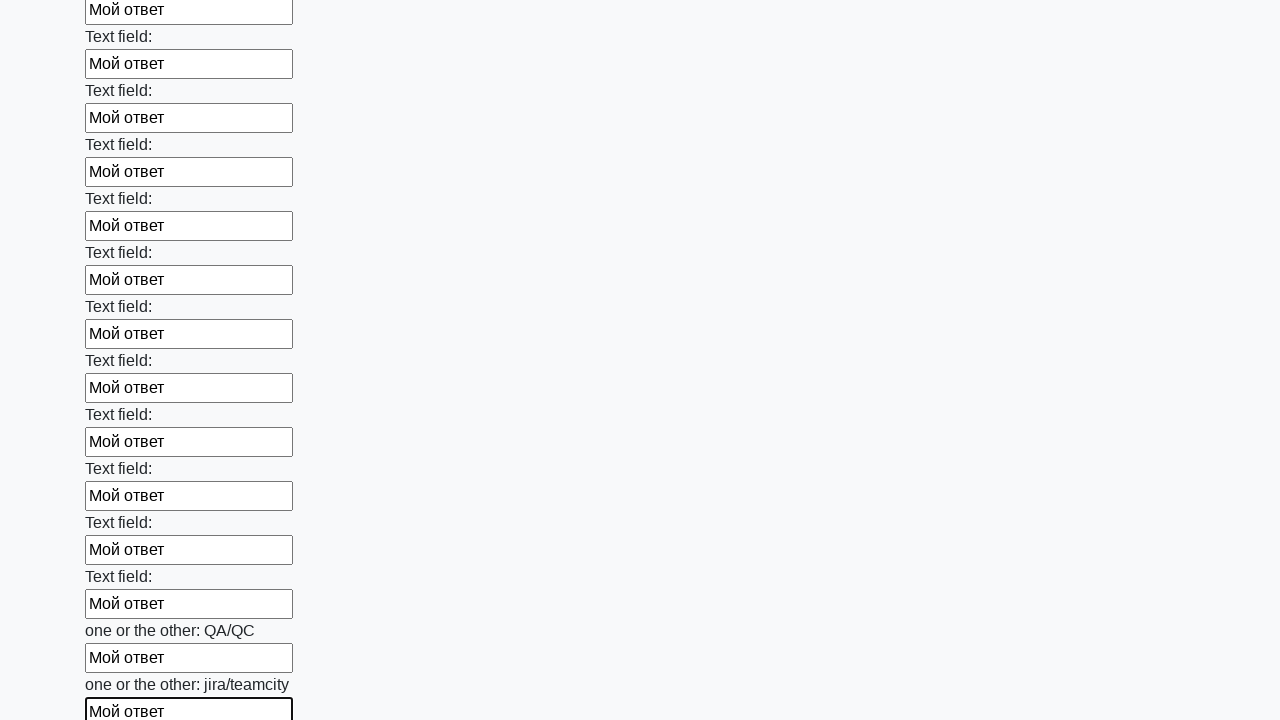

Filled input field with 'Мой ответ' on input >> nth=89
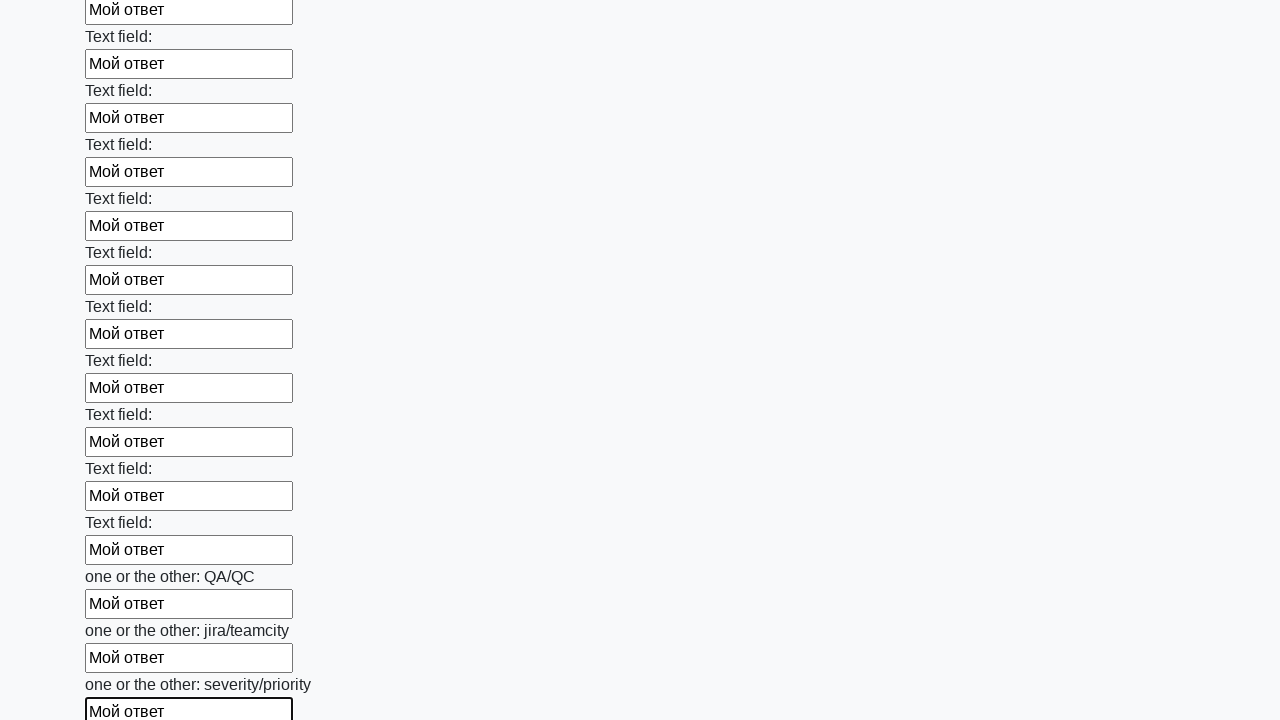

Filled input field with 'Мой ответ' on input >> nth=90
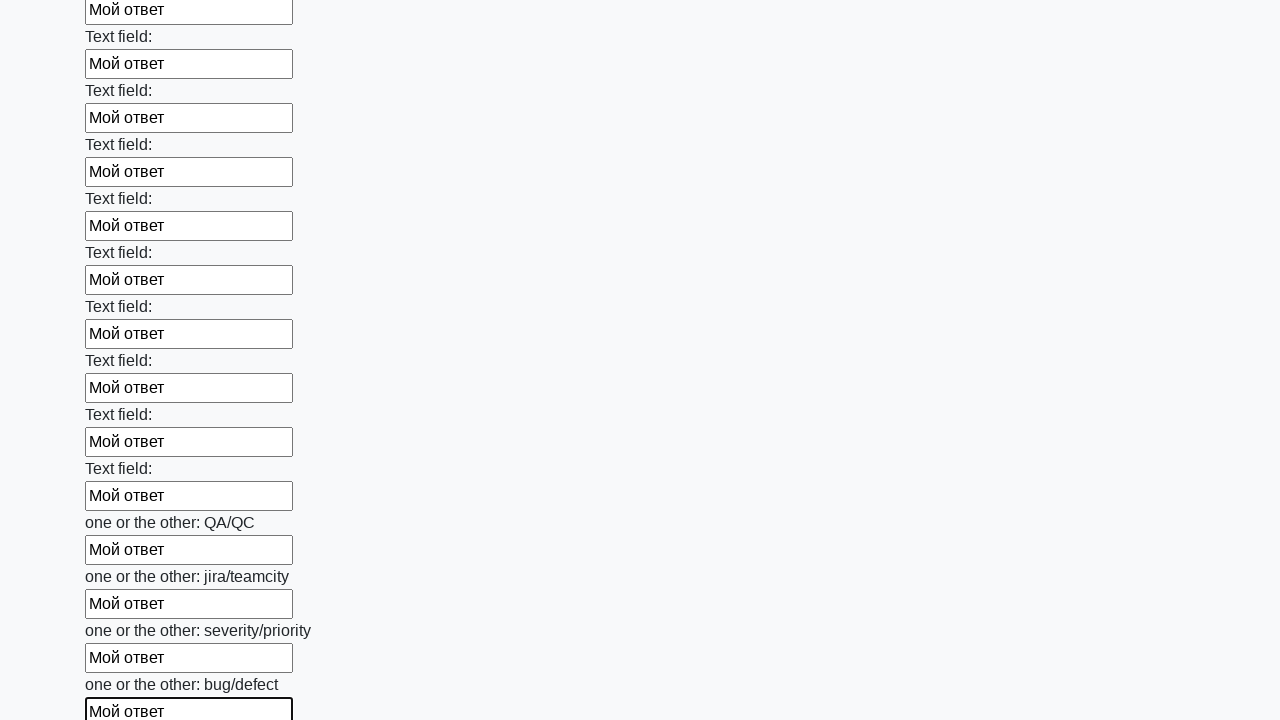

Filled input field with 'Мой ответ' on input >> nth=91
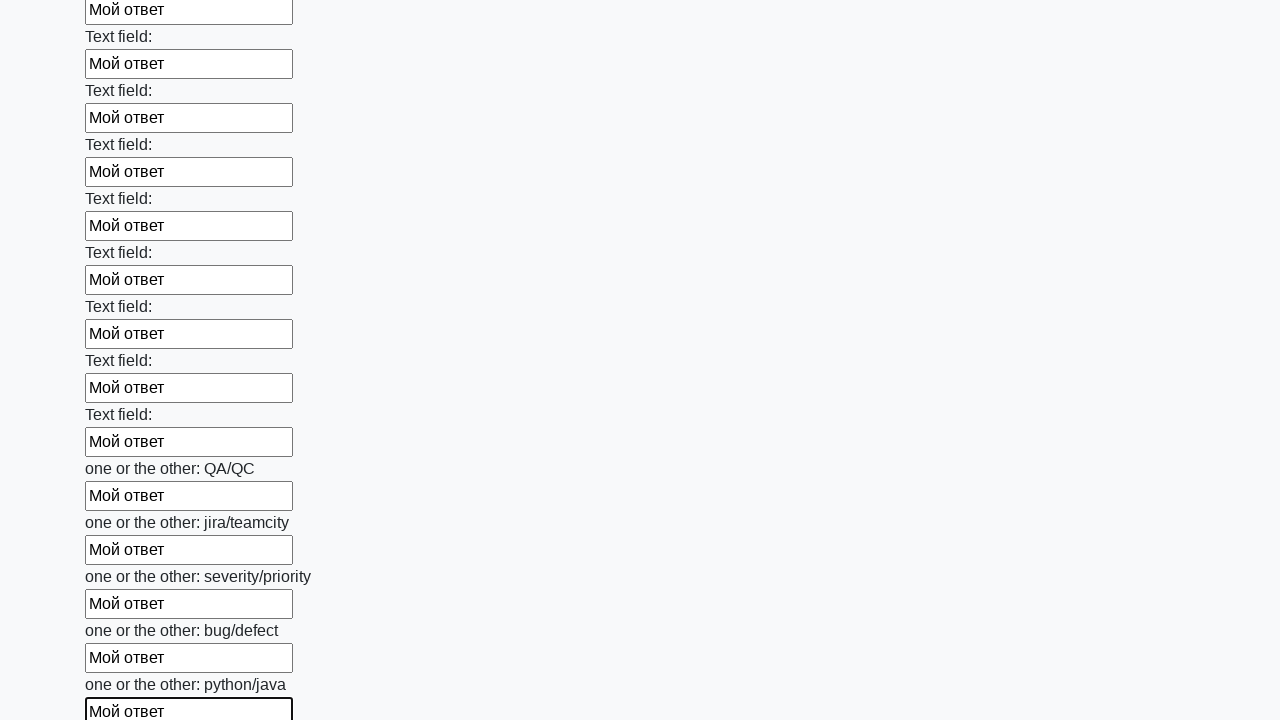

Filled input field with 'Мой ответ' on input >> nth=92
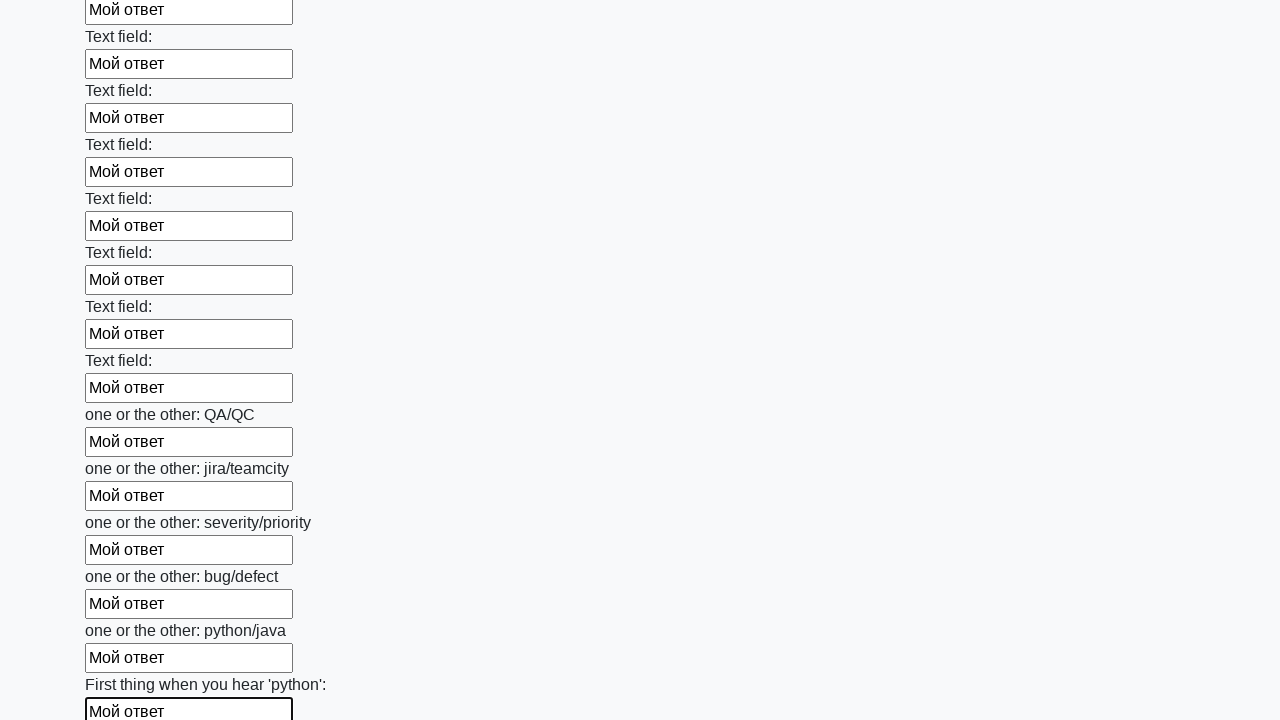

Filled input field with 'Мой ответ' on input >> nth=93
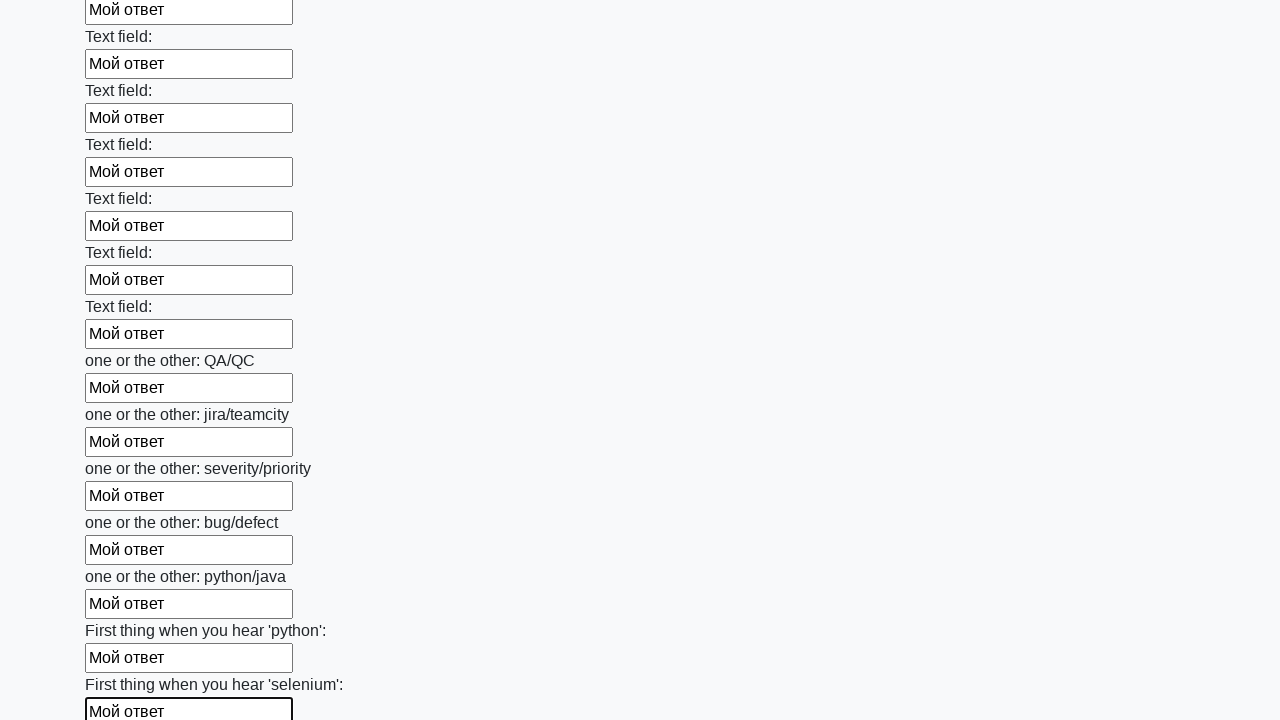

Filled input field with 'Мой ответ' on input >> nth=94
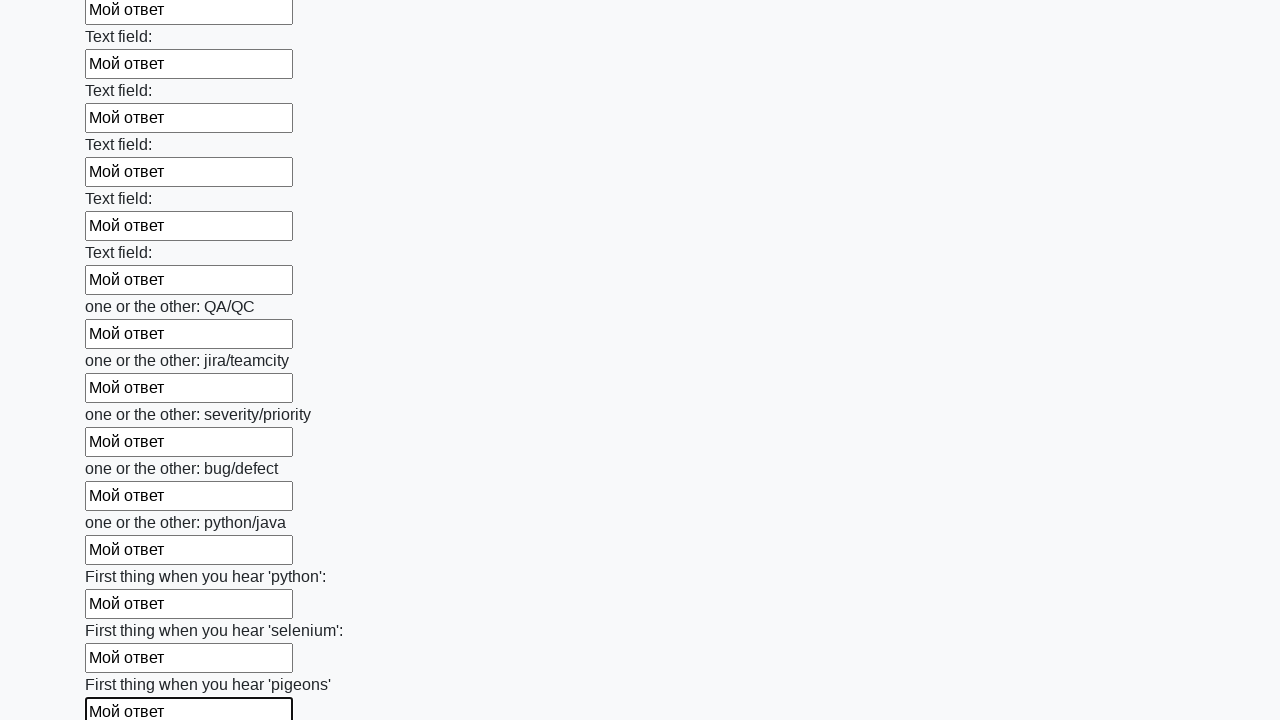

Filled input field with 'Мой ответ' on input >> nth=95
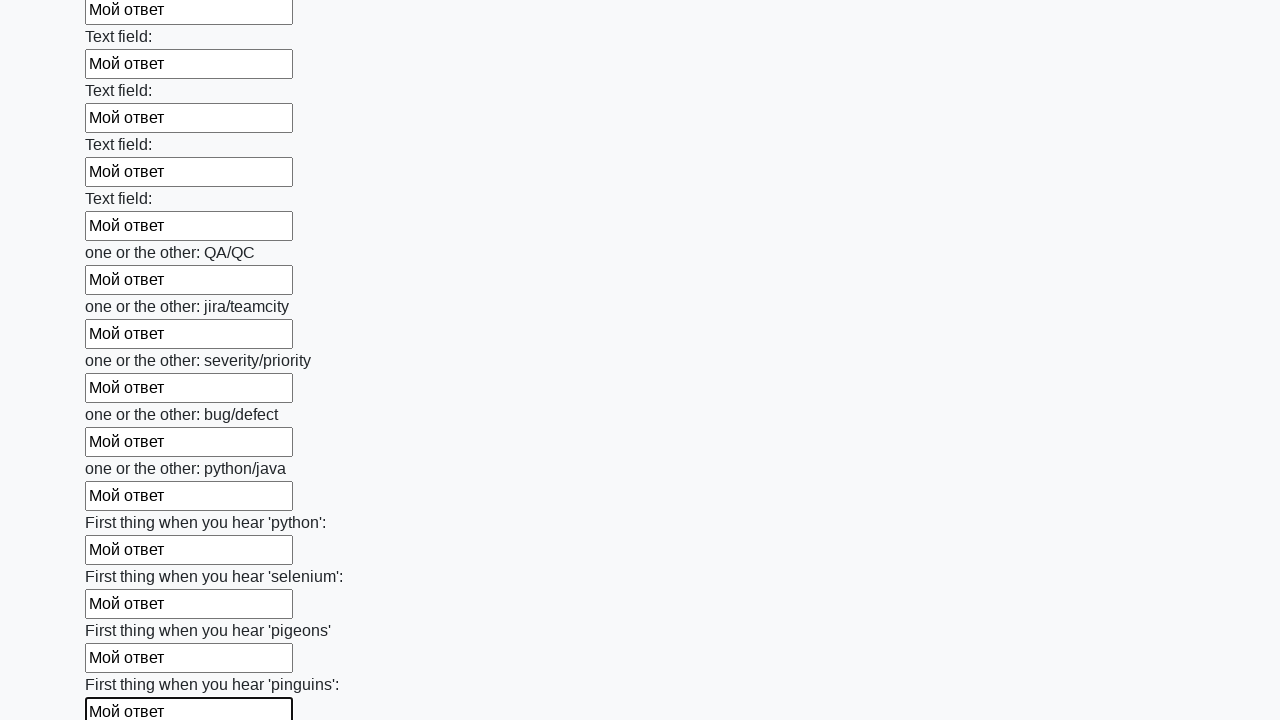

Filled input field with 'Мой ответ' on input >> nth=96
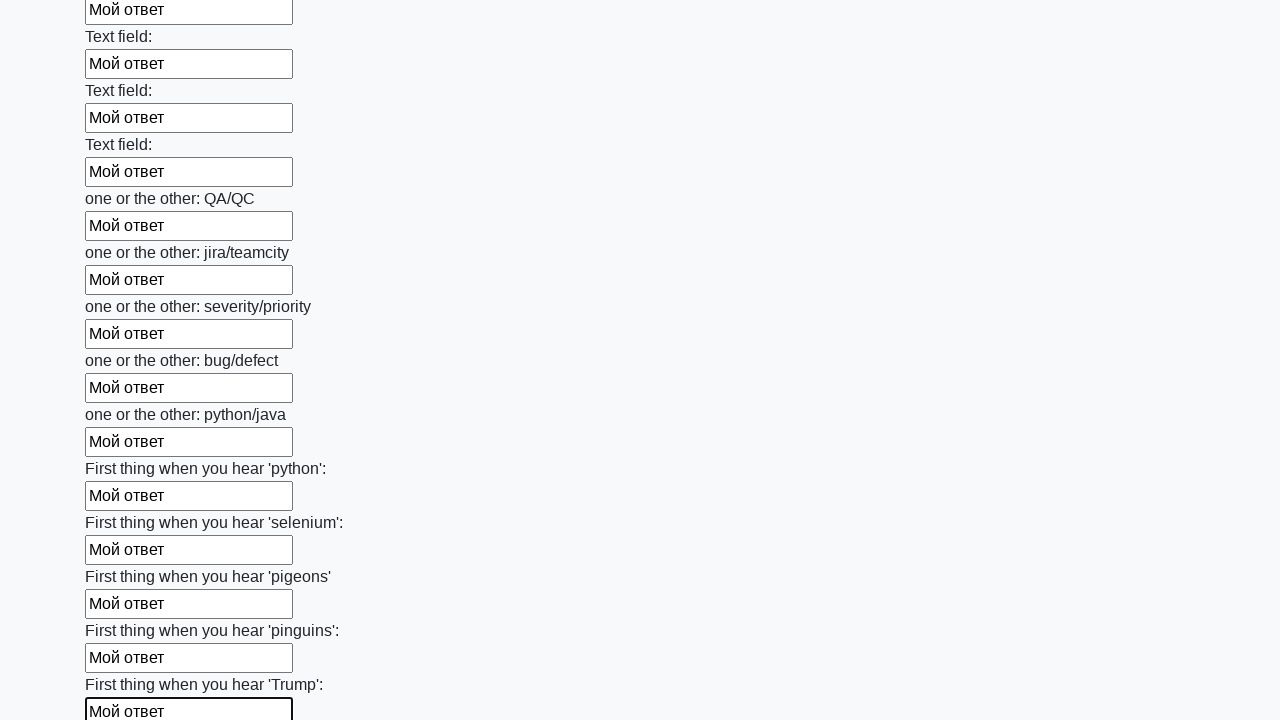

Filled input field with 'Мой ответ' on input >> nth=97
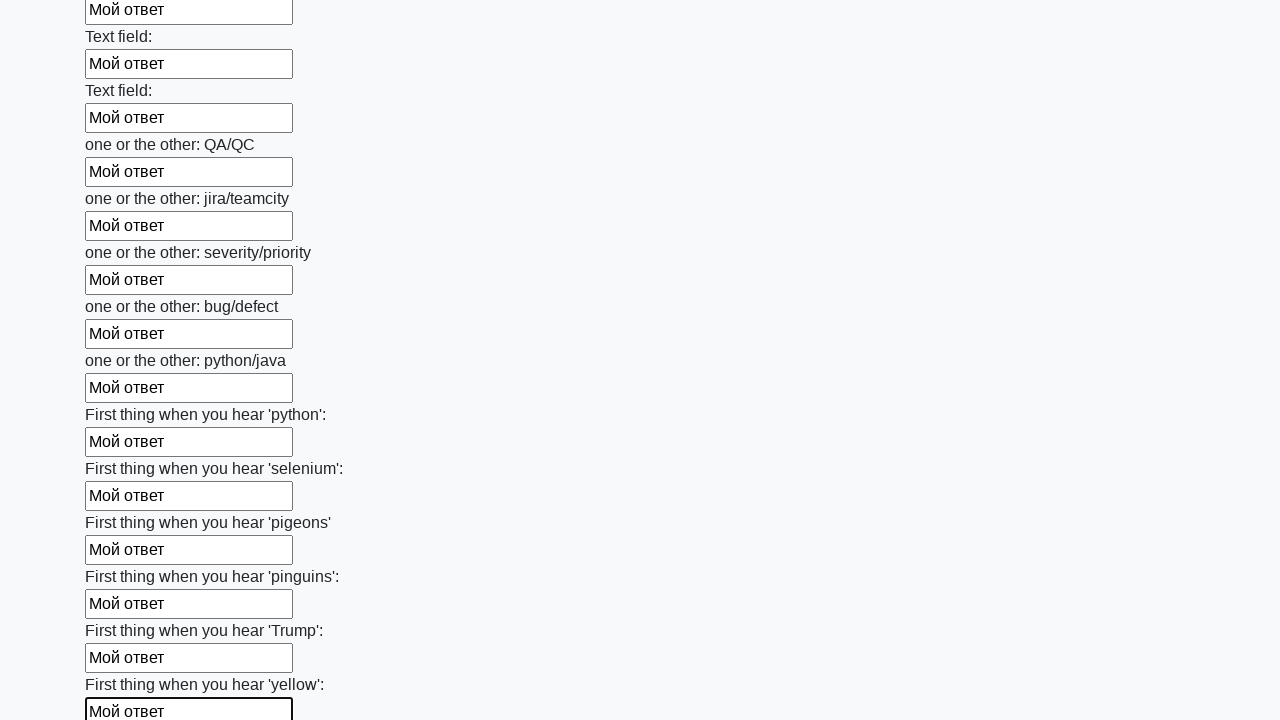

Filled input field with 'Мой ответ' on input >> nth=98
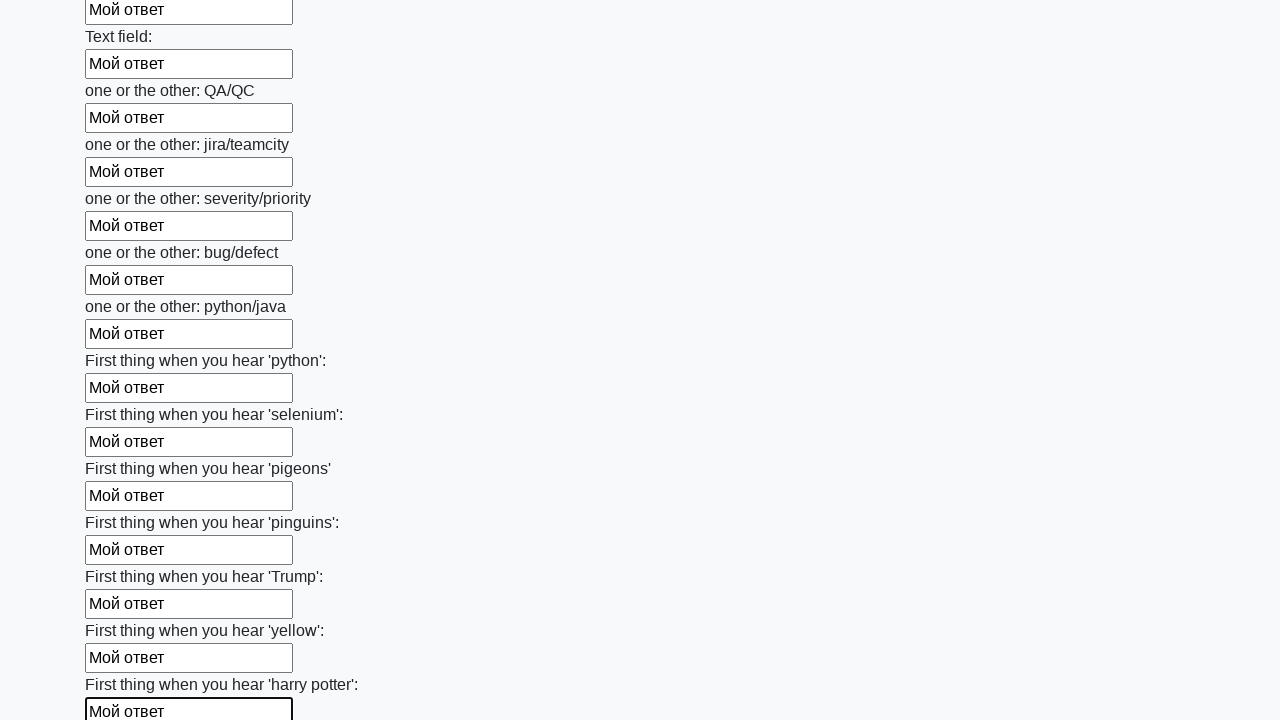

Filled input field with 'Мой ответ' on input >> nth=99
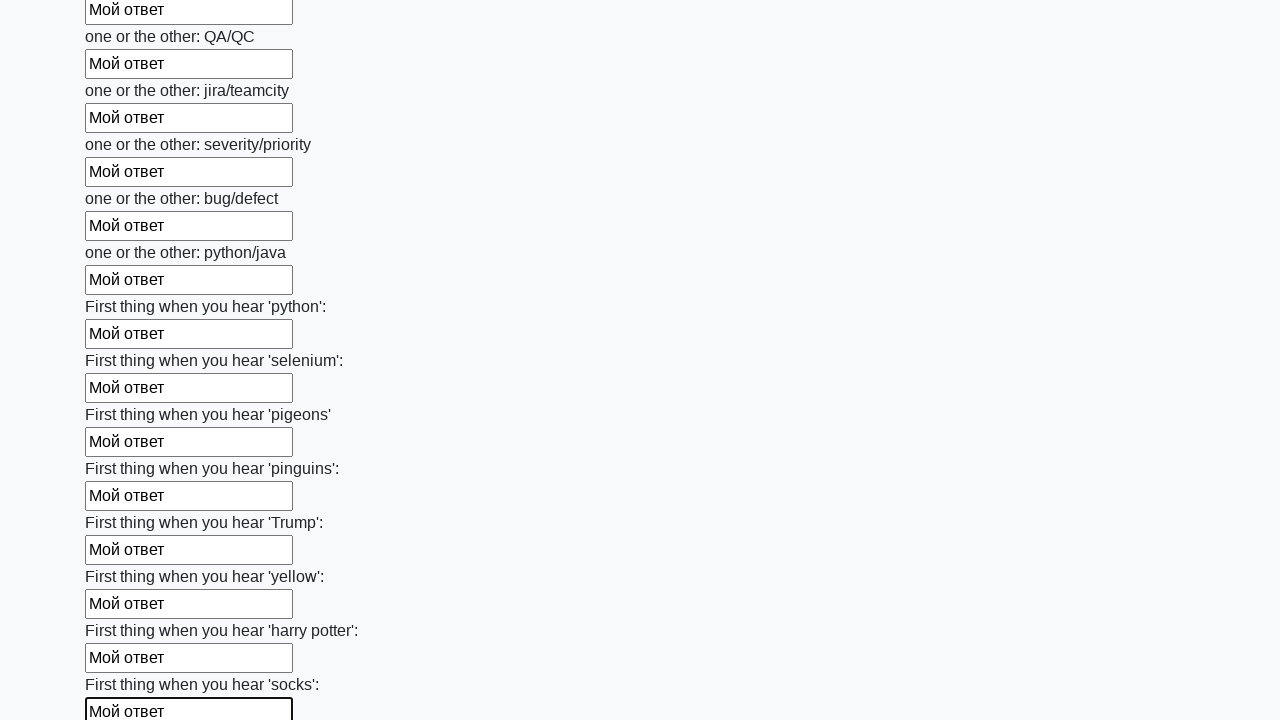

Clicked submit button at (123, 611) on button.btn
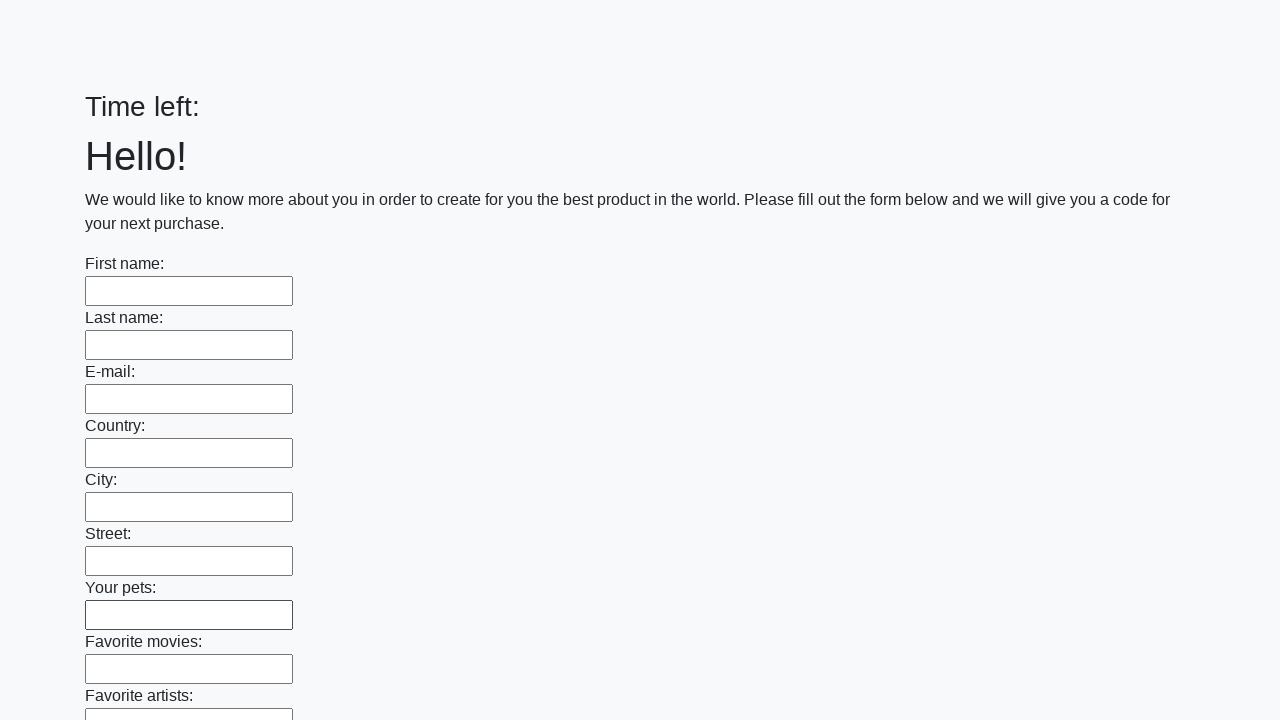

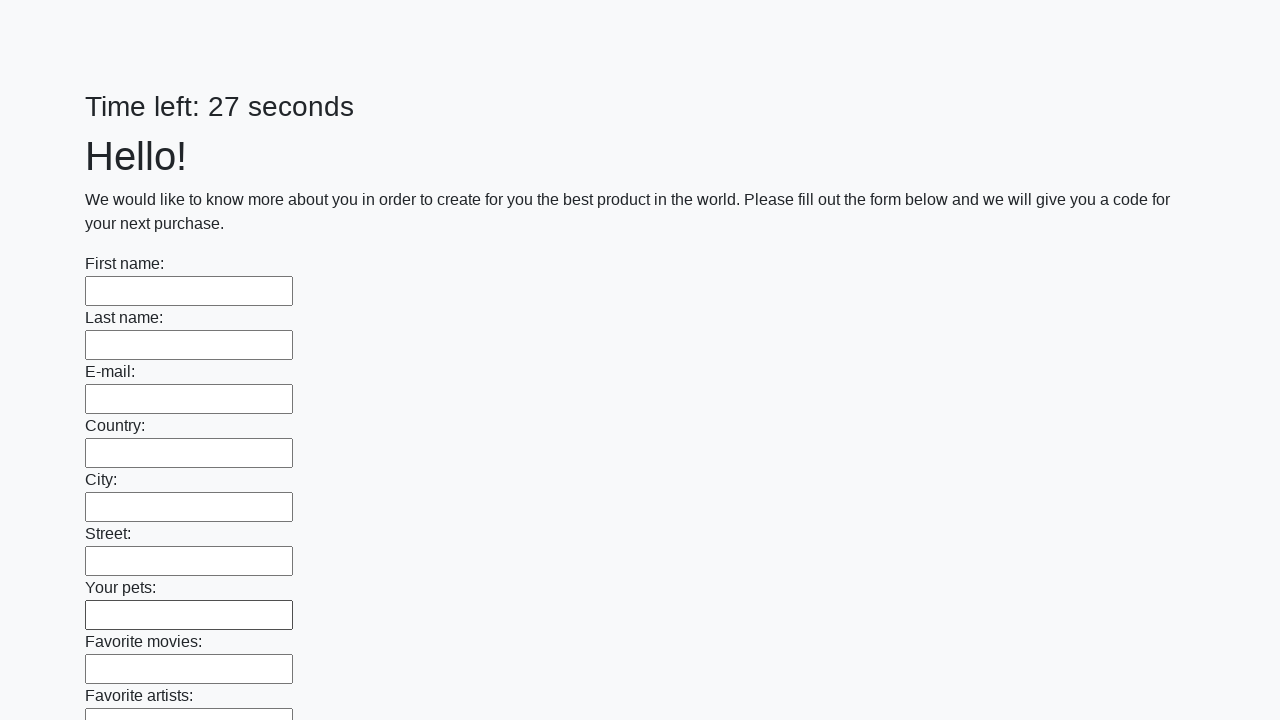